Tests filling a large form with multiple input fields by iterating through all inputs and submitting the form

Starting URL: http://suninjuly.github.io/huge_form.html

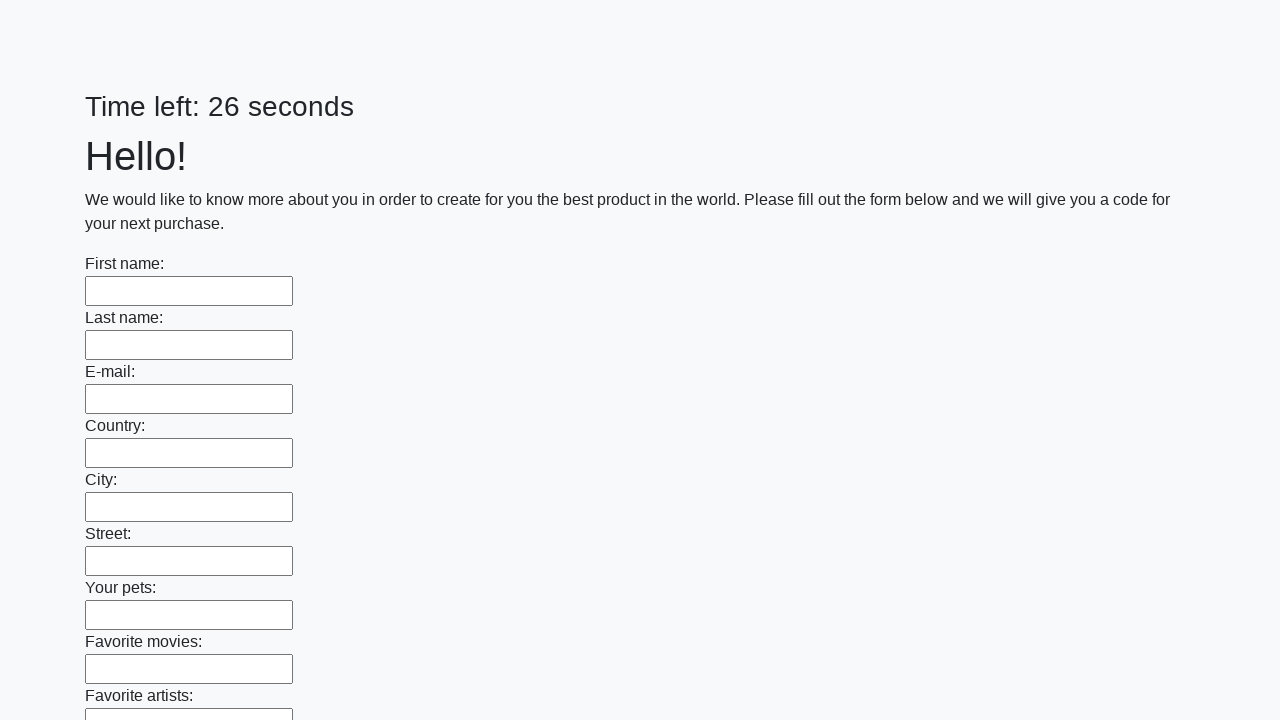

Navigated to huge form page
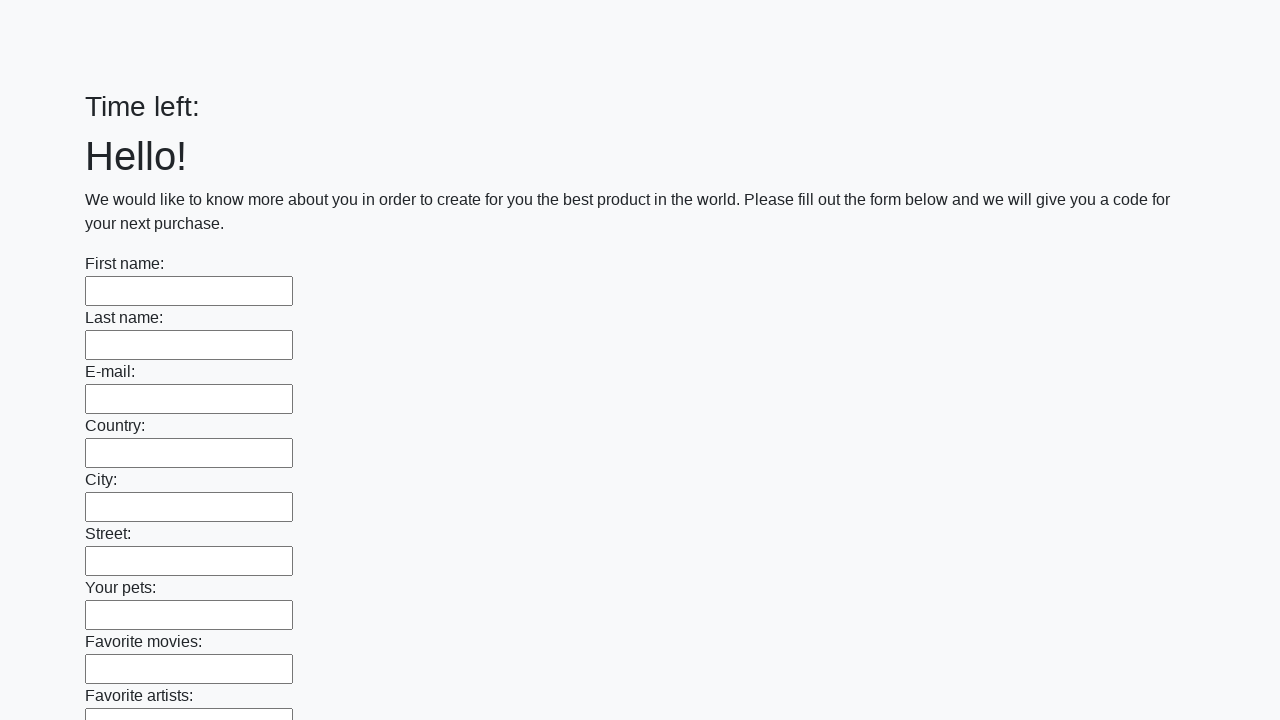

Filled input field 0 with value '0' on input >> nth=0
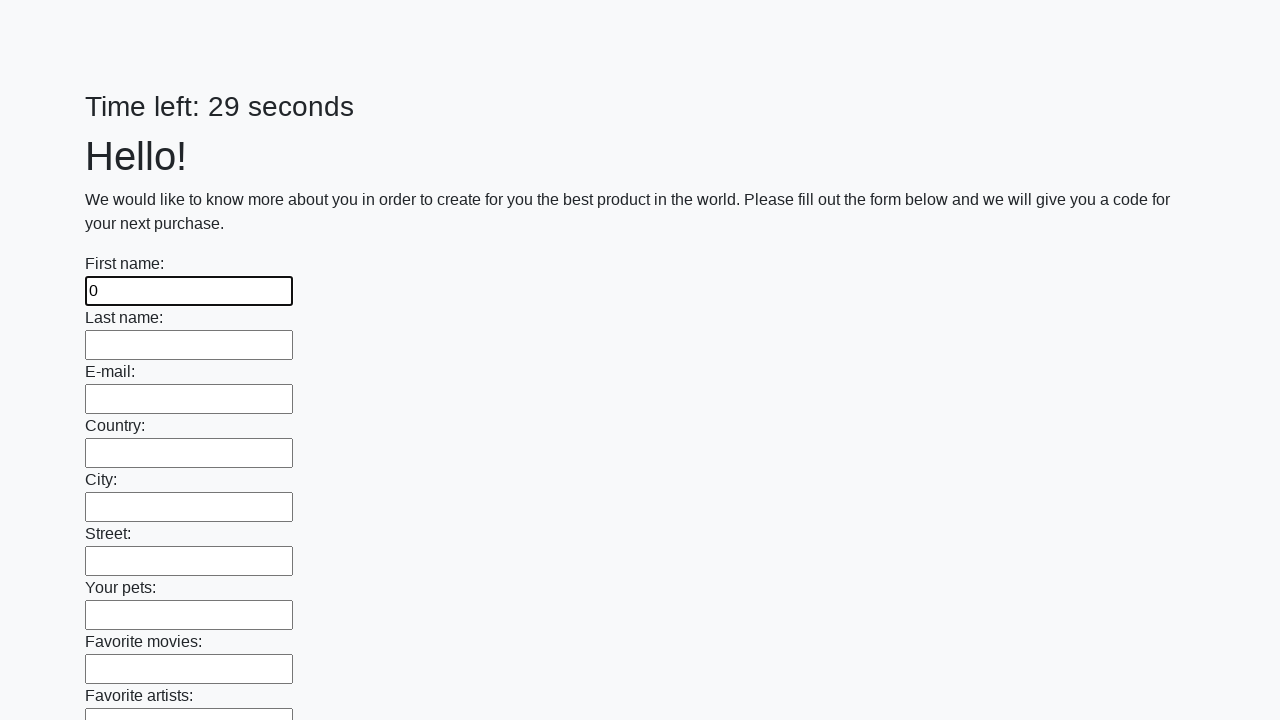

Filled input field 1 with value '1' on input >> nth=1
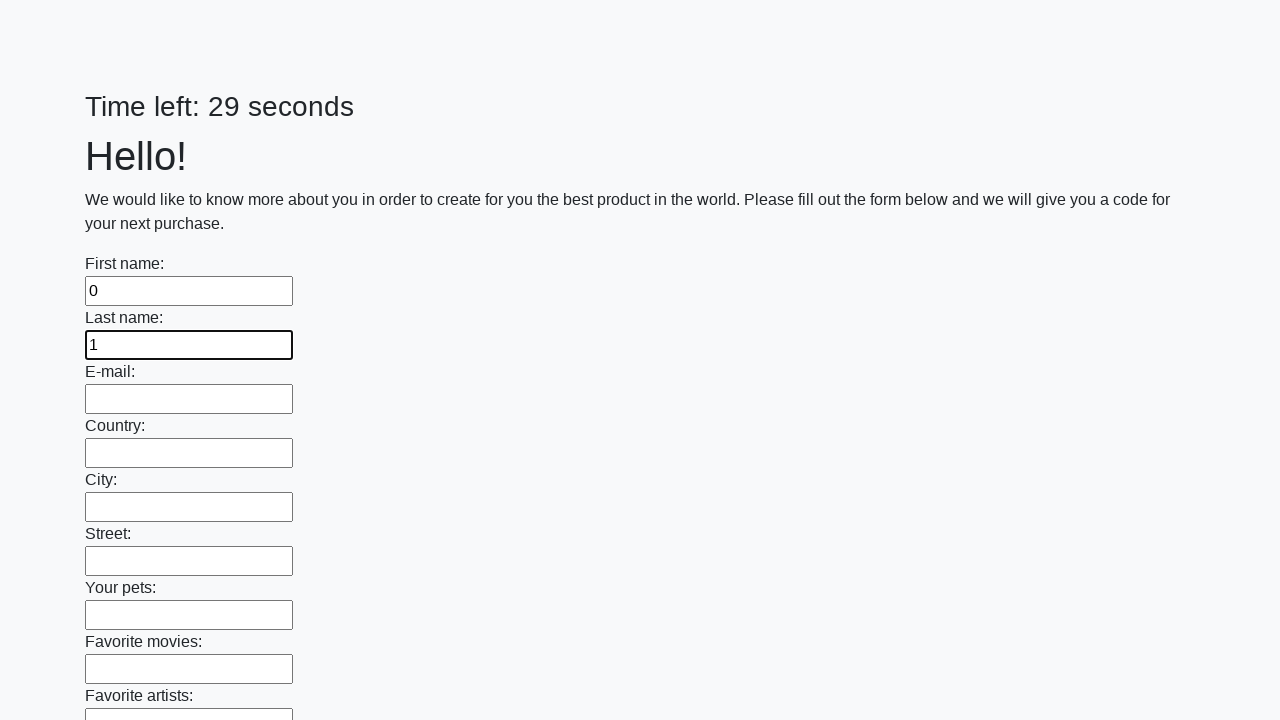

Filled input field 2 with value '2' on input >> nth=2
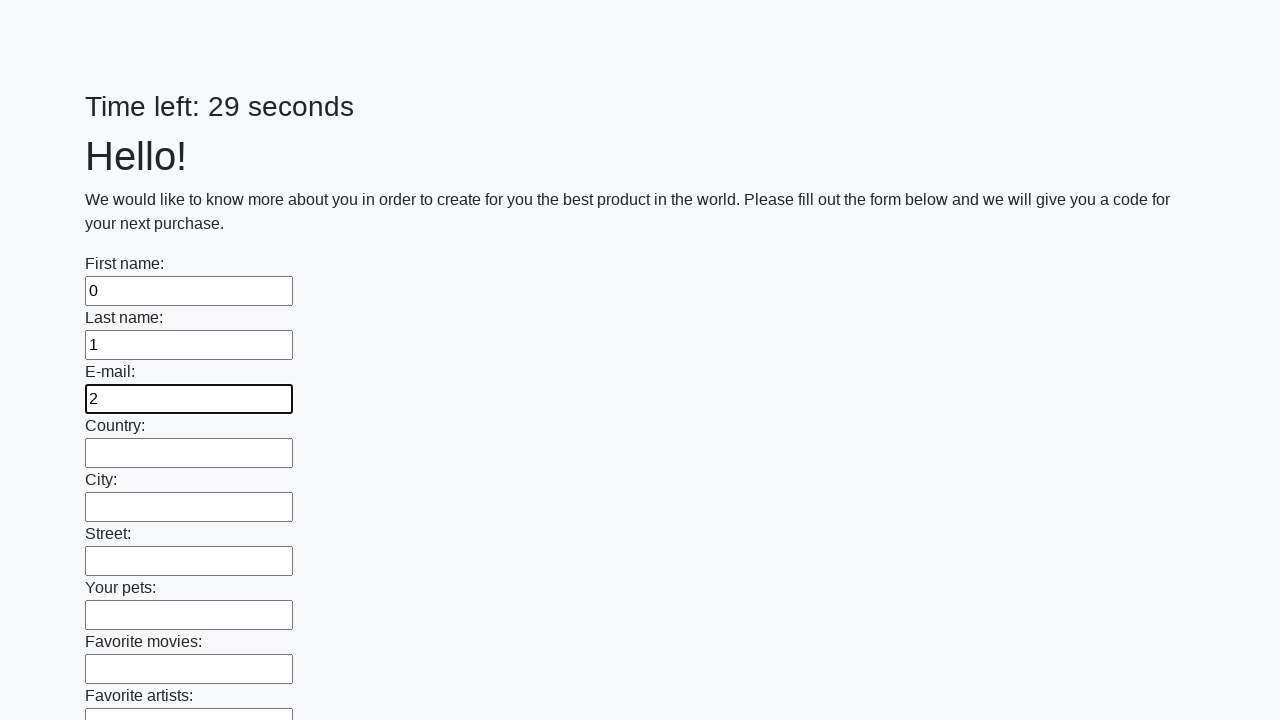

Filled input field 3 with value '3' on input >> nth=3
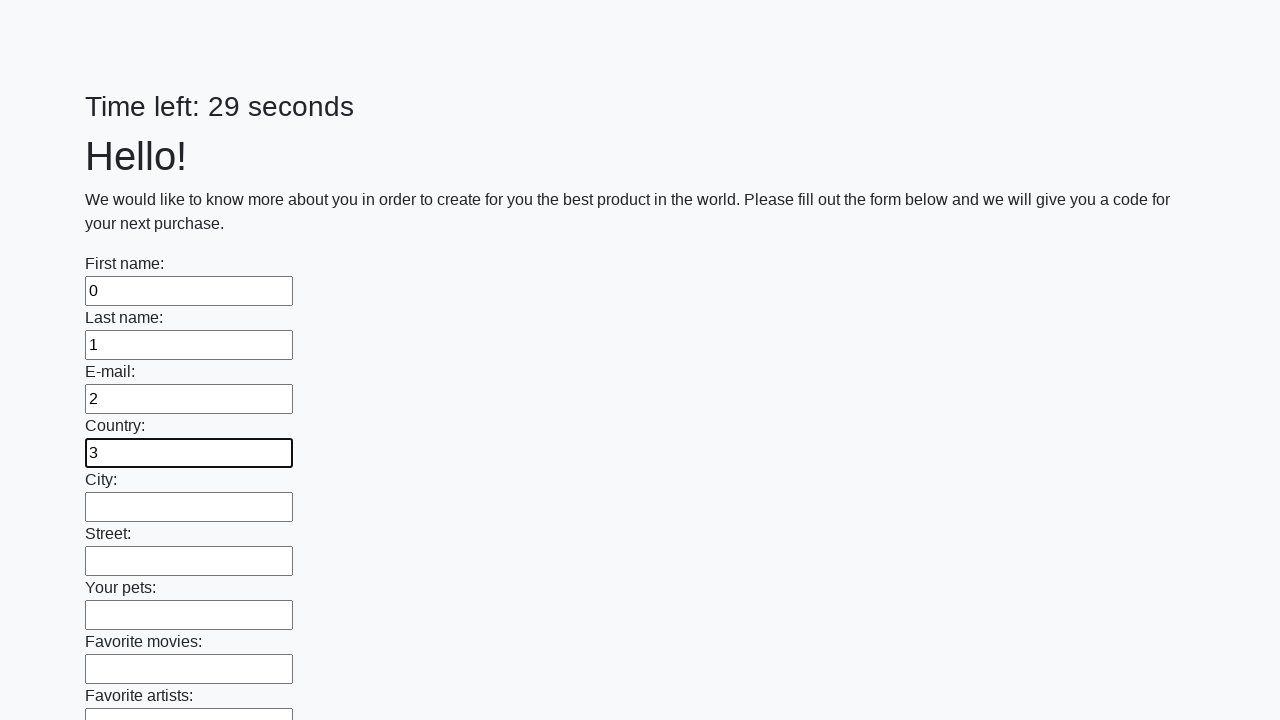

Filled input field 4 with value '4' on input >> nth=4
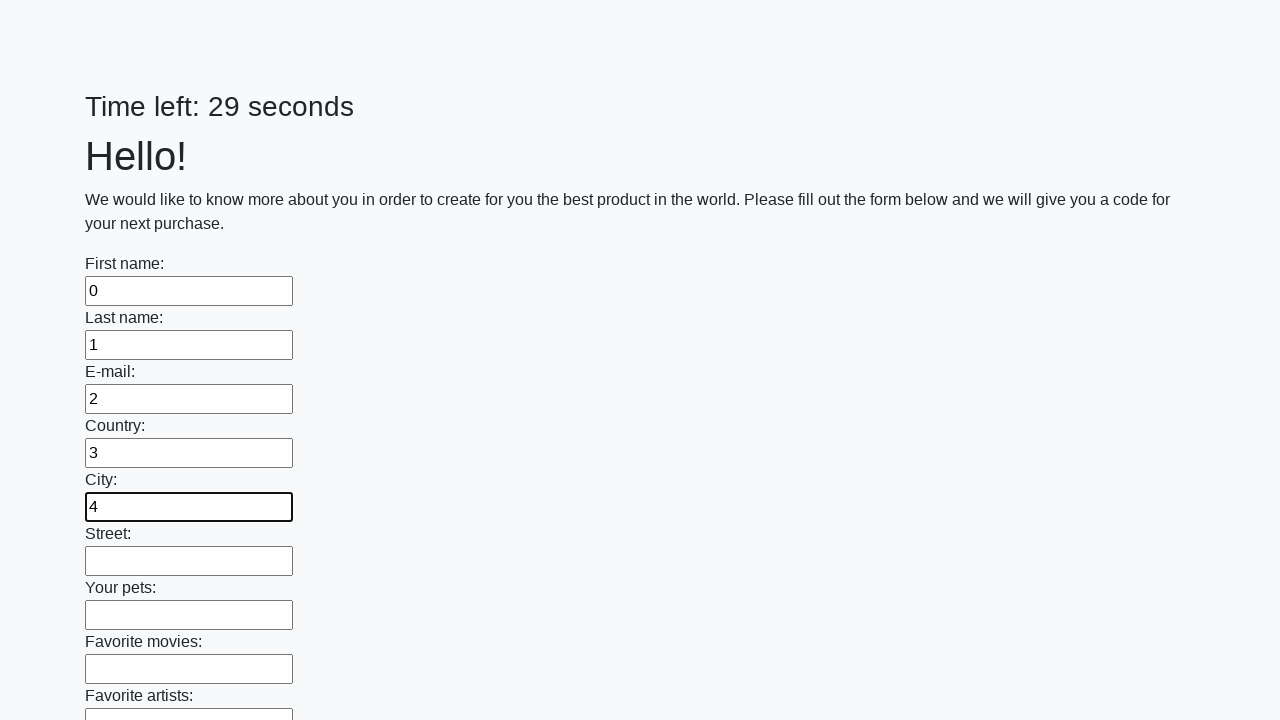

Filled input field 5 with value '5' on input >> nth=5
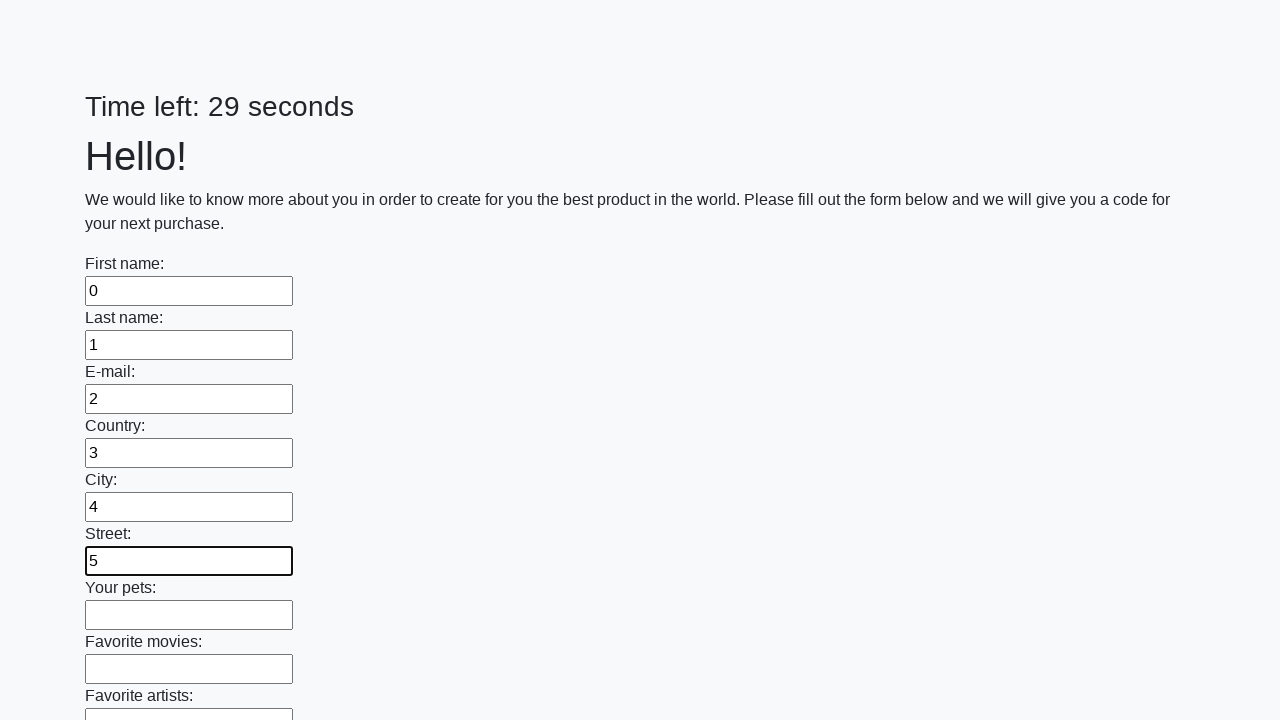

Filled input field 6 with value '6' on input >> nth=6
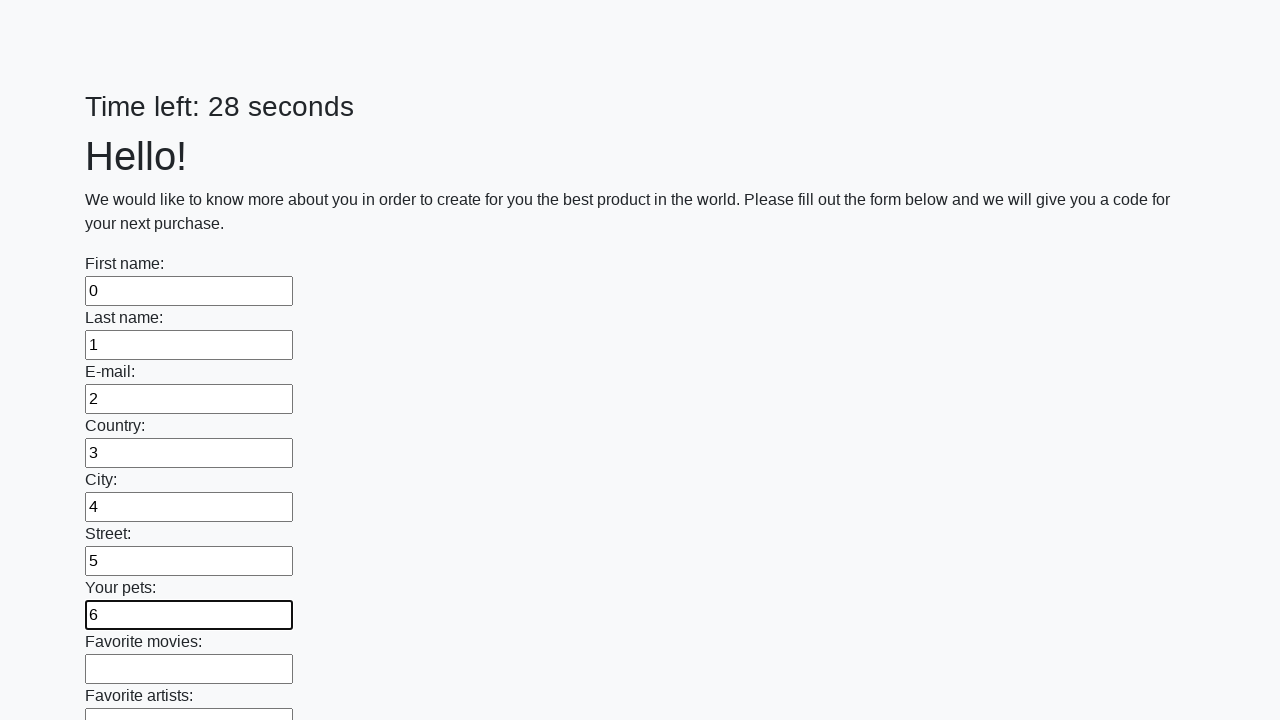

Filled input field 7 with value '7' on input >> nth=7
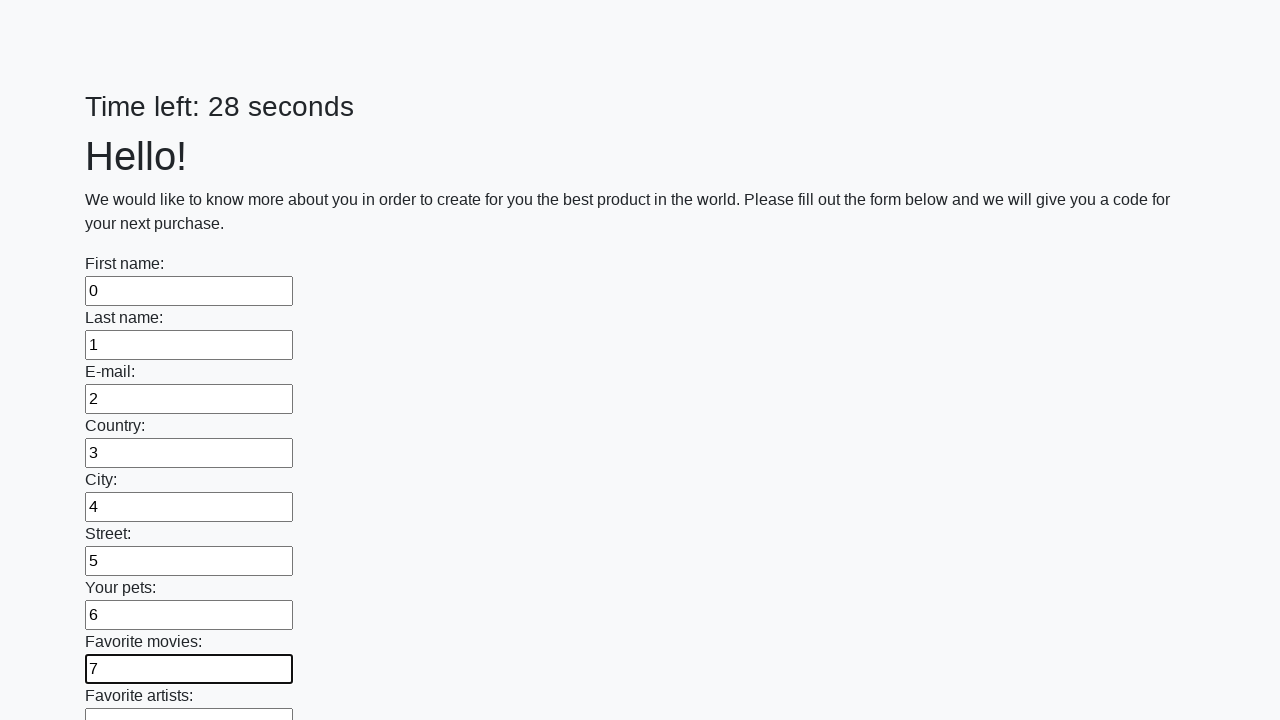

Filled input field 8 with value '8' on input >> nth=8
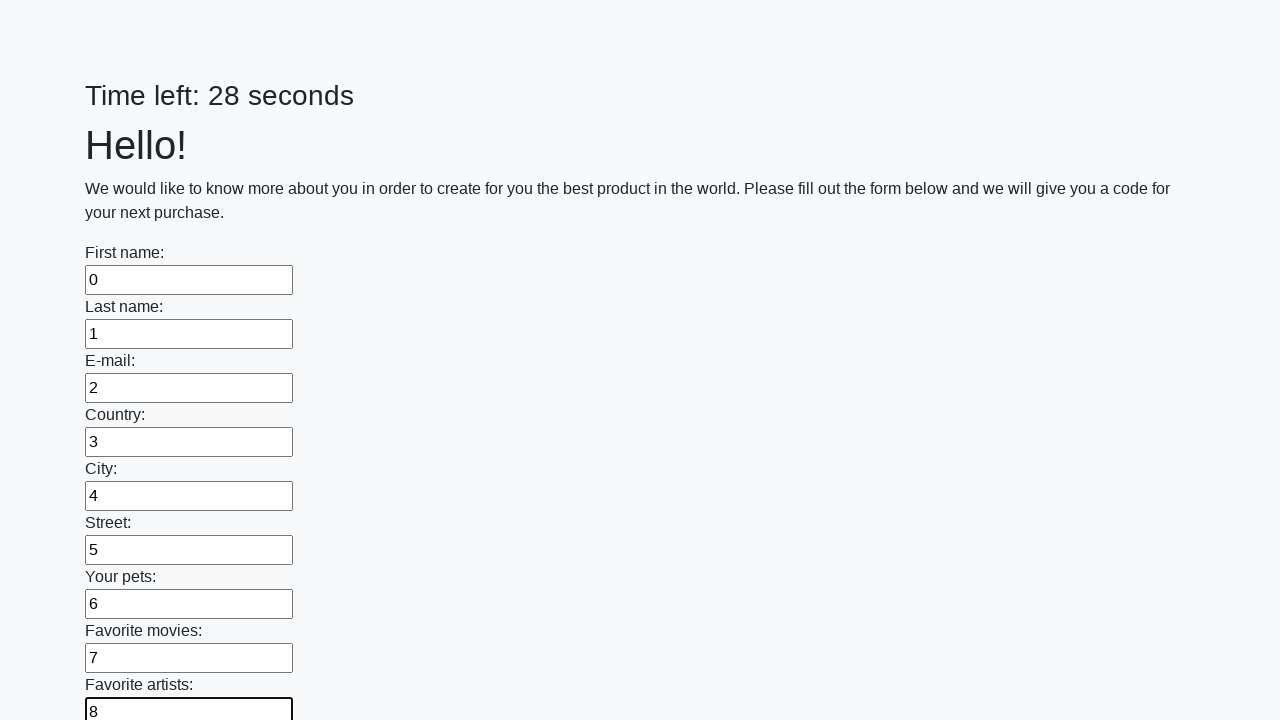

Filled input field 9 with value '9' on input >> nth=9
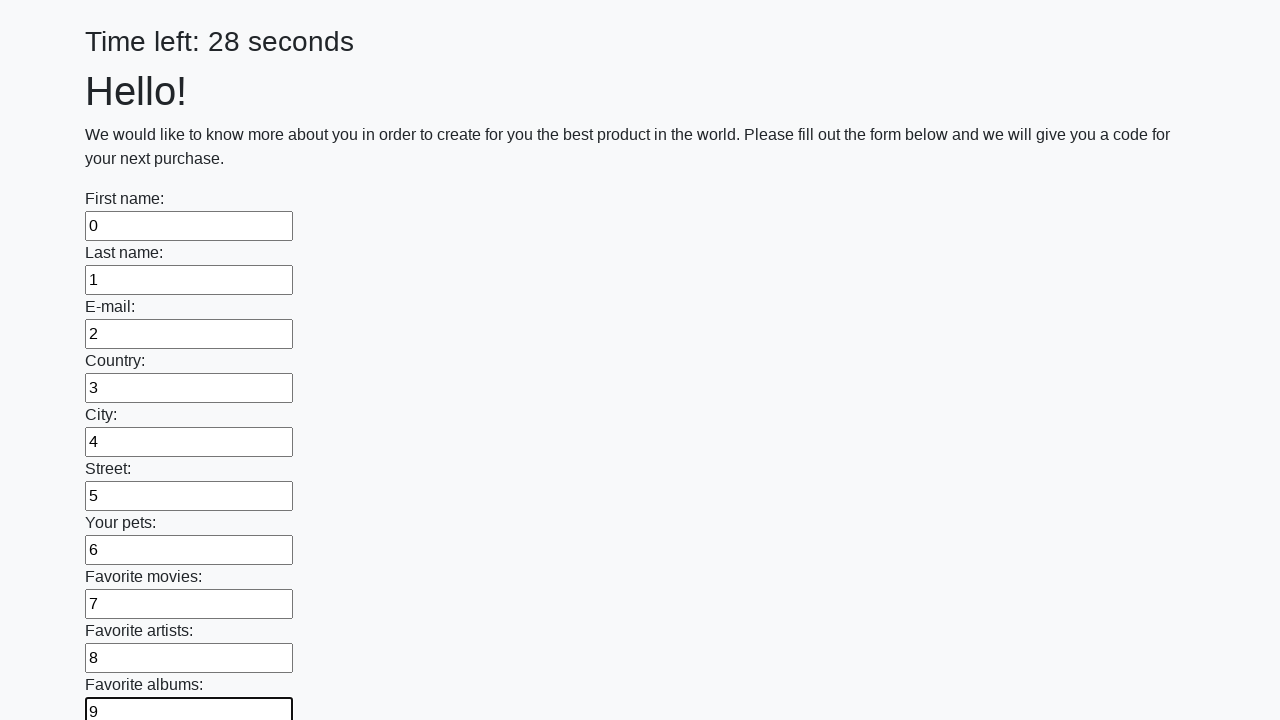

Filled input field 10 with value '10' on input >> nth=10
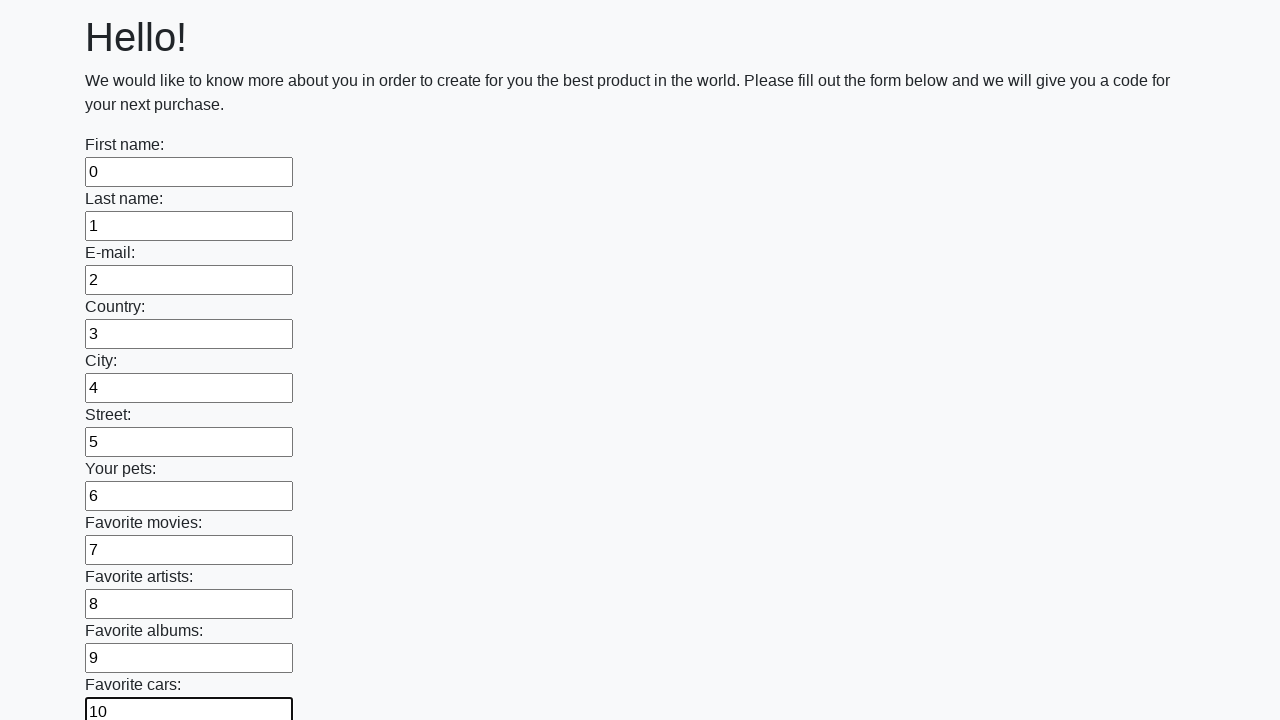

Filled input field 11 with value '11' on input >> nth=11
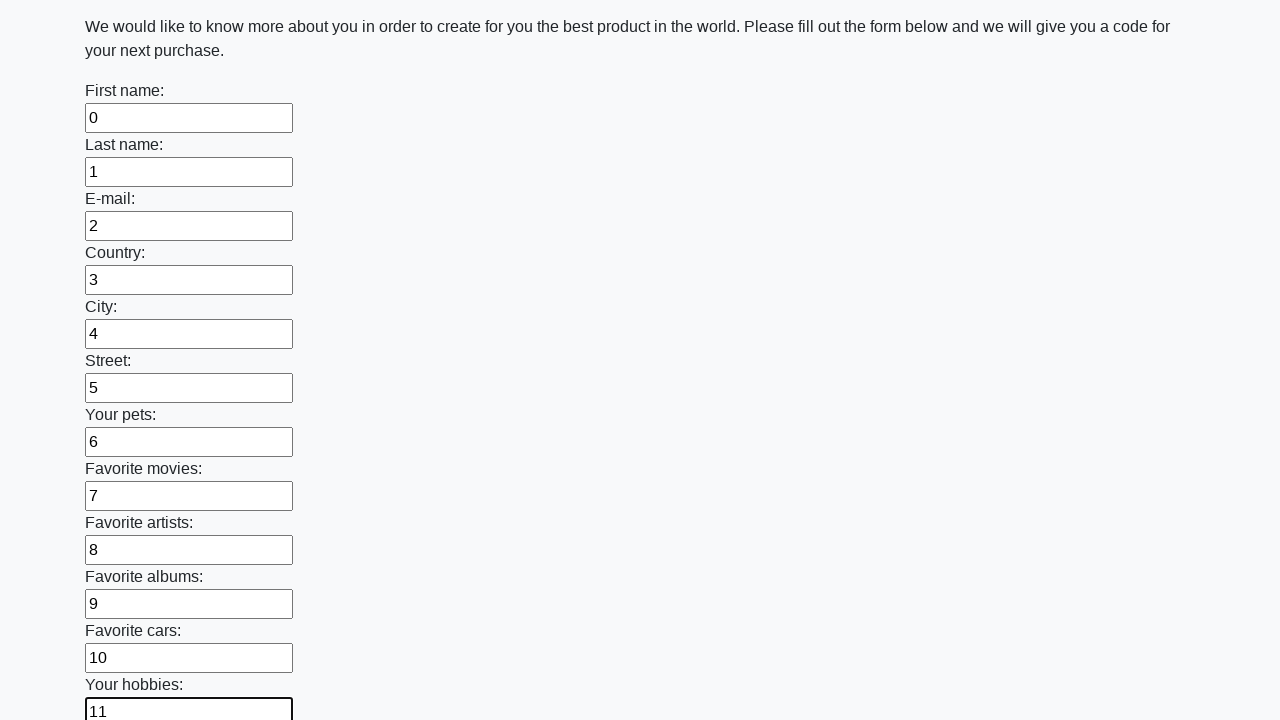

Filled input field 12 with value '12' on input >> nth=12
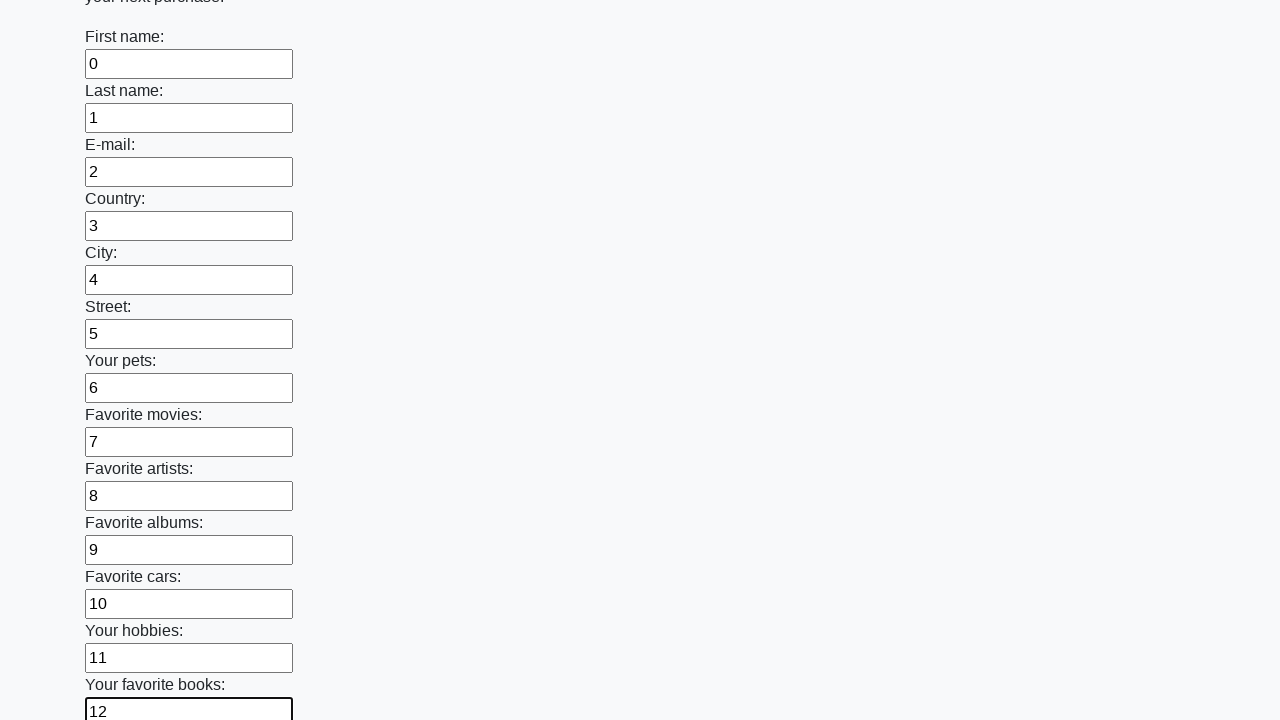

Filled input field 13 with value '13' on input >> nth=13
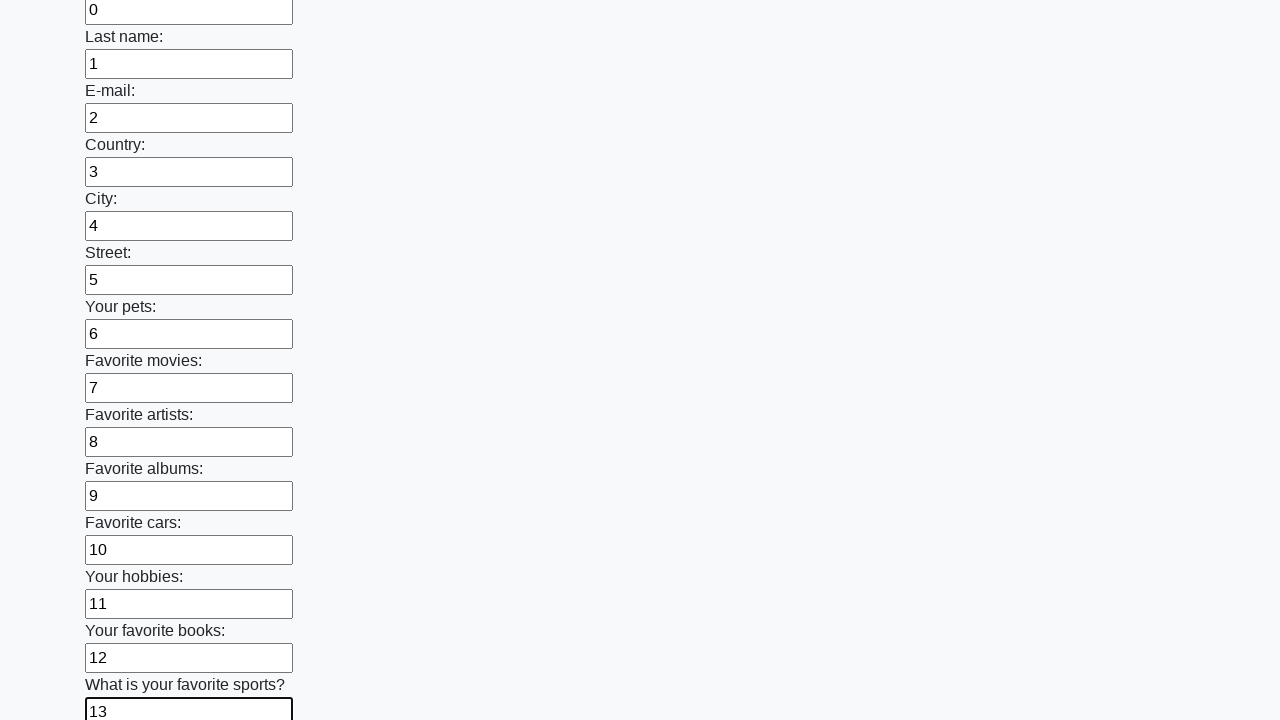

Filled input field 14 with value '14' on input >> nth=14
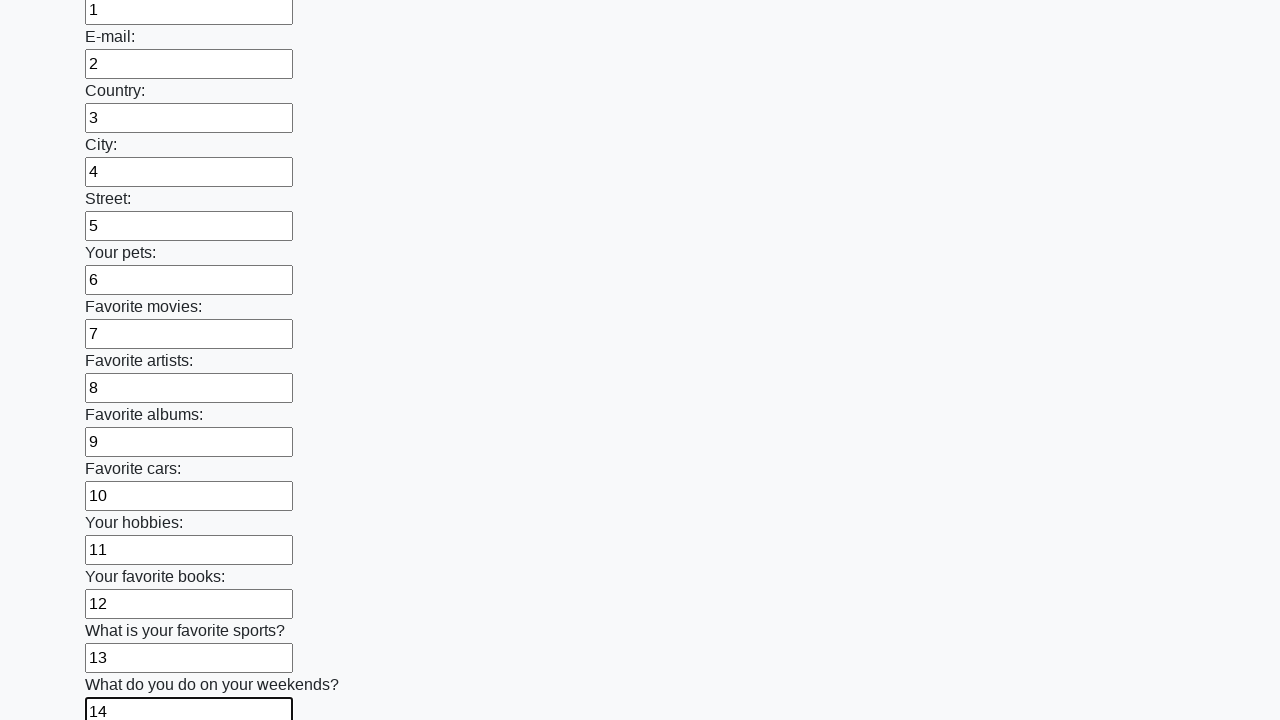

Filled input field 15 with value '15' on input >> nth=15
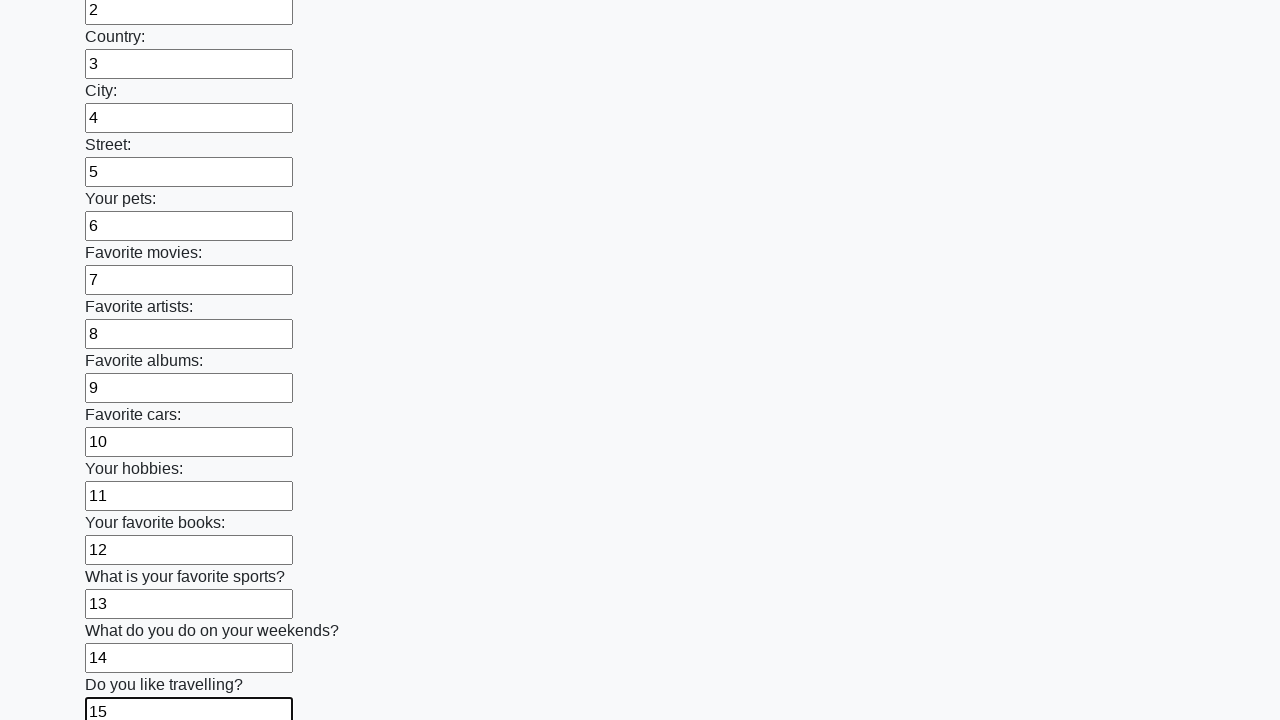

Filled input field 16 with value '16' on input >> nth=16
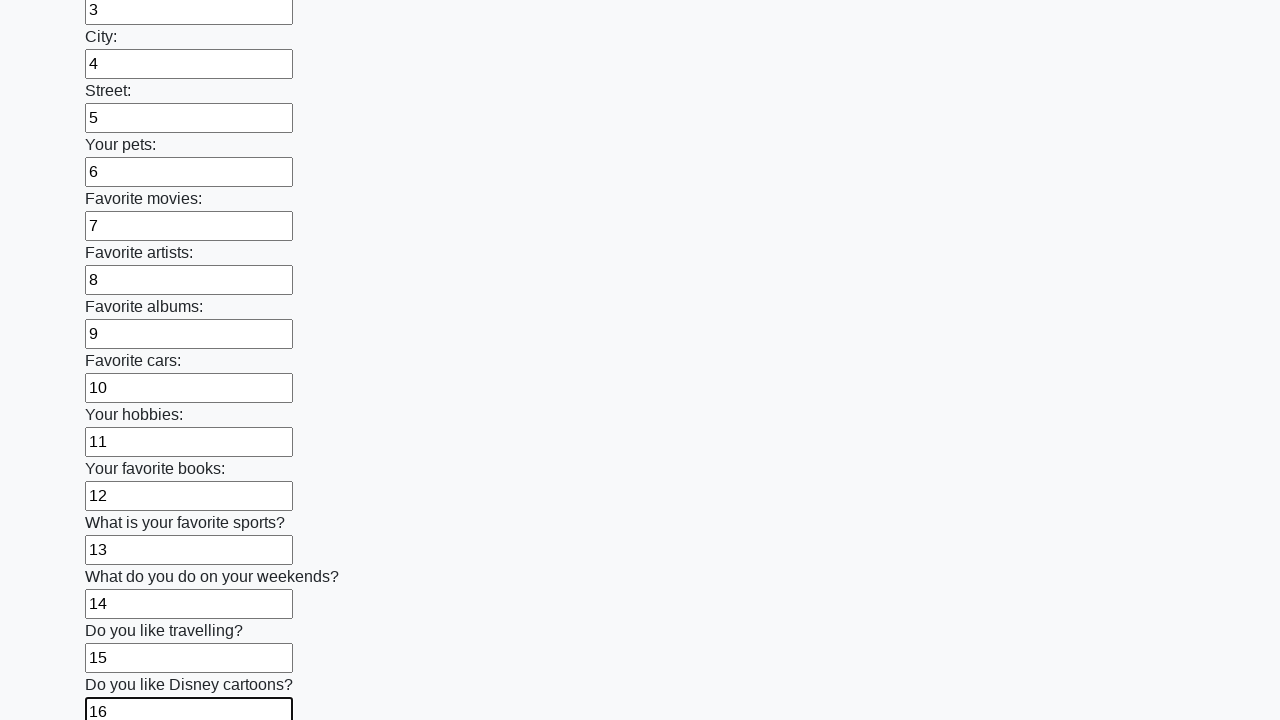

Filled input field 17 with value '17' on input >> nth=17
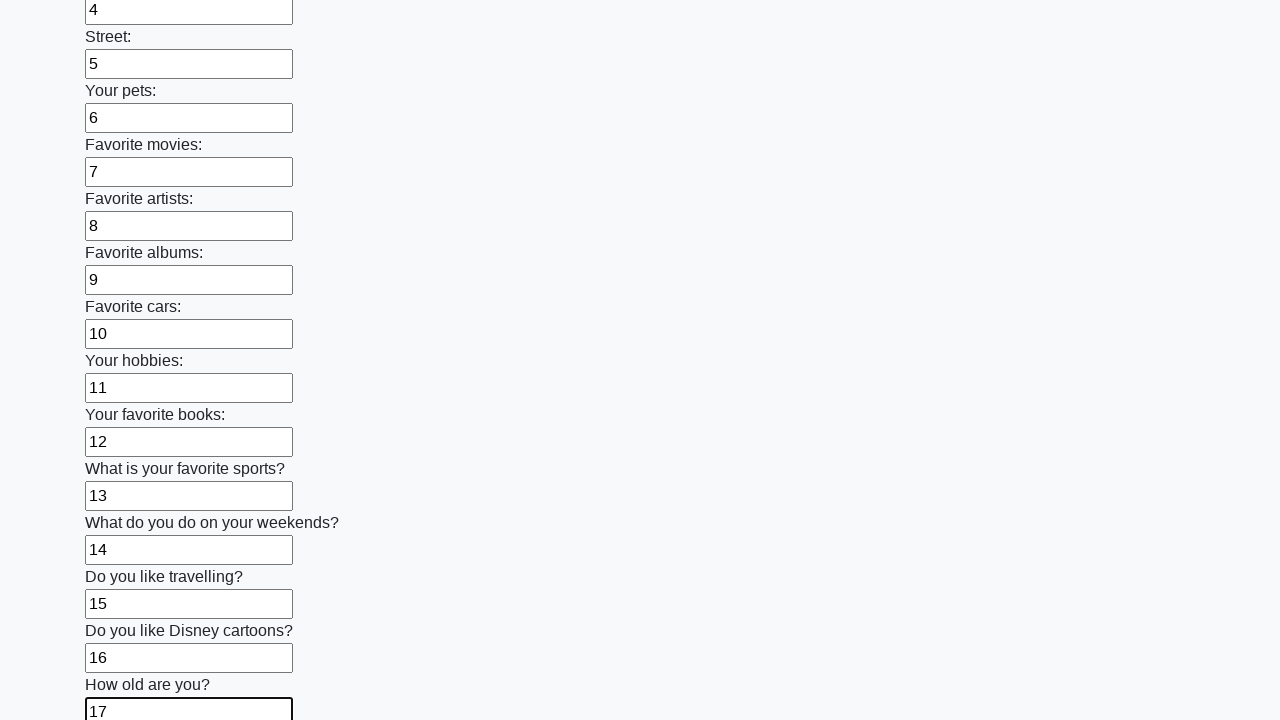

Filled input field 18 with value '18' on input >> nth=18
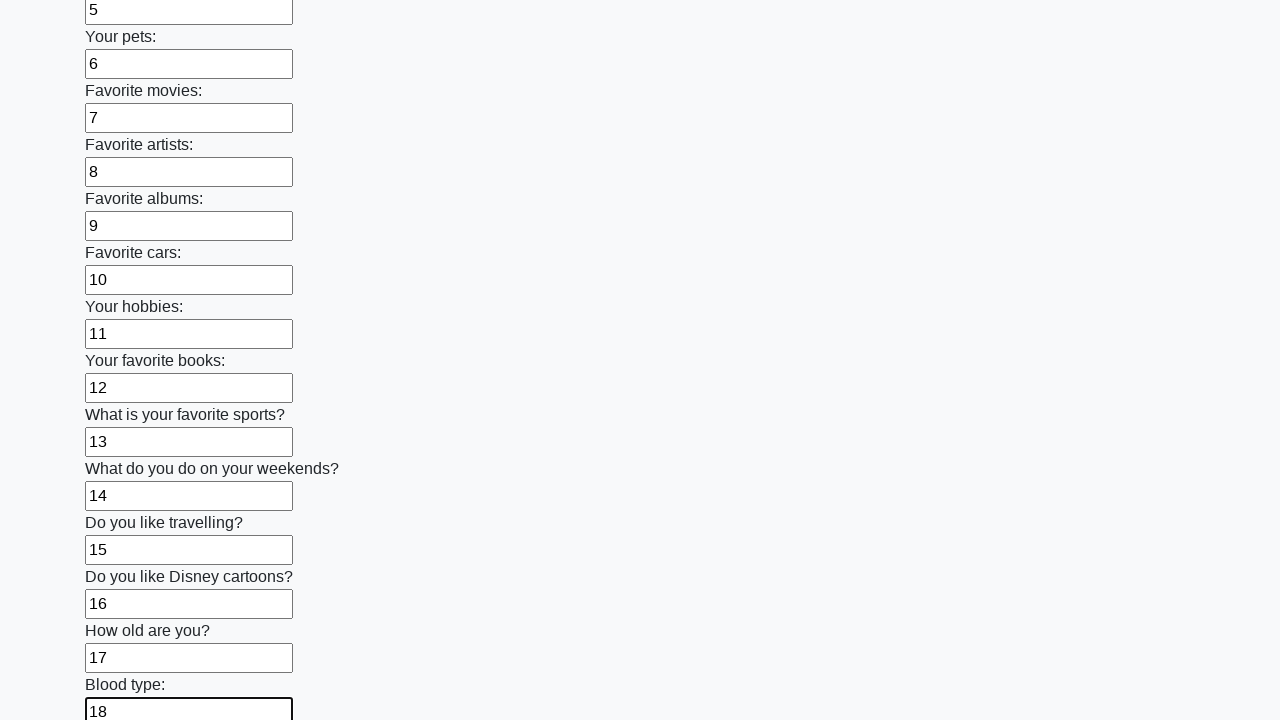

Filled input field 19 with value '19' on input >> nth=19
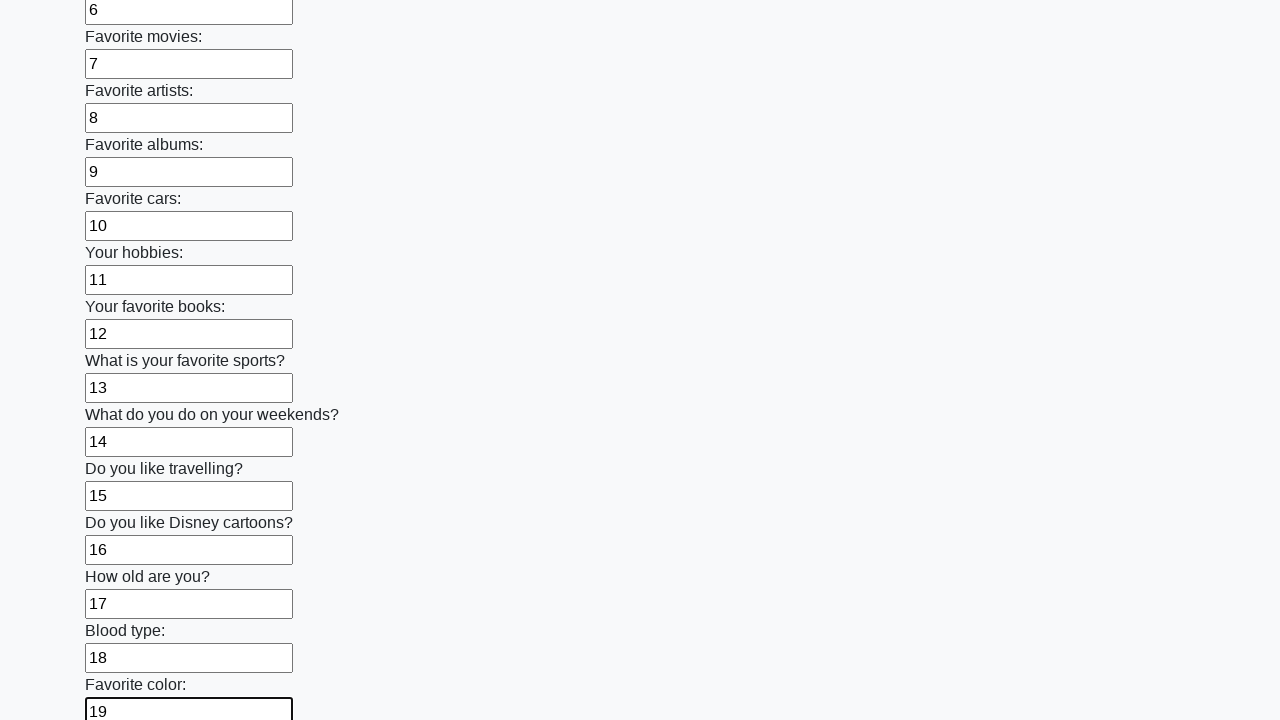

Filled input field 20 with value '20' on input >> nth=20
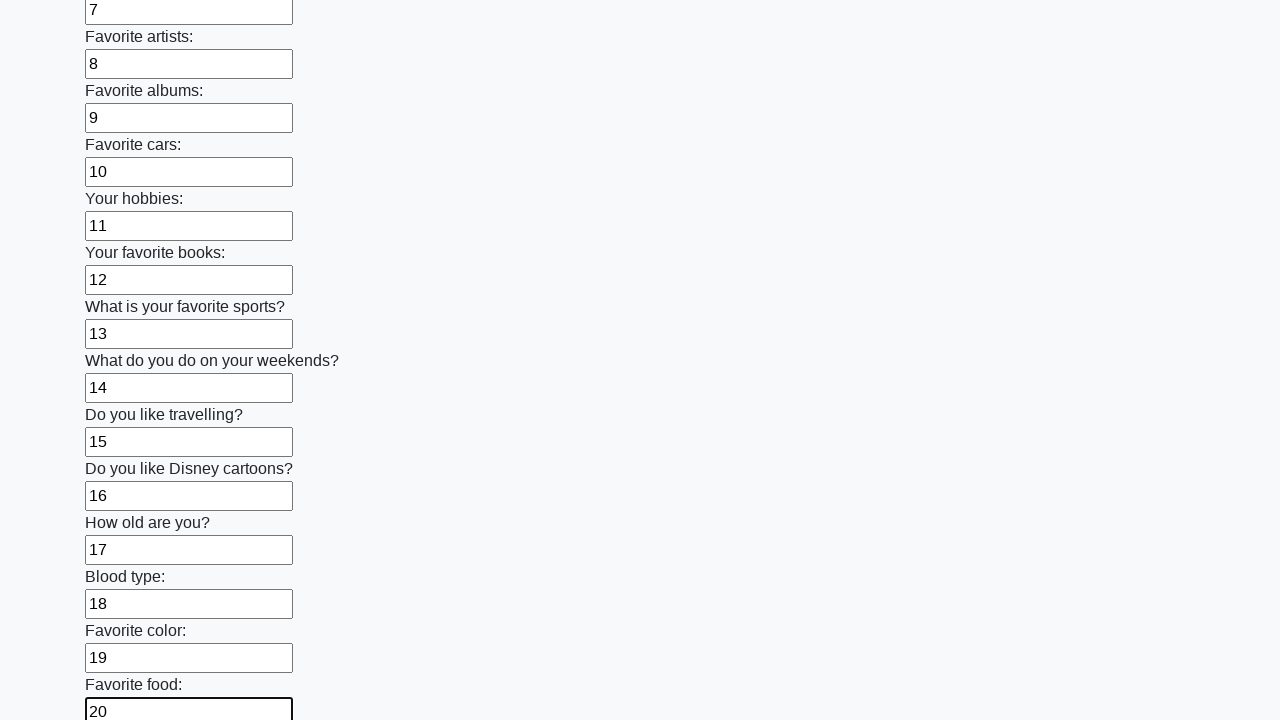

Filled input field 21 with value '21' on input >> nth=21
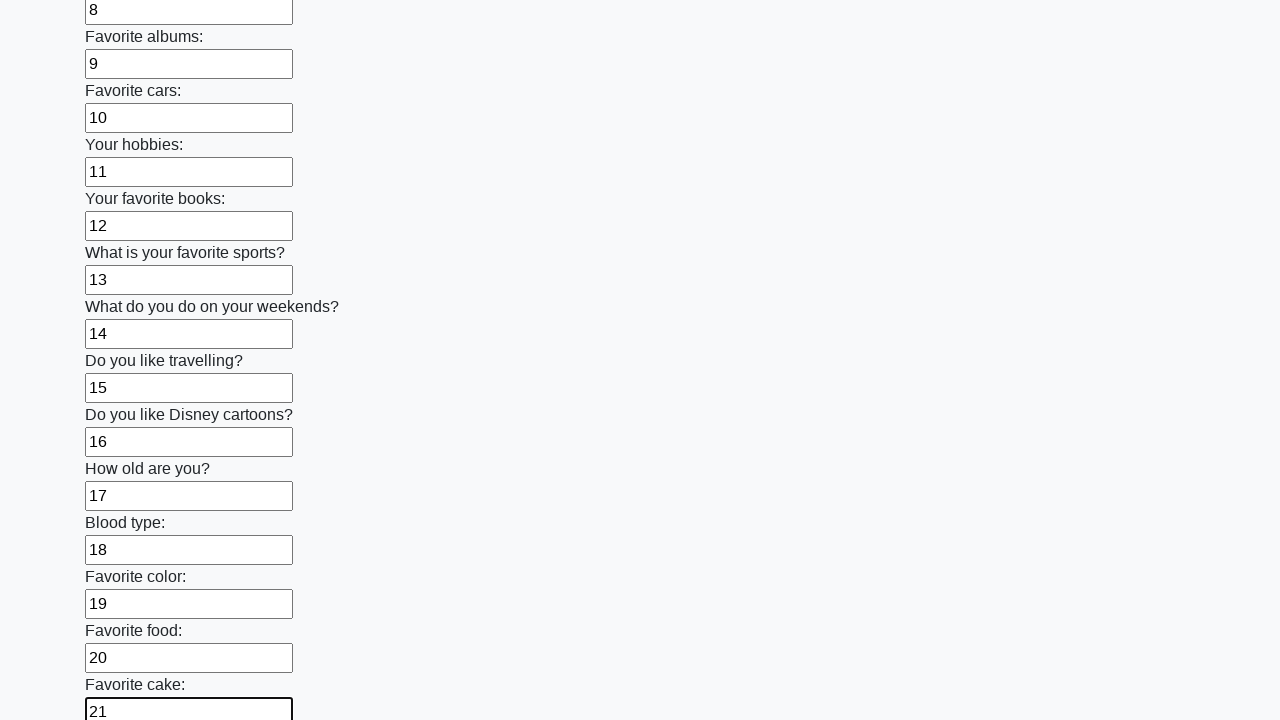

Filled input field 22 with value '22' on input >> nth=22
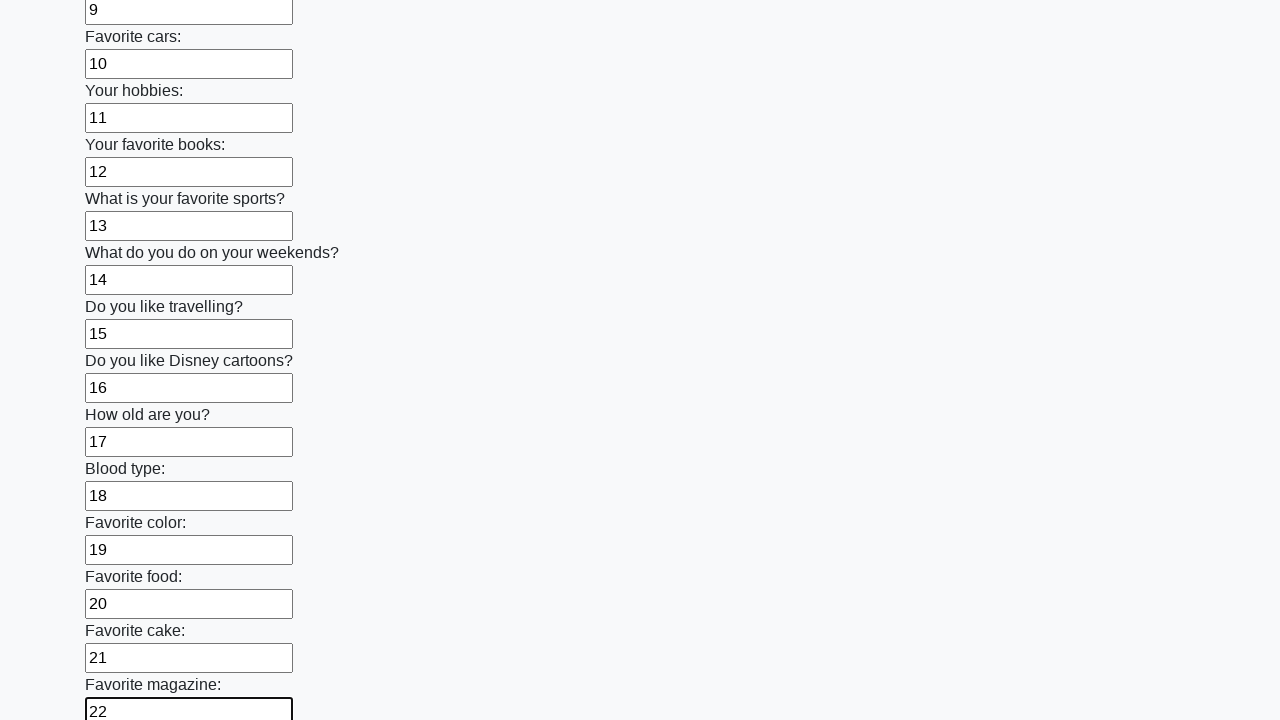

Filled input field 23 with value '23' on input >> nth=23
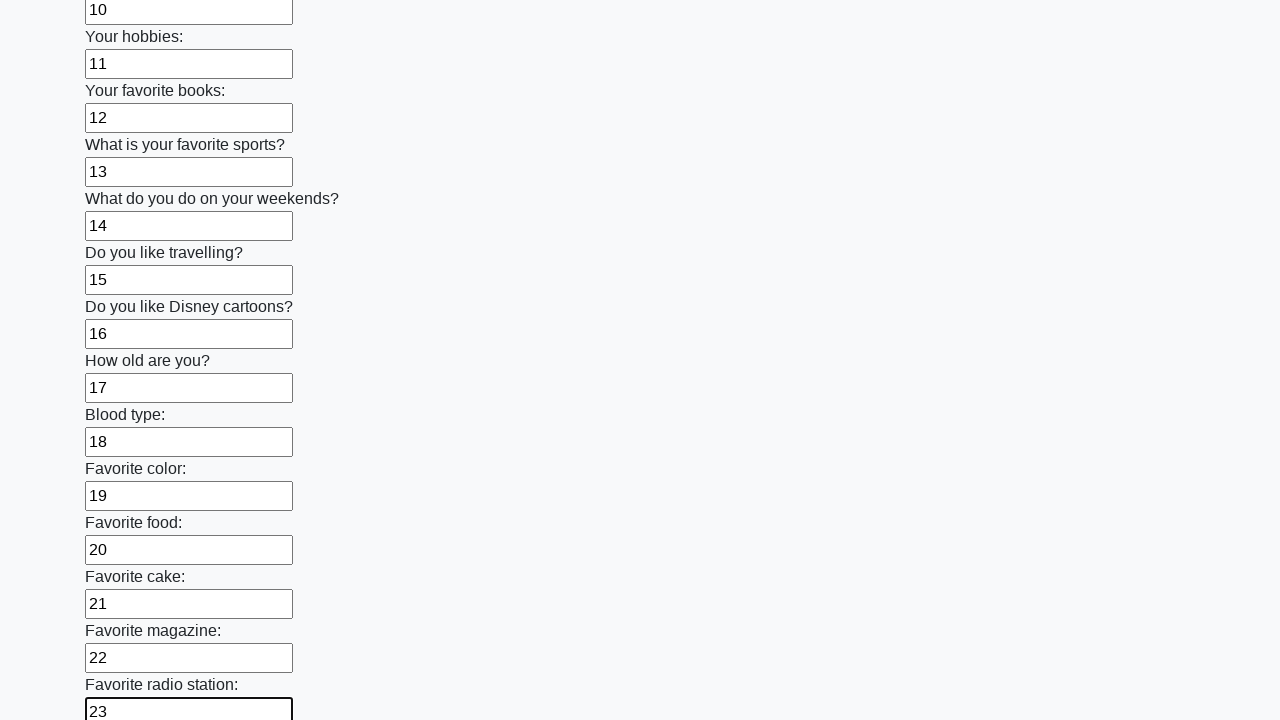

Filled input field 24 with value '24' on input >> nth=24
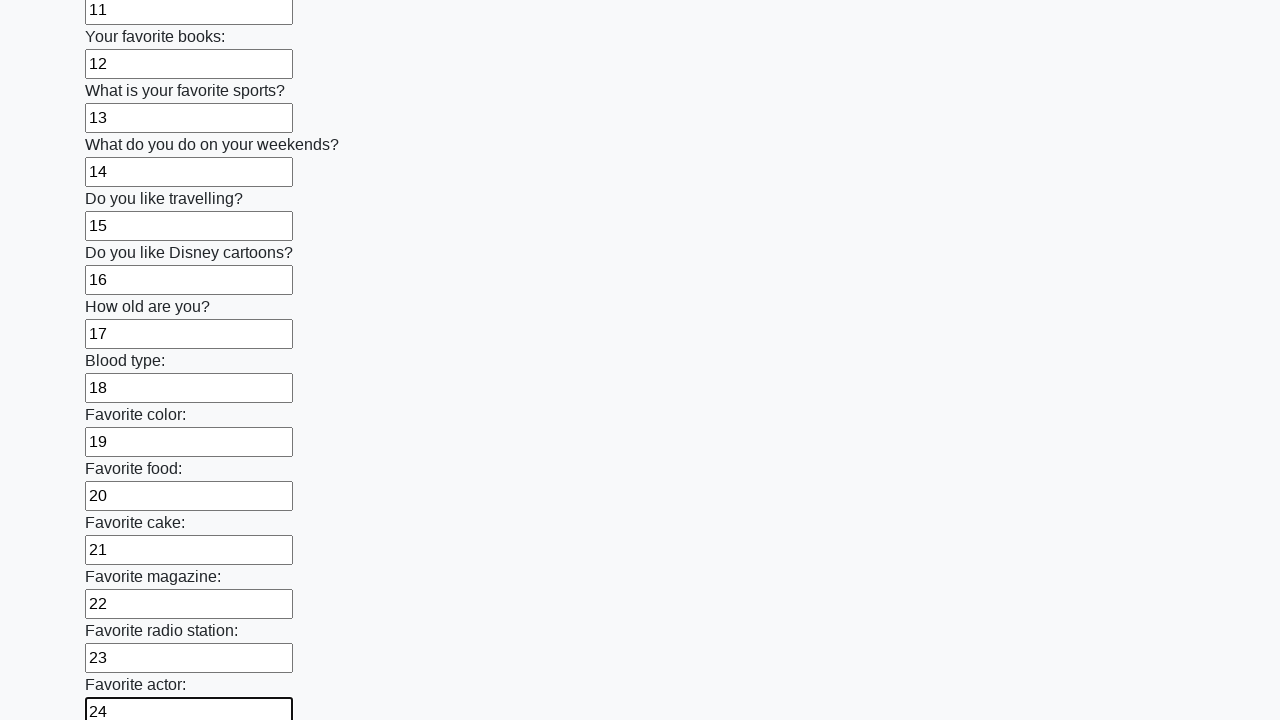

Filled input field 25 with value '25' on input >> nth=25
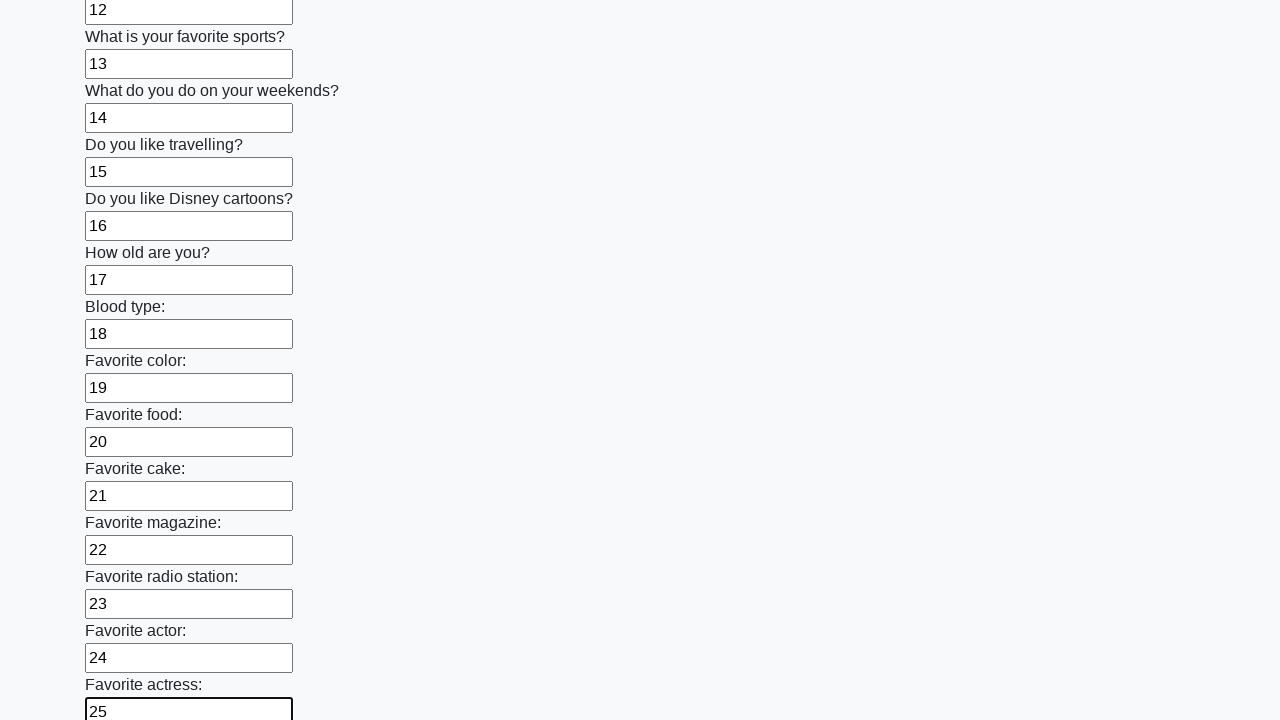

Filled input field 26 with value '26' on input >> nth=26
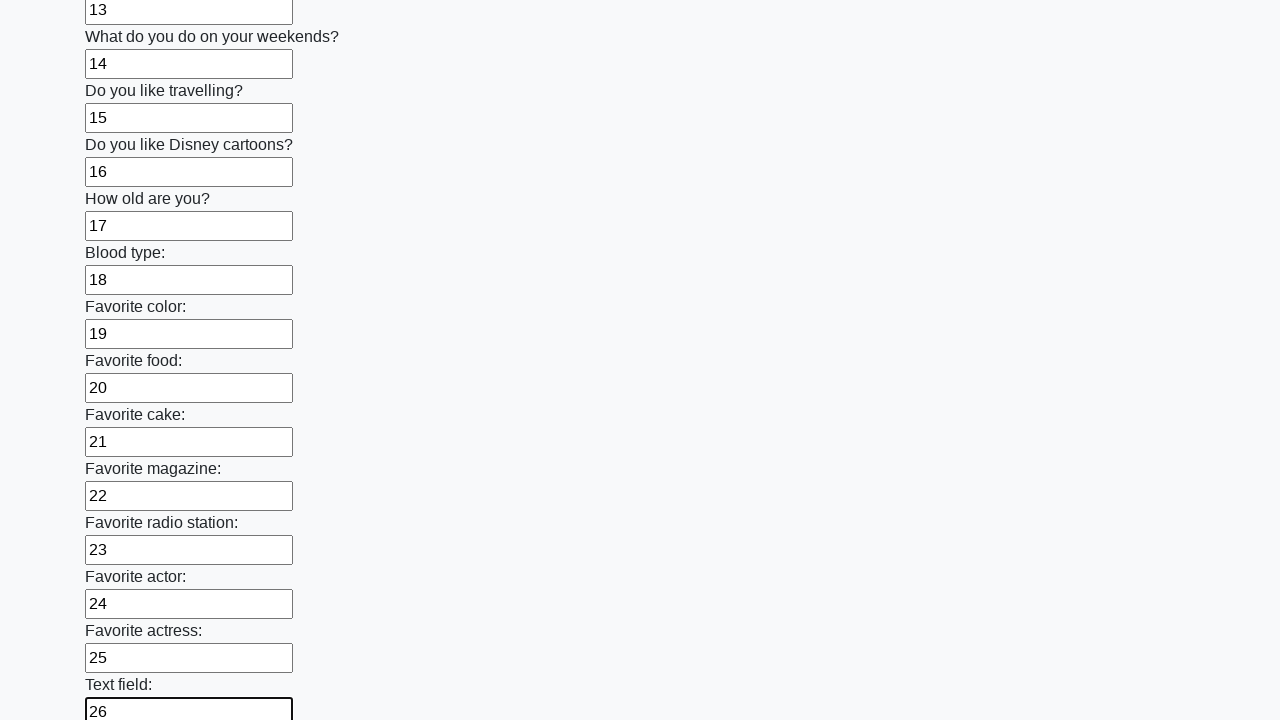

Filled input field 27 with value '27' on input >> nth=27
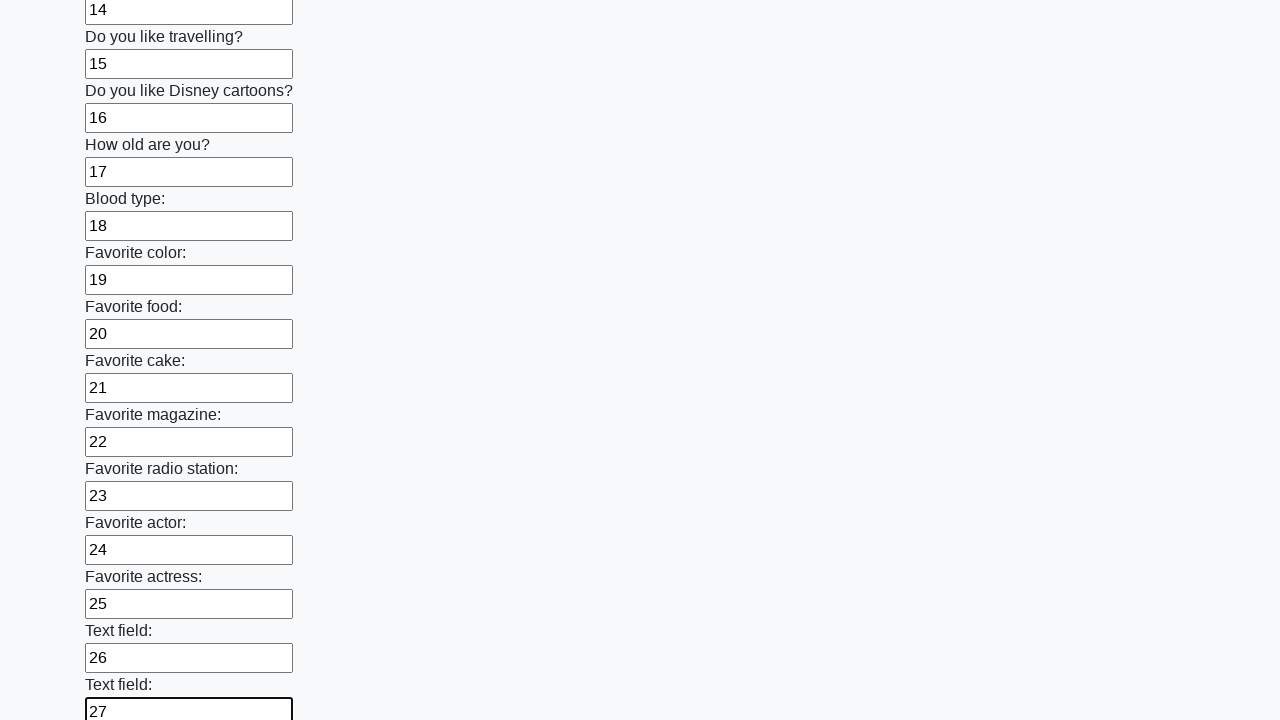

Filled input field 28 with value '28' on input >> nth=28
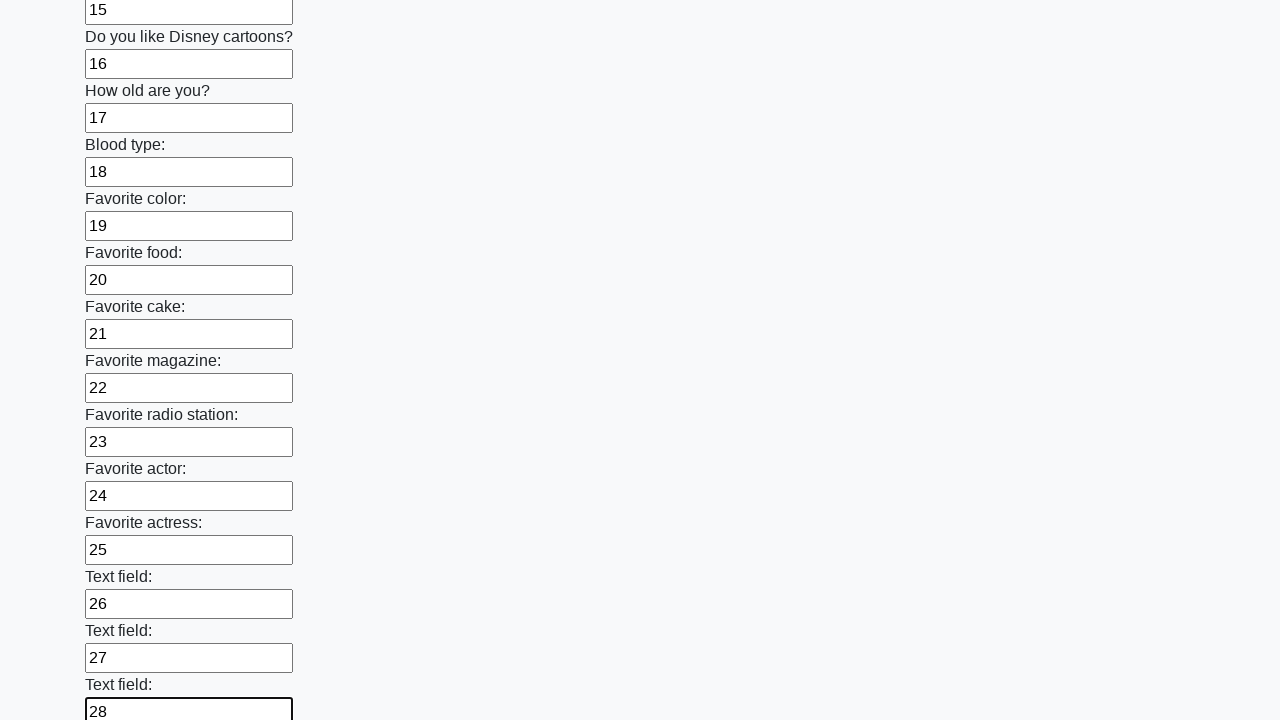

Filled input field 29 with value '29' on input >> nth=29
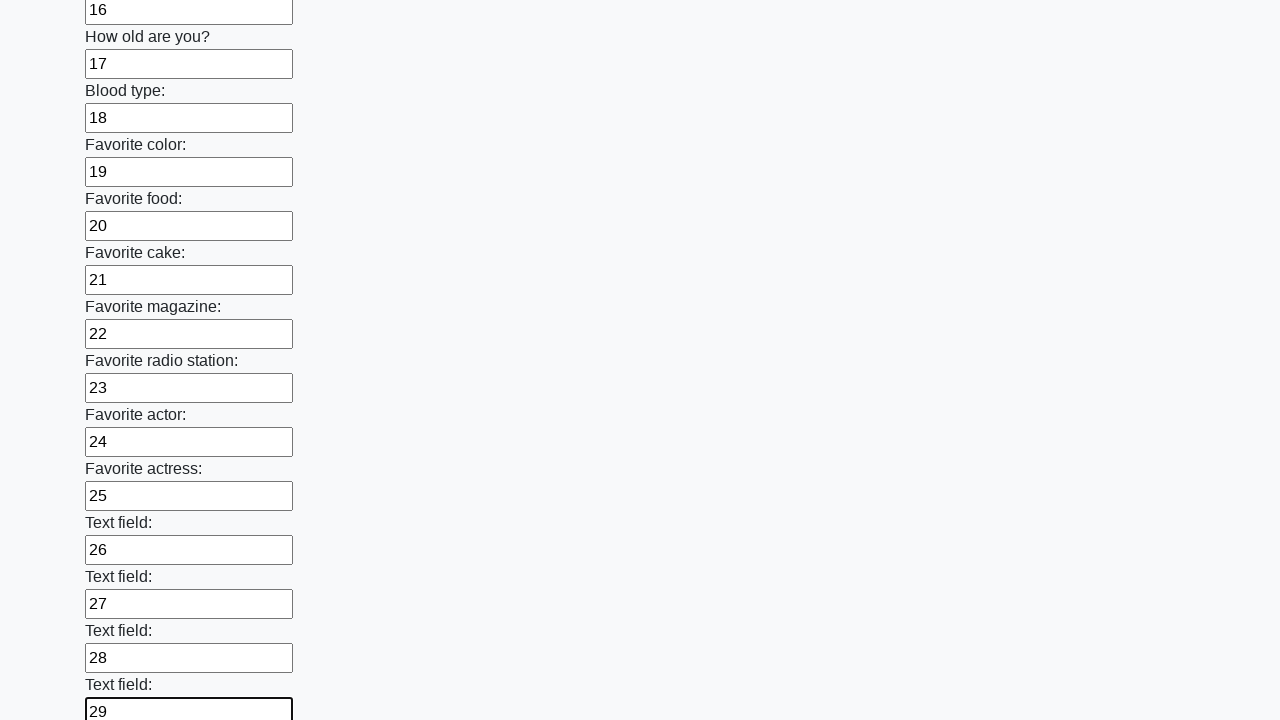

Filled input field 30 with value '30' on input >> nth=30
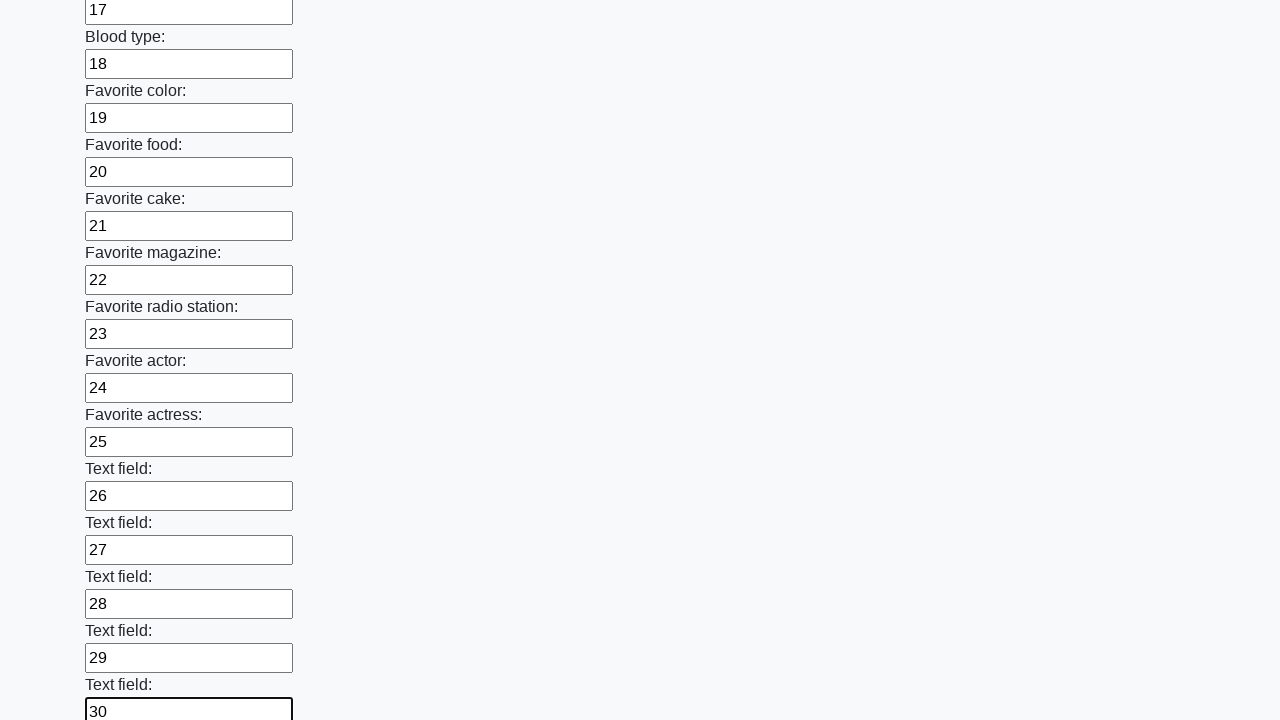

Filled input field 31 with value '31' on input >> nth=31
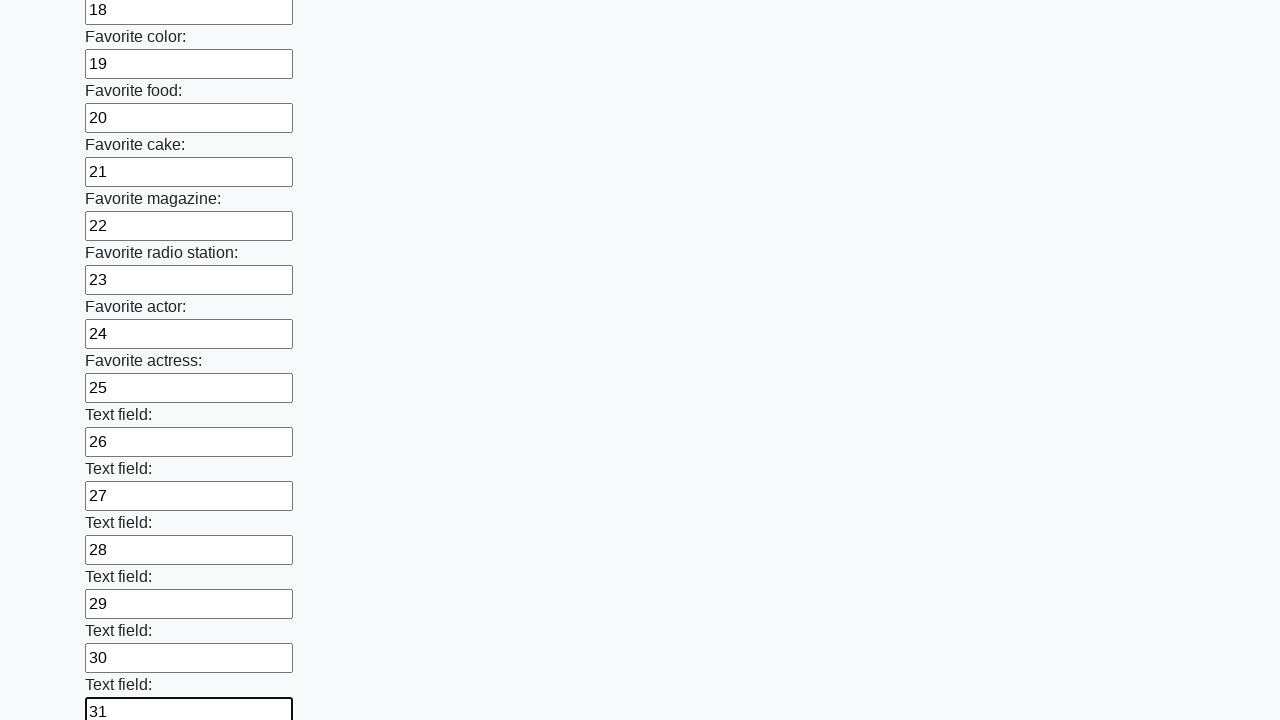

Filled input field 32 with value '32' on input >> nth=32
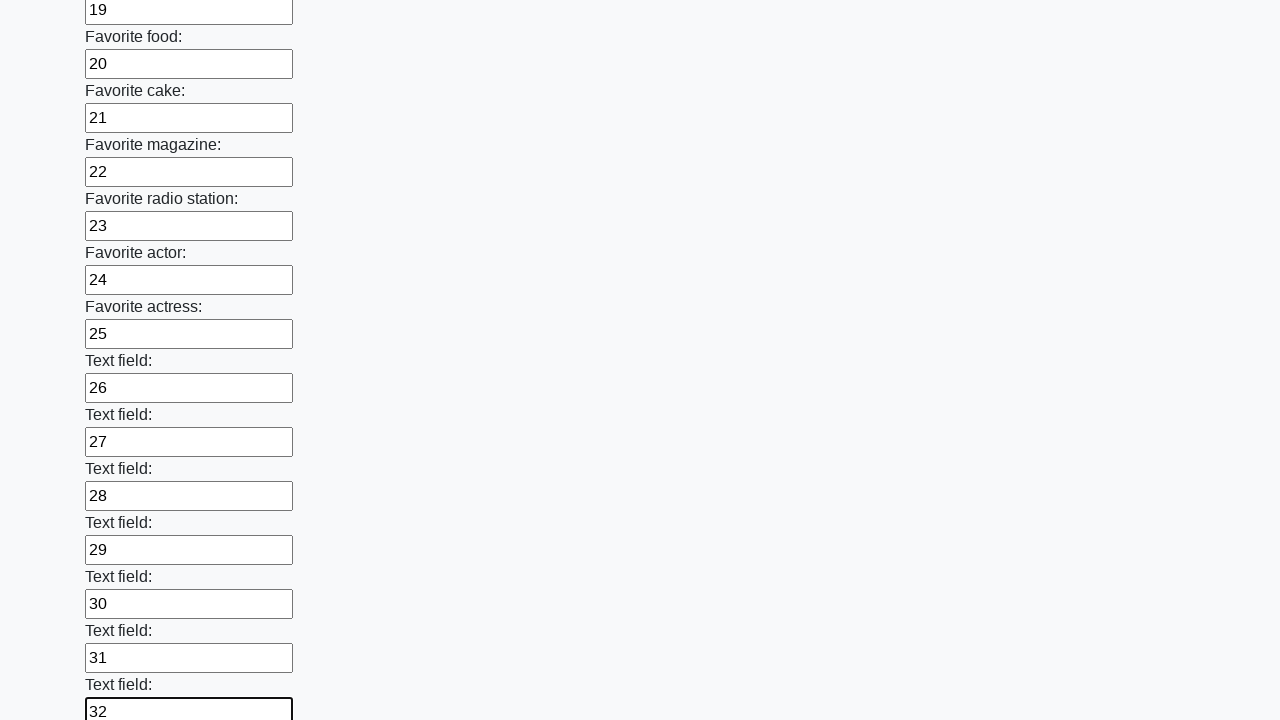

Filled input field 33 with value '33' on input >> nth=33
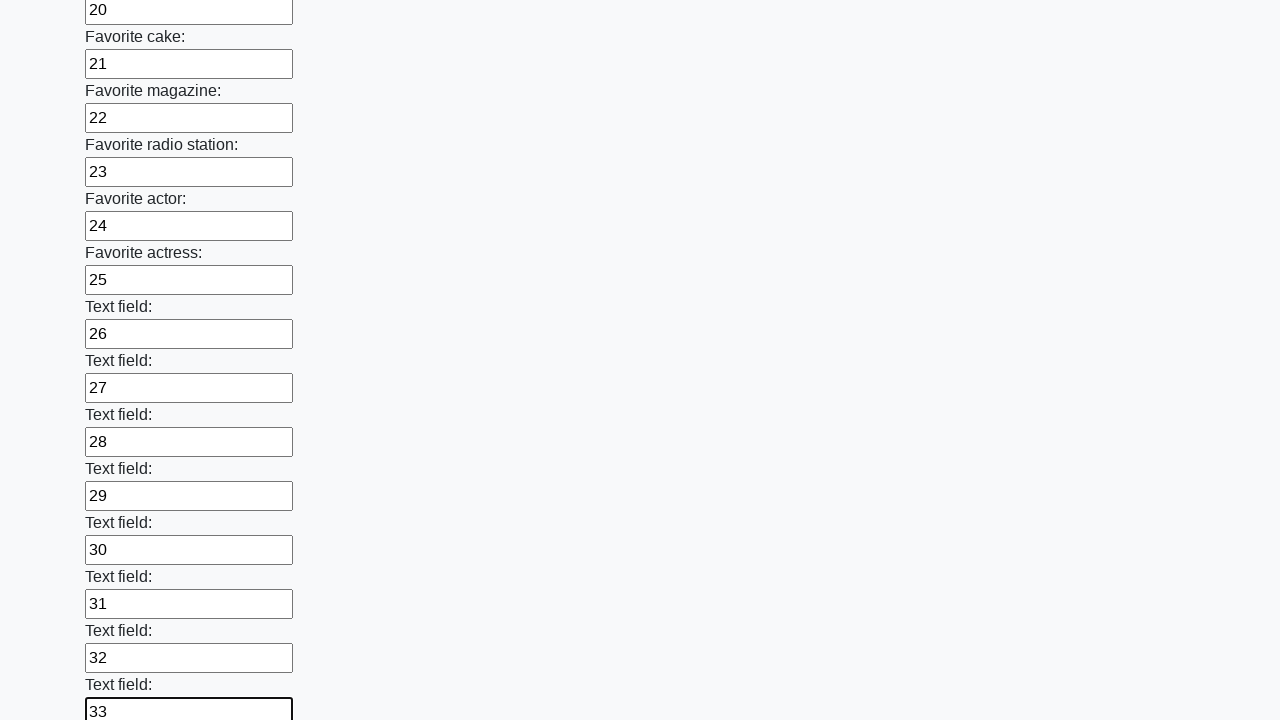

Filled input field 34 with value '34' on input >> nth=34
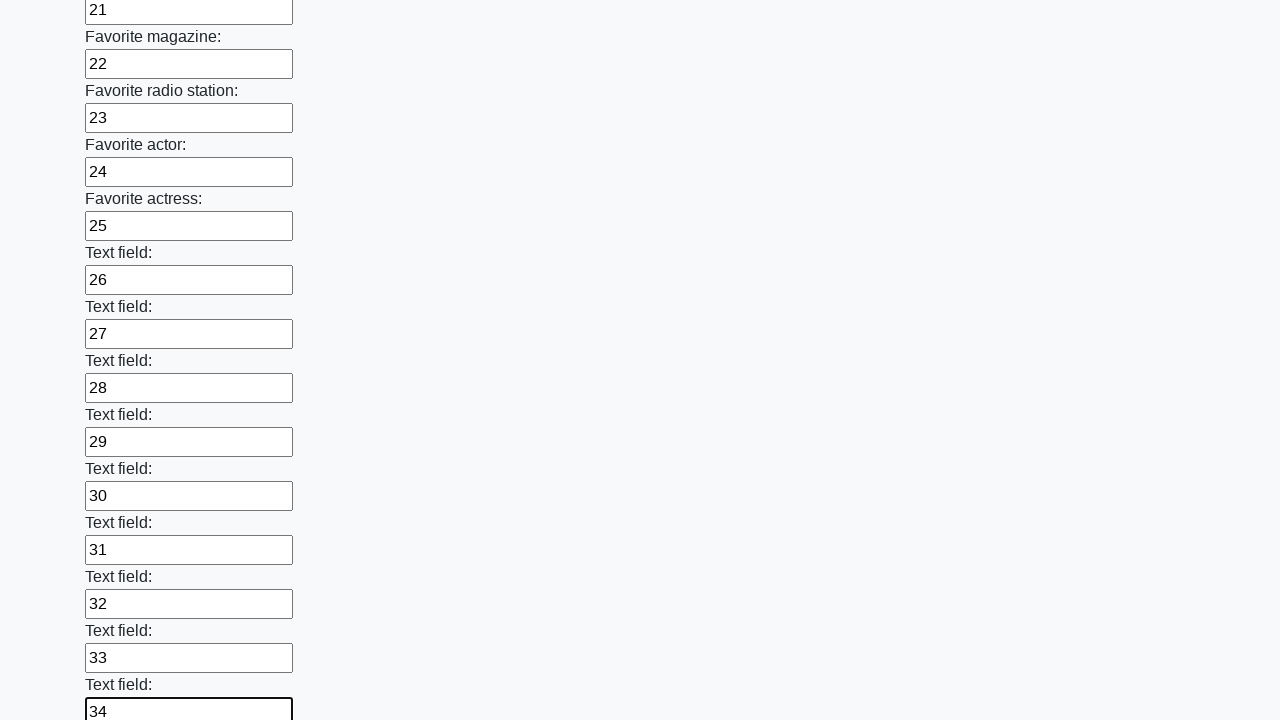

Filled input field 35 with value '35' on input >> nth=35
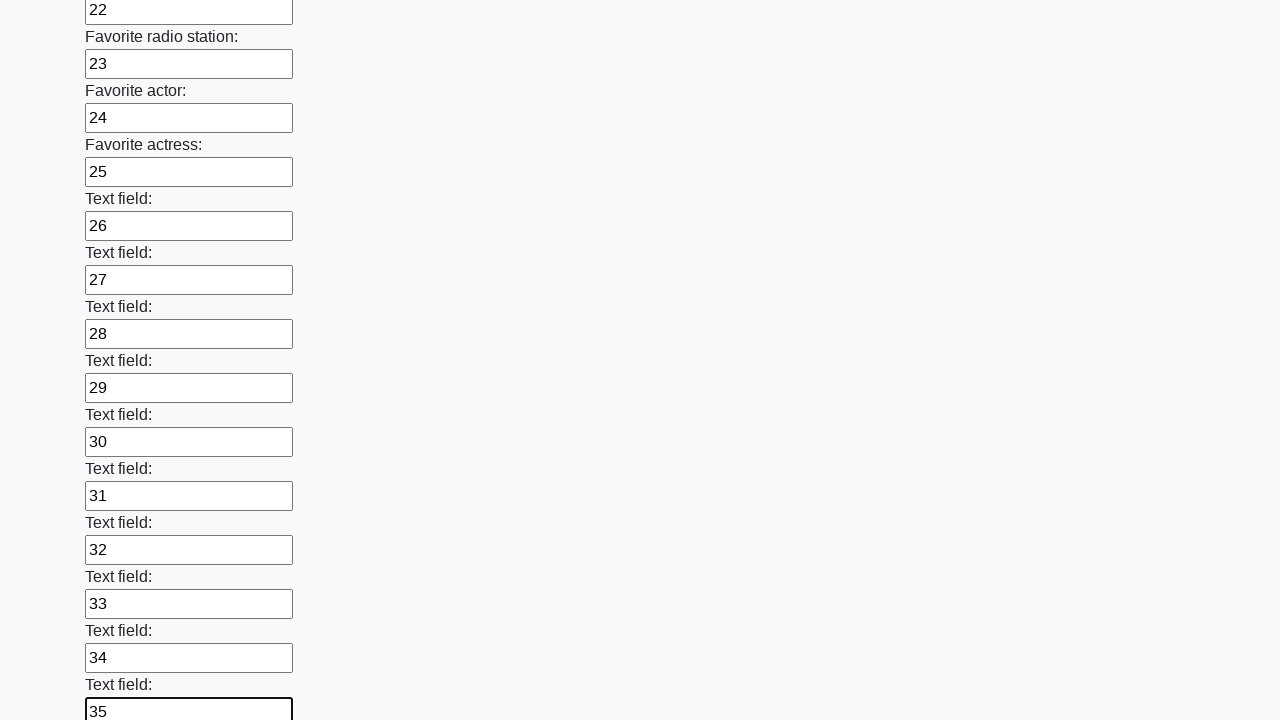

Filled input field 36 with value '36' on input >> nth=36
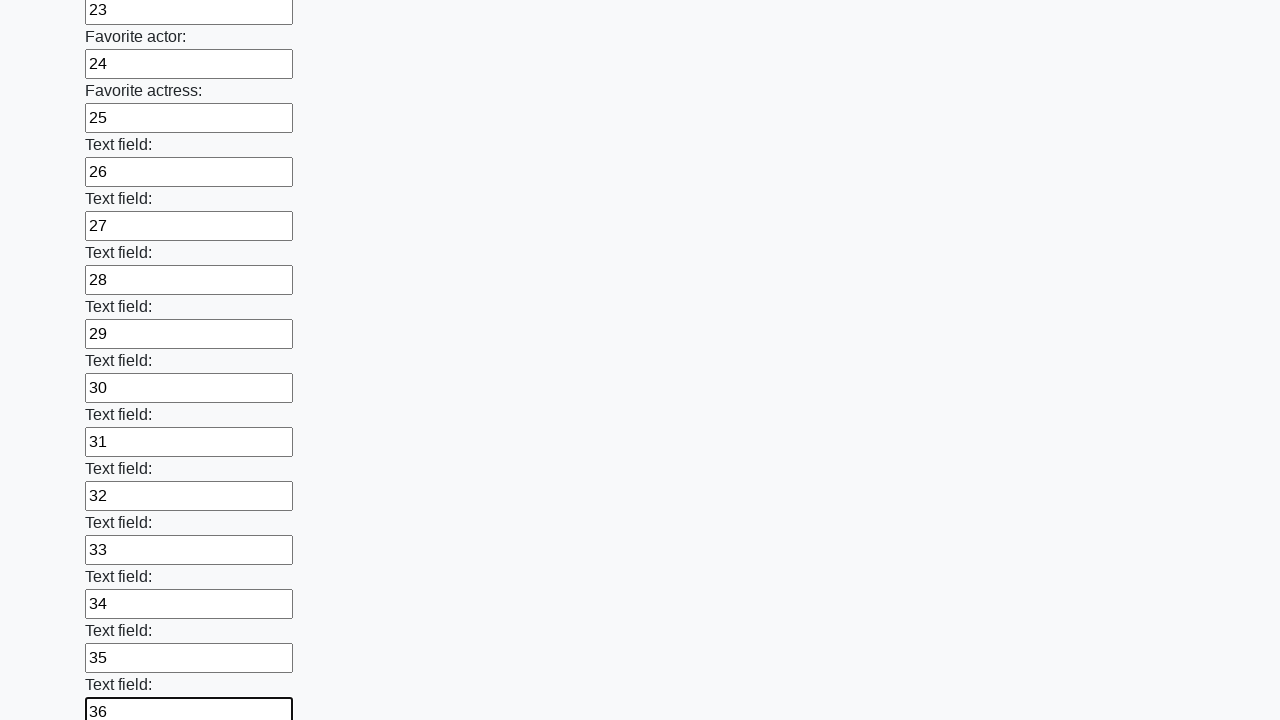

Filled input field 37 with value '37' on input >> nth=37
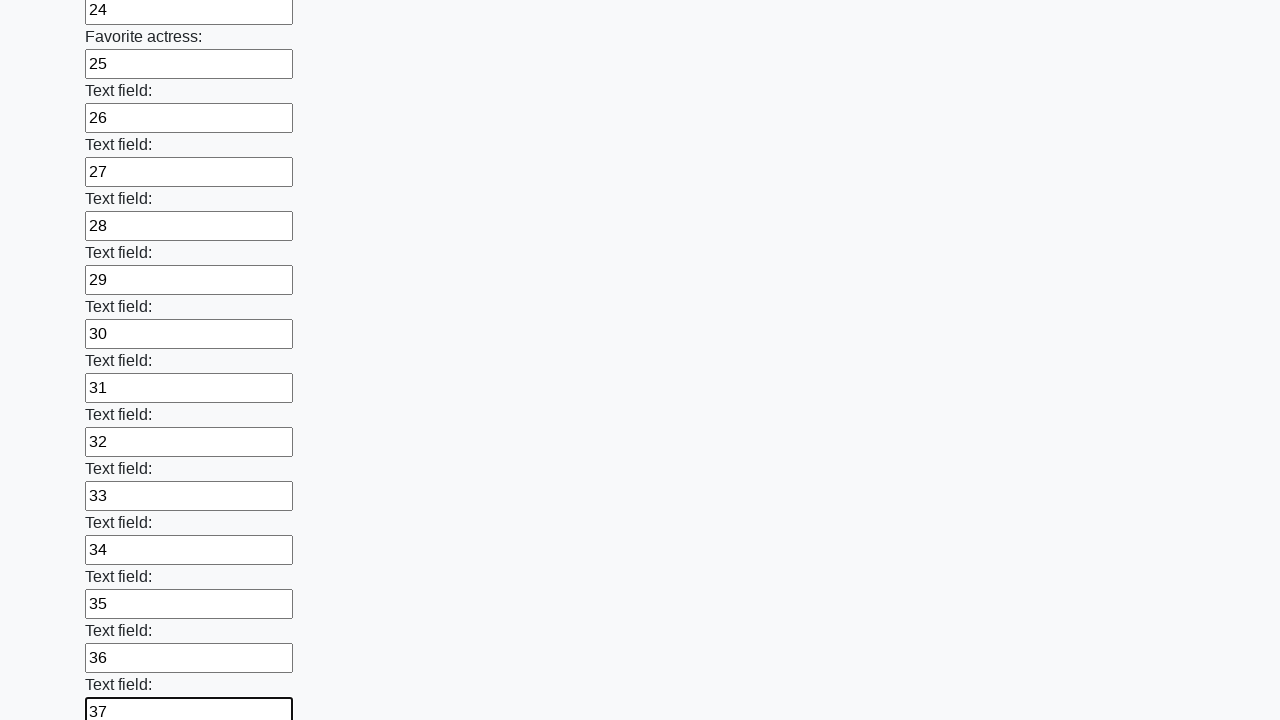

Filled input field 38 with value '38' on input >> nth=38
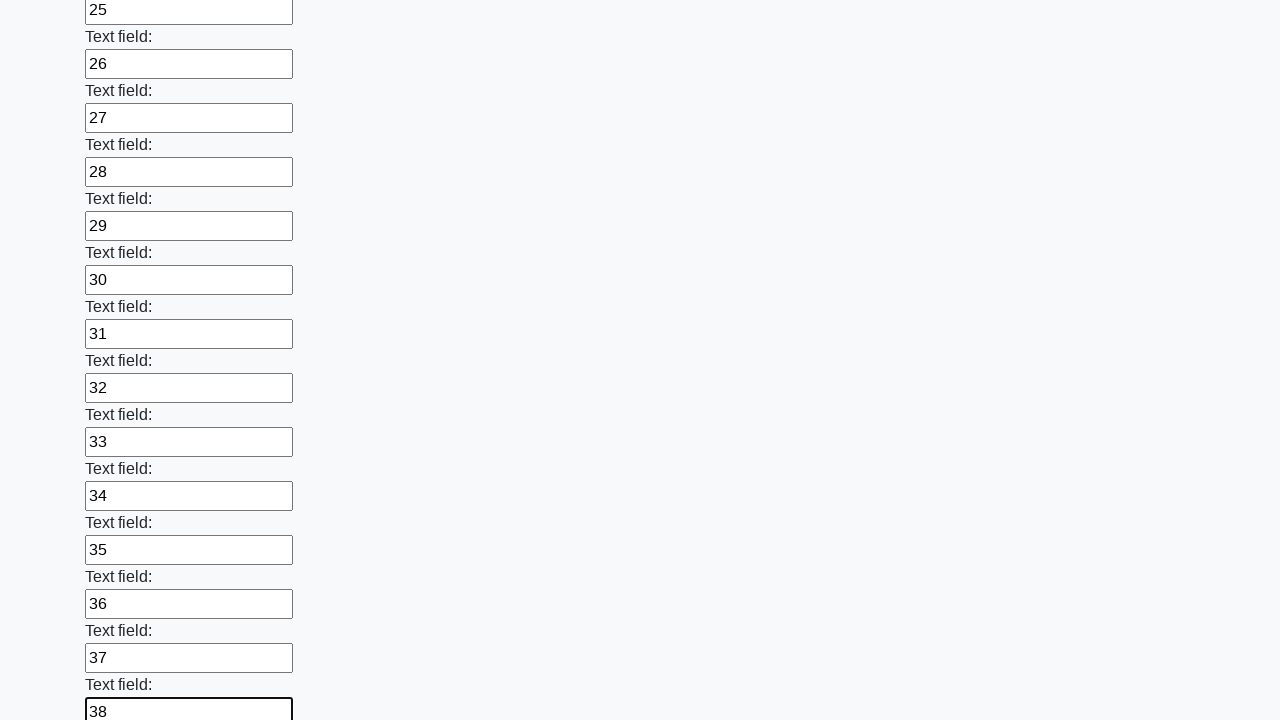

Filled input field 39 with value '39' on input >> nth=39
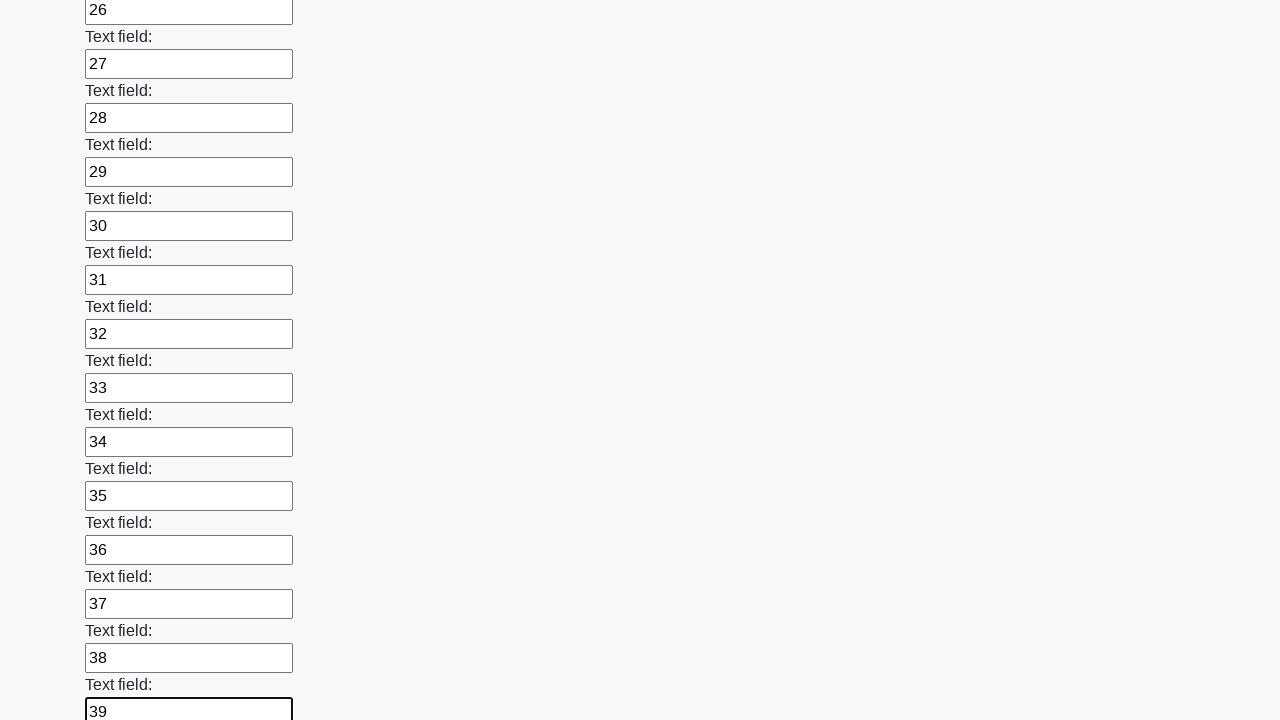

Filled input field 40 with value '40' on input >> nth=40
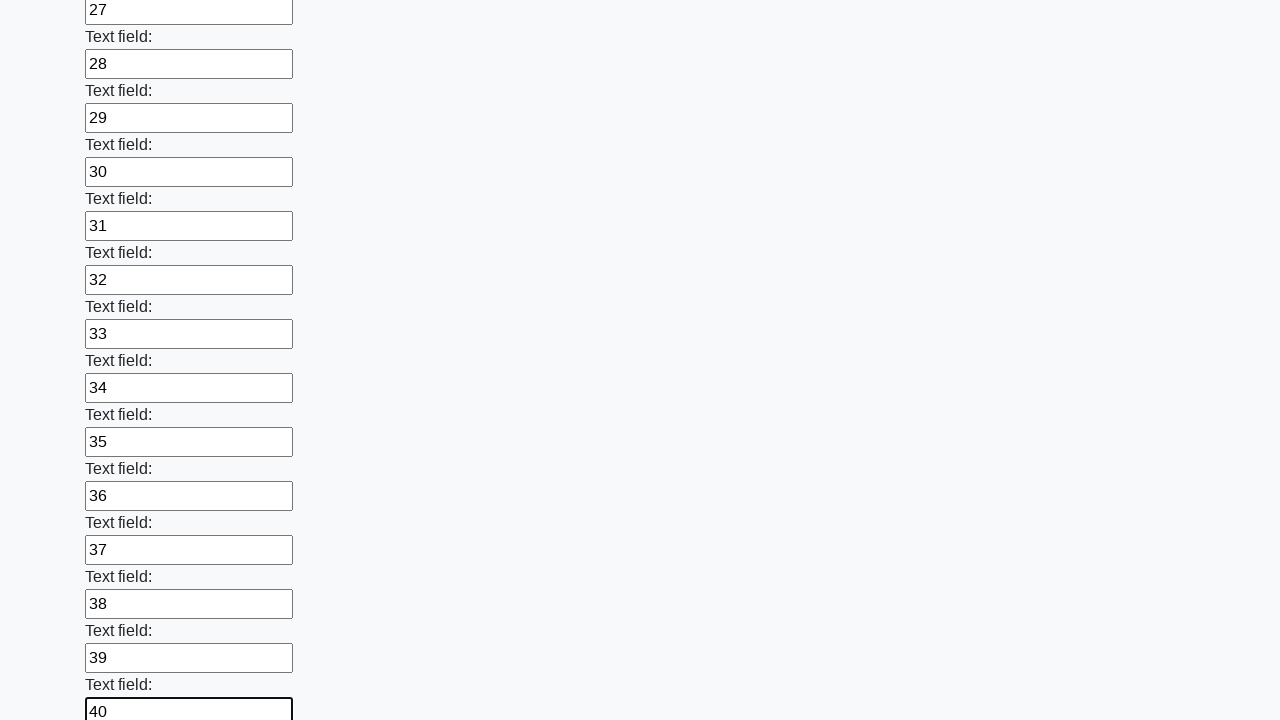

Filled input field 41 with value '41' on input >> nth=41
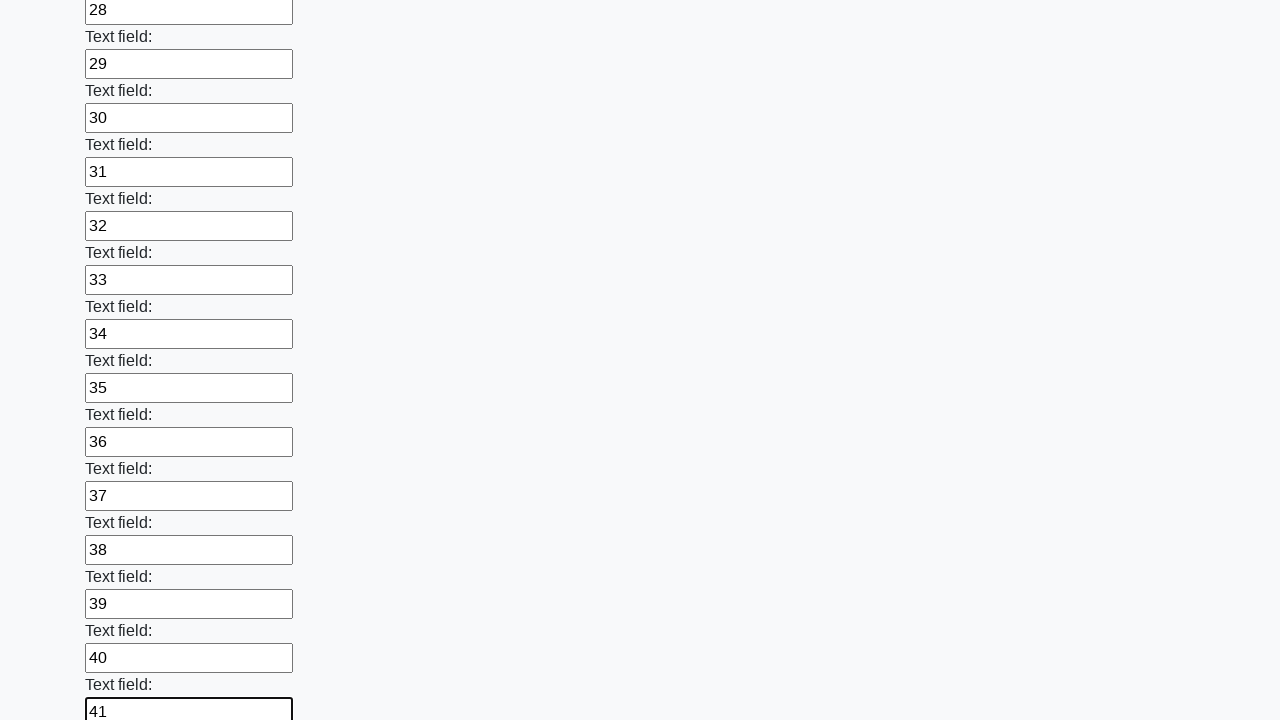

Filled input field 42 with value '42' on input >> nth=42
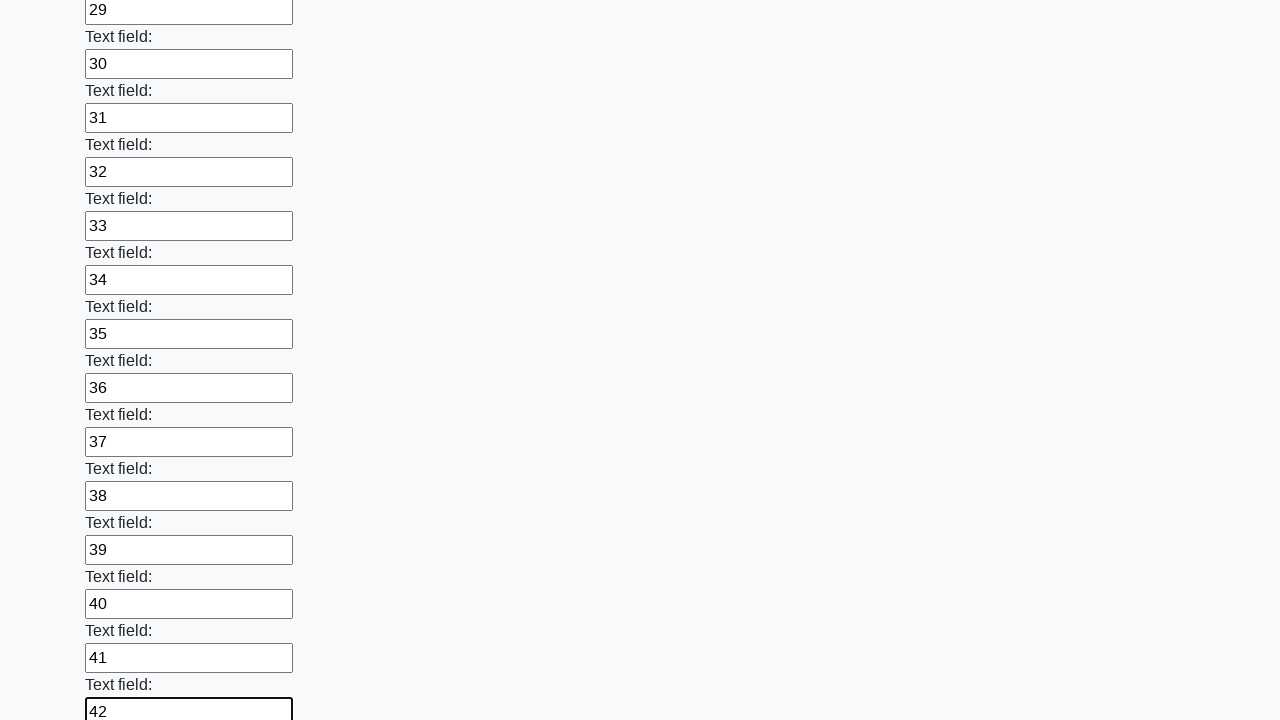

Filled input field 43 with value '43' on input >> nth=43
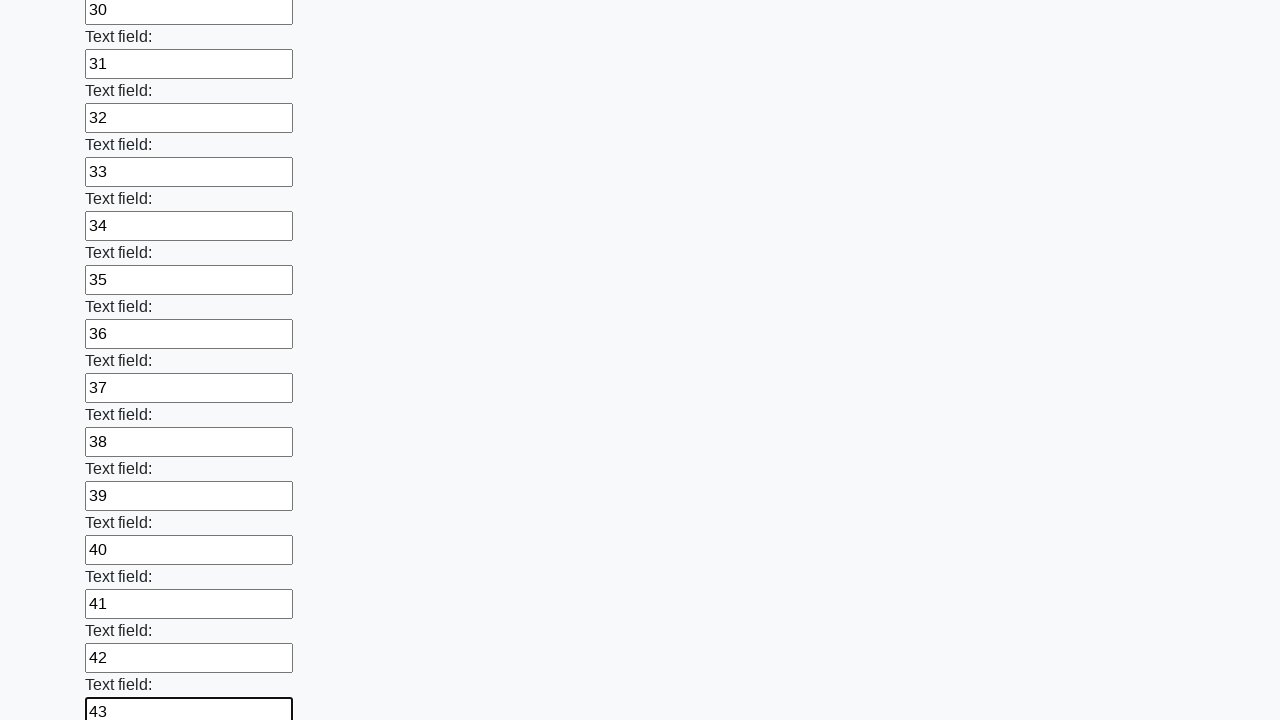

Filled input field 44 with value '44' on input >> nth=44
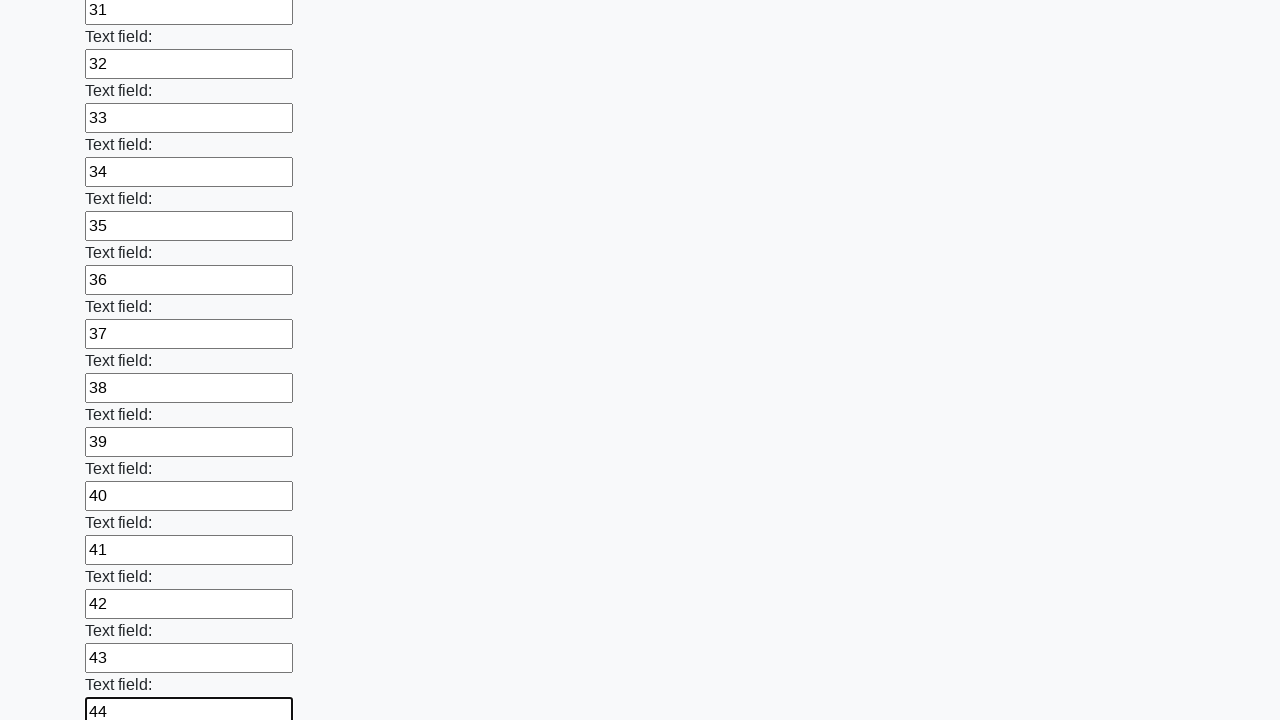

Filled input field 45 with value '45' on input >> nth=45
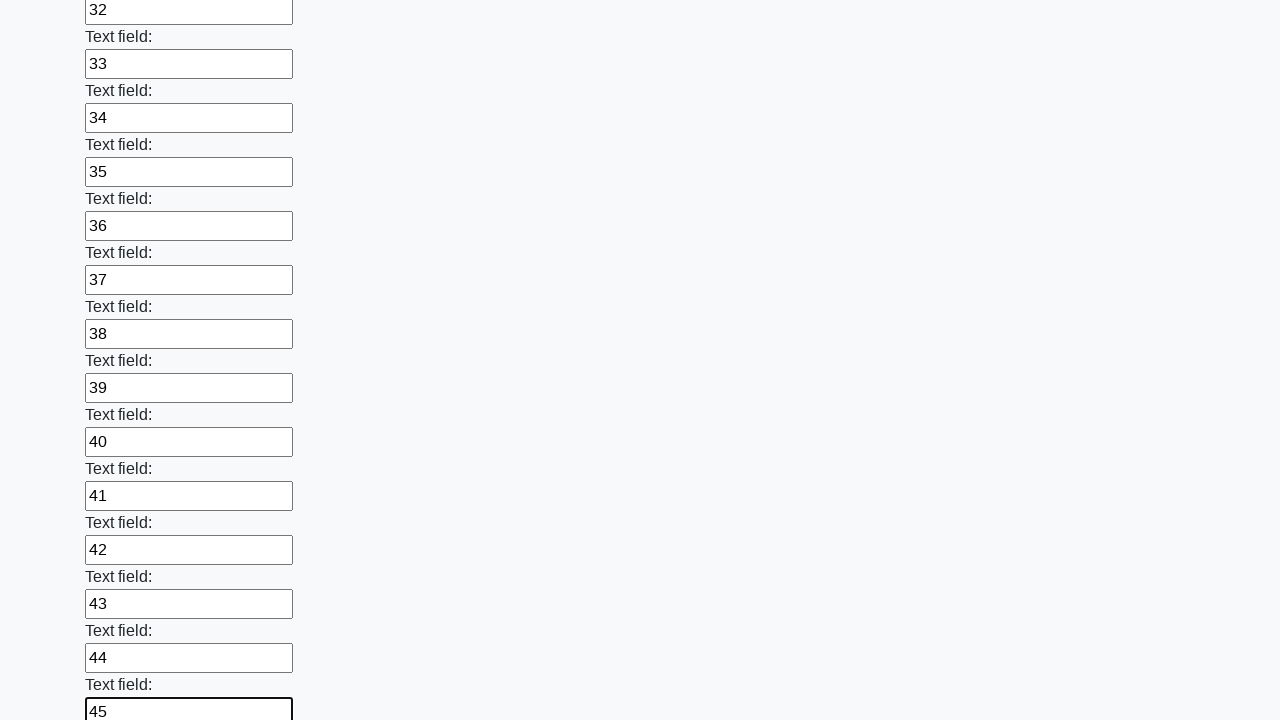

Filled input field 46 with value '46' on input >> nth=46
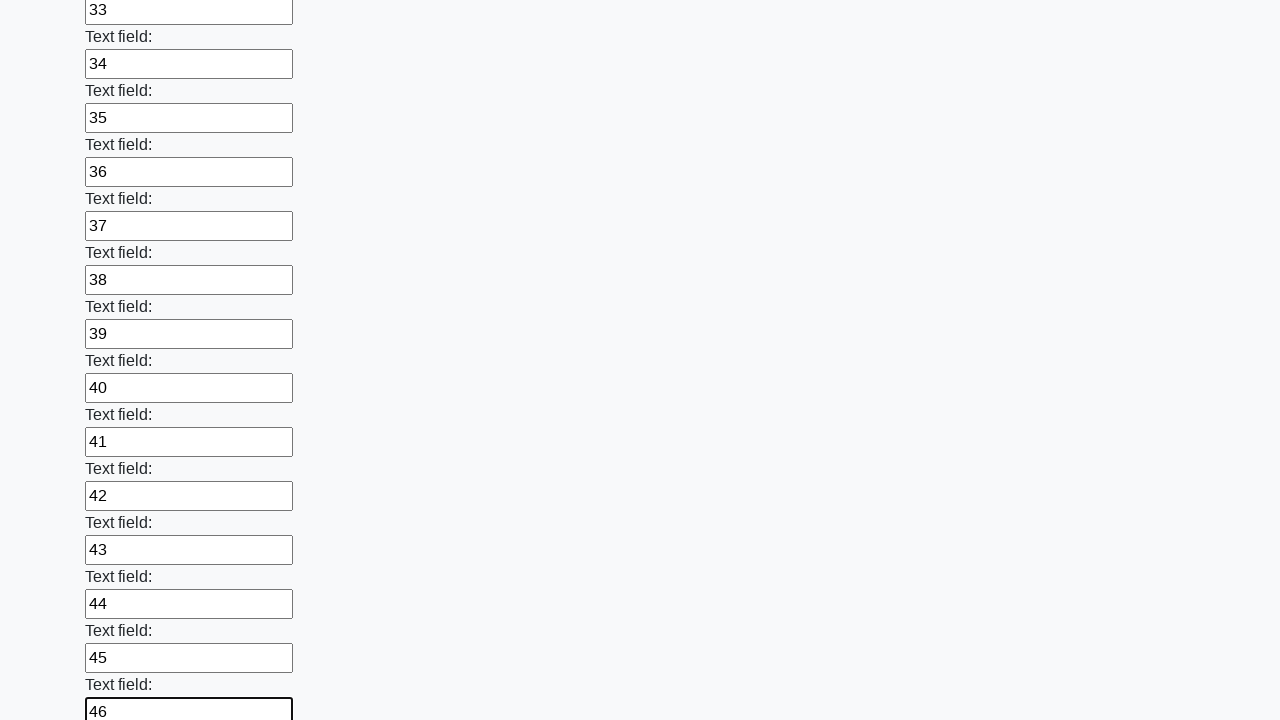

Filled input field 47 with value '47' on input >> nth=47
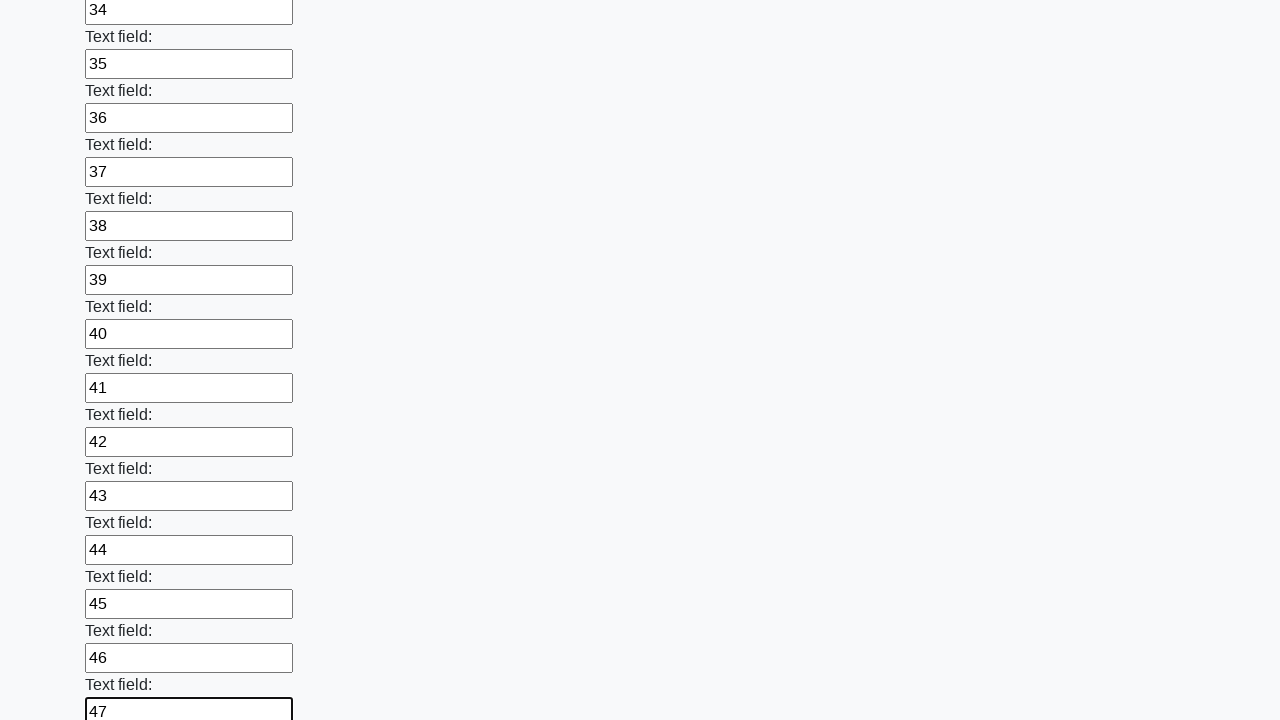

Filled input field 48 with value '48' on input >> nth=48
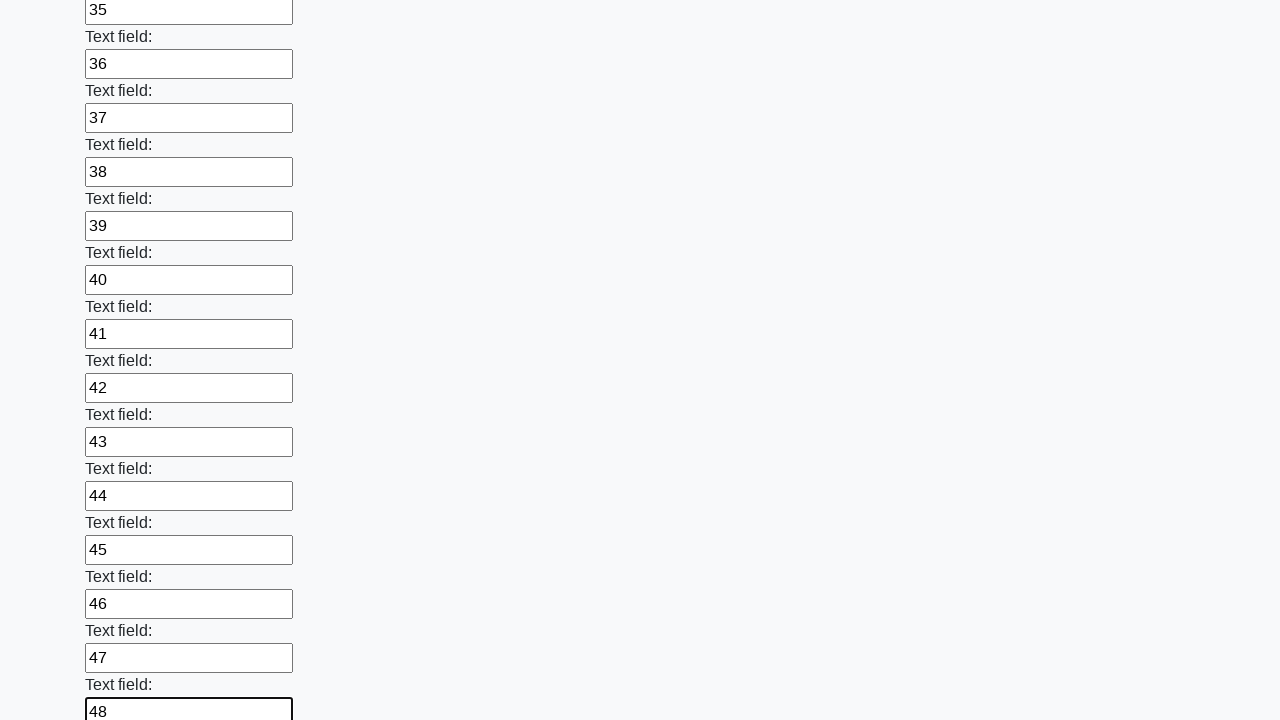

Filled input field 49 with value '49' on input >> nth=49
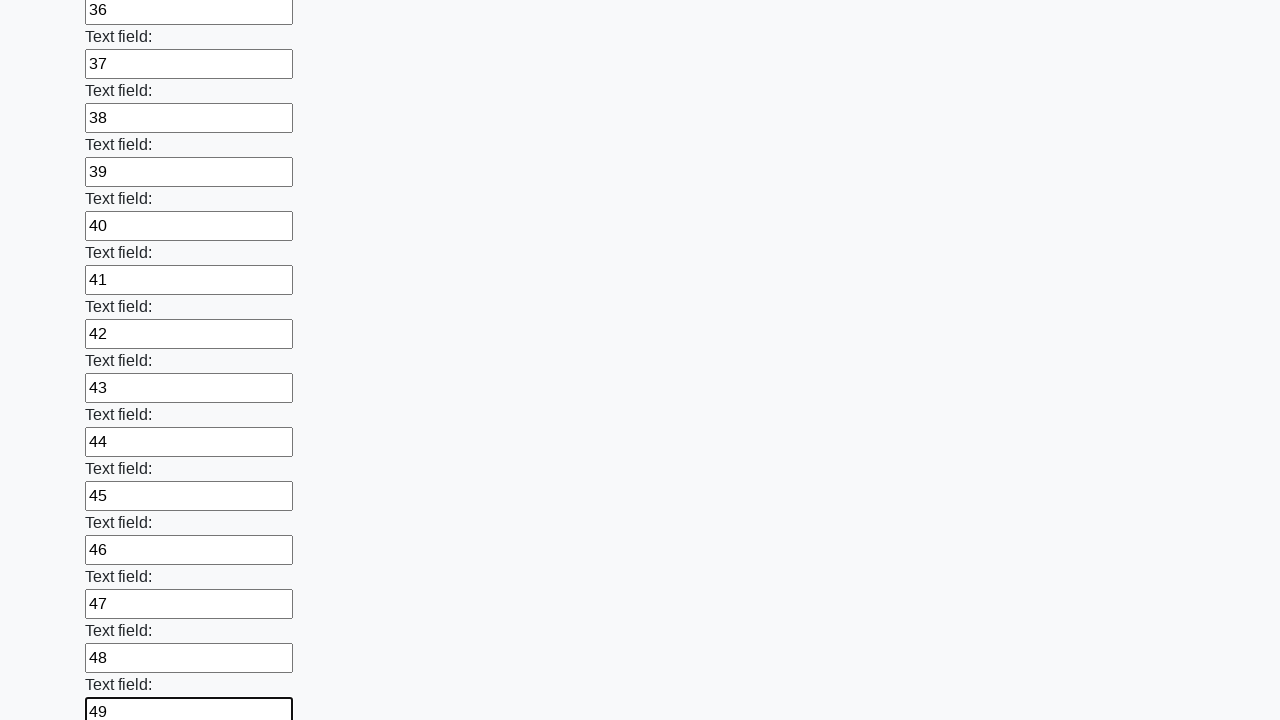

Filled input field 50 with value '50' on input >> nth=50
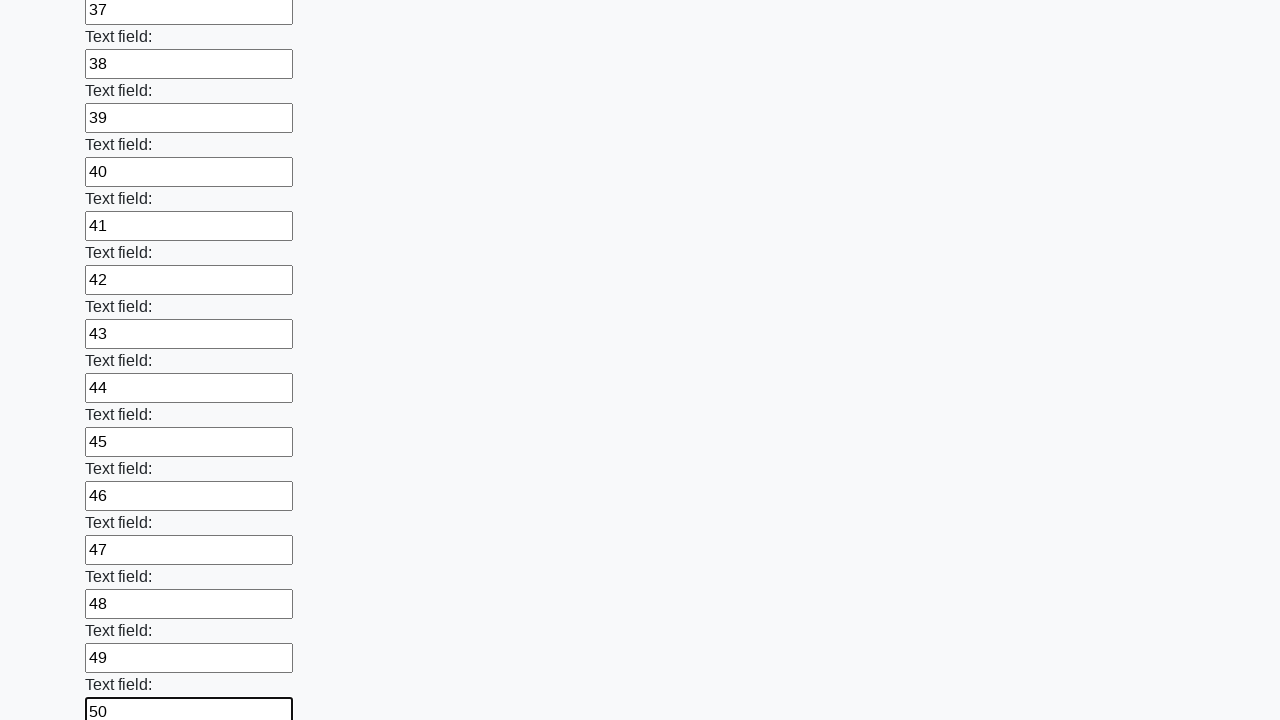

Filled input field 51 with value '51' on input >> nth=51
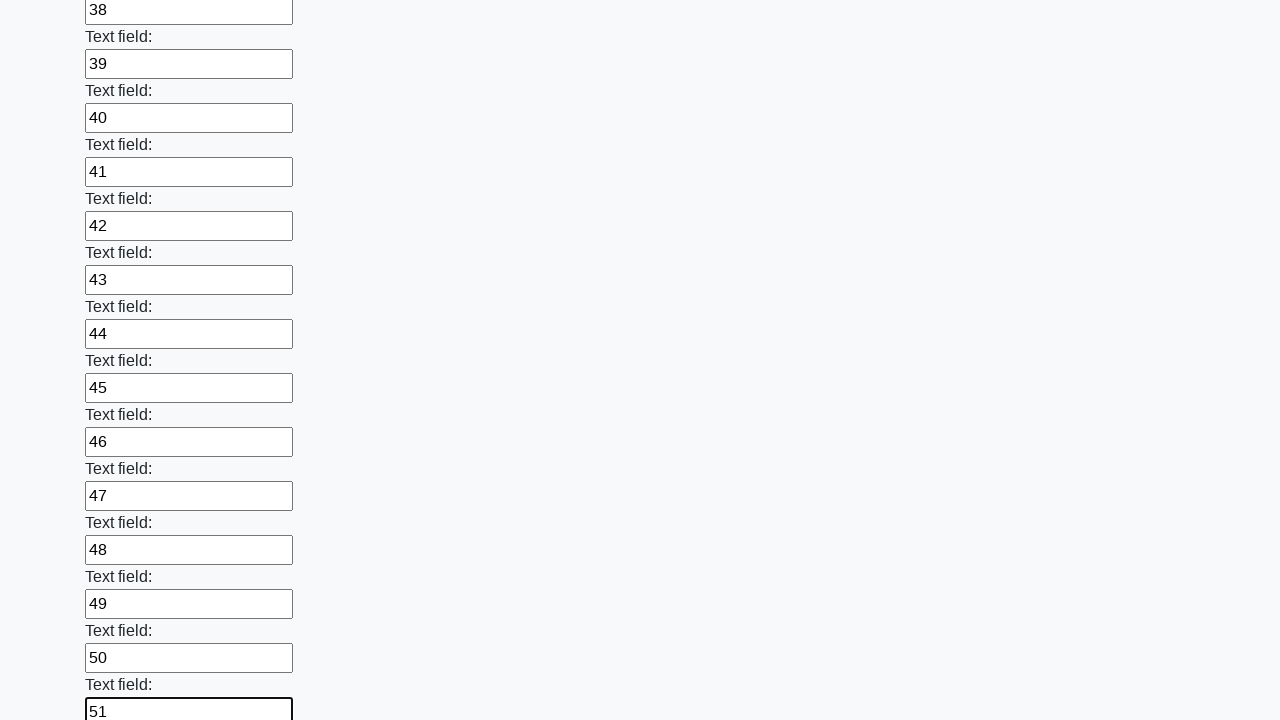

Filled input field 52 with value '52' on input >> nth=52
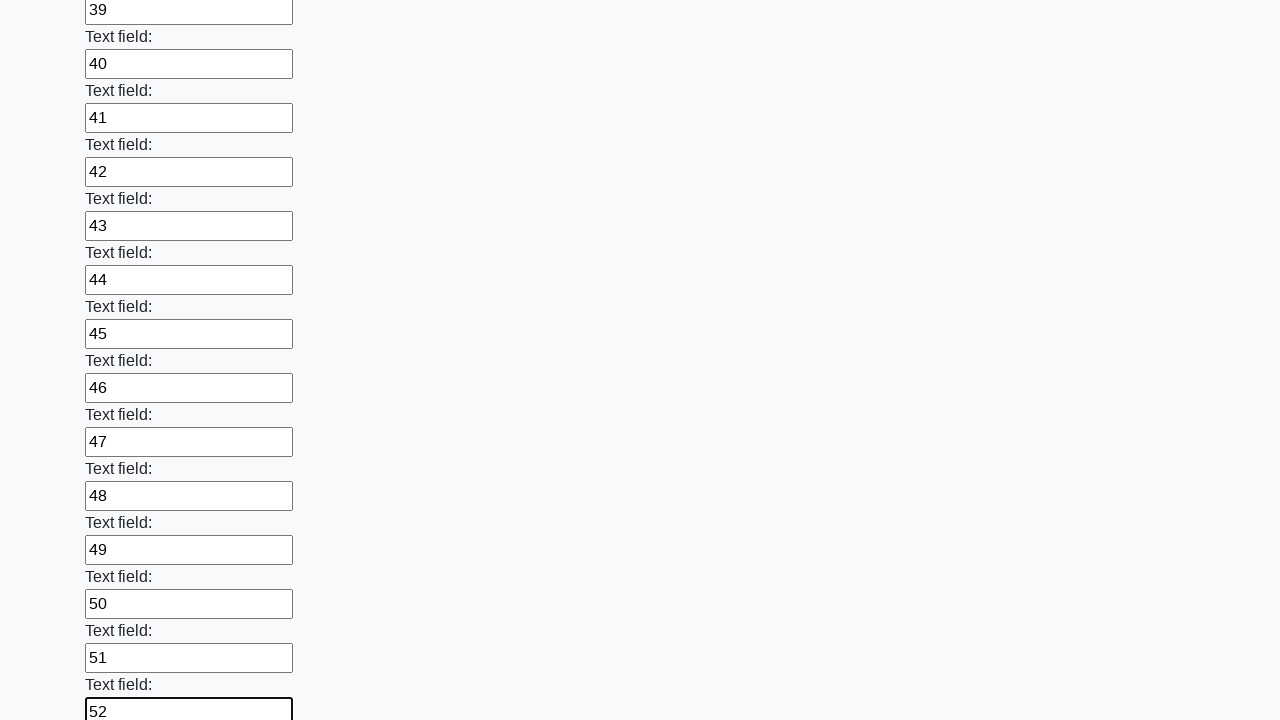

Filled input field 53 with value '53' on input >> nth=53
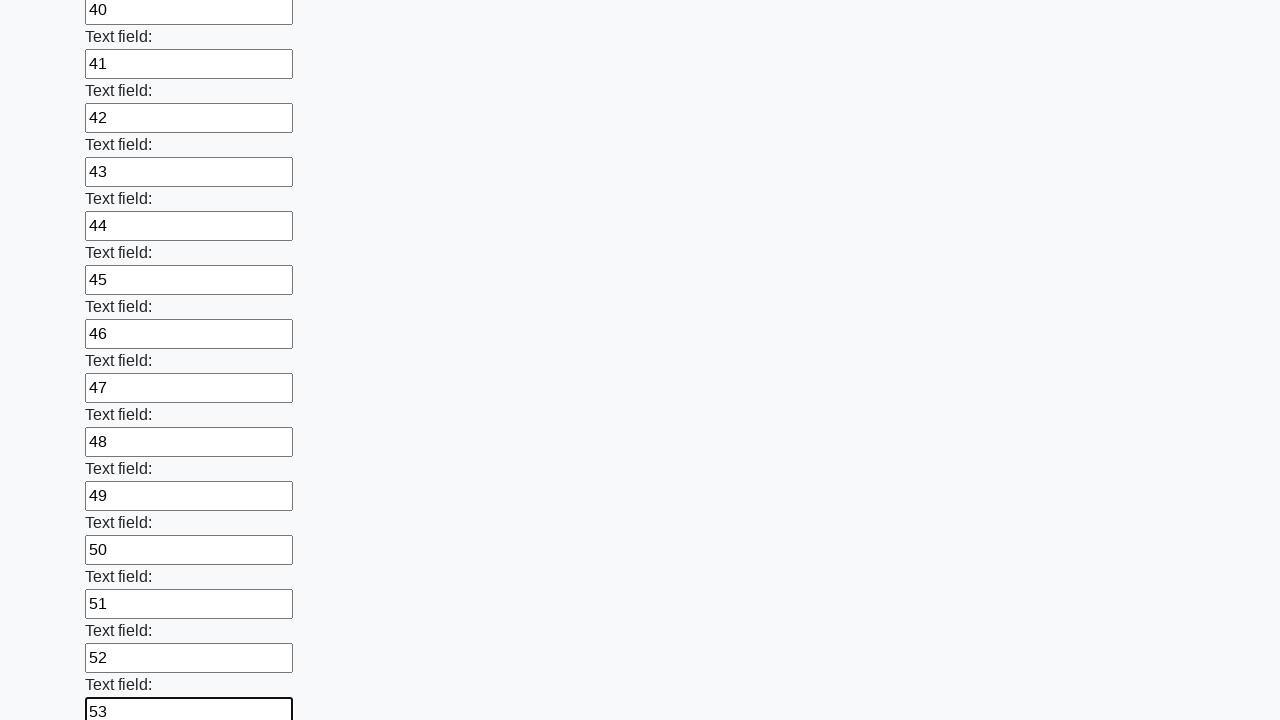

Filled input field 54 with value '54' on input >> nth=54
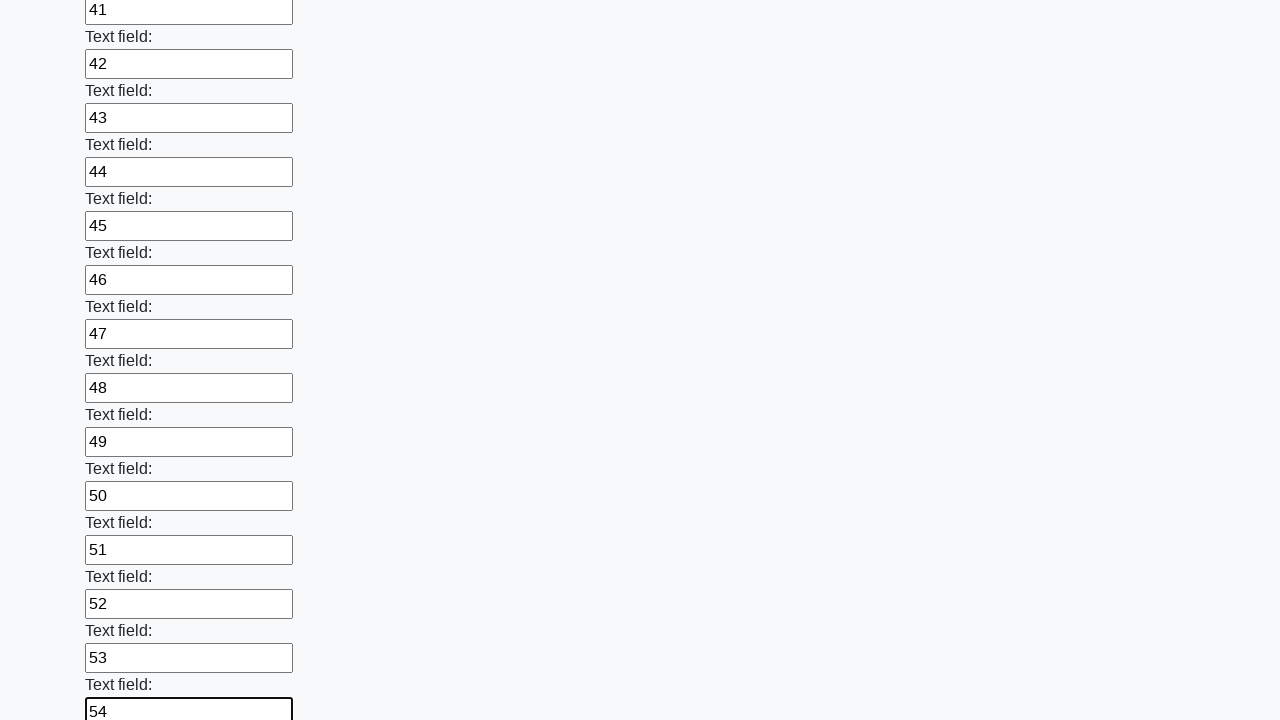

Filled input field 55 with value '55' on input >> nth=55
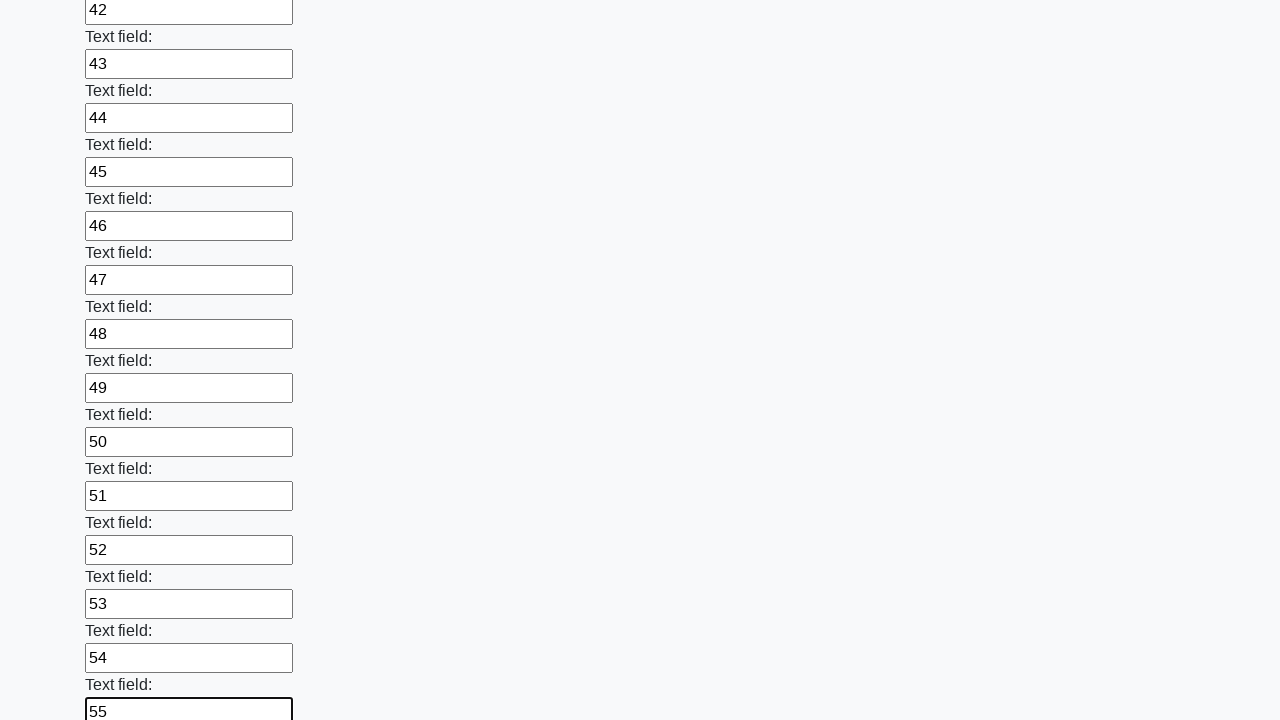

Filled input field 56 with value '56' on input >> nth=56
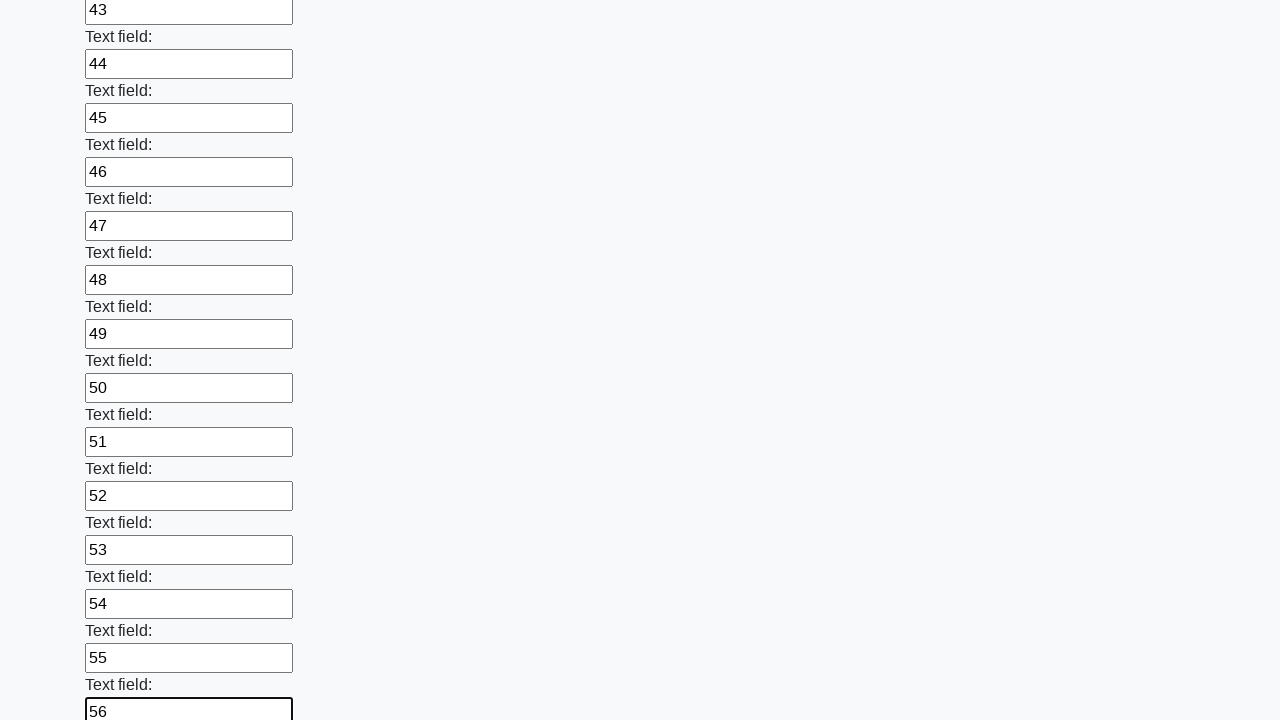

Filled input field 57 with value '57' on input >> nth=57
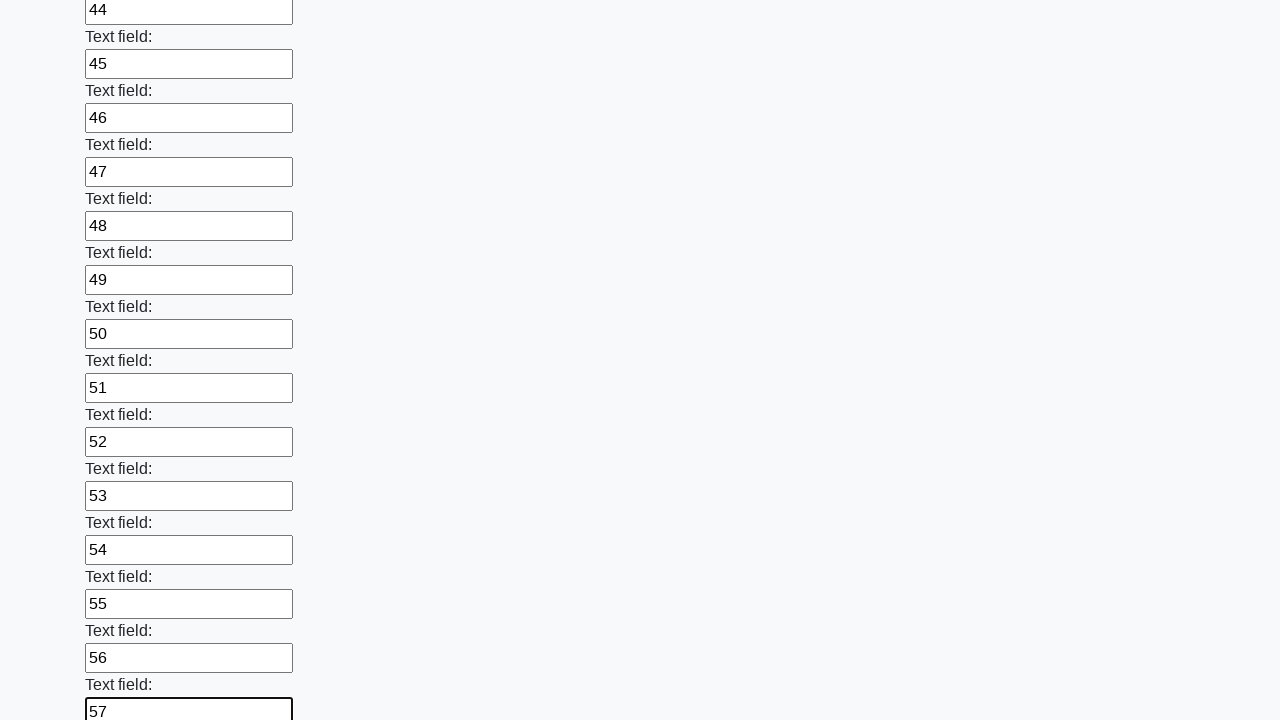

Filled input field 58 with value '58' on input >> nth=58
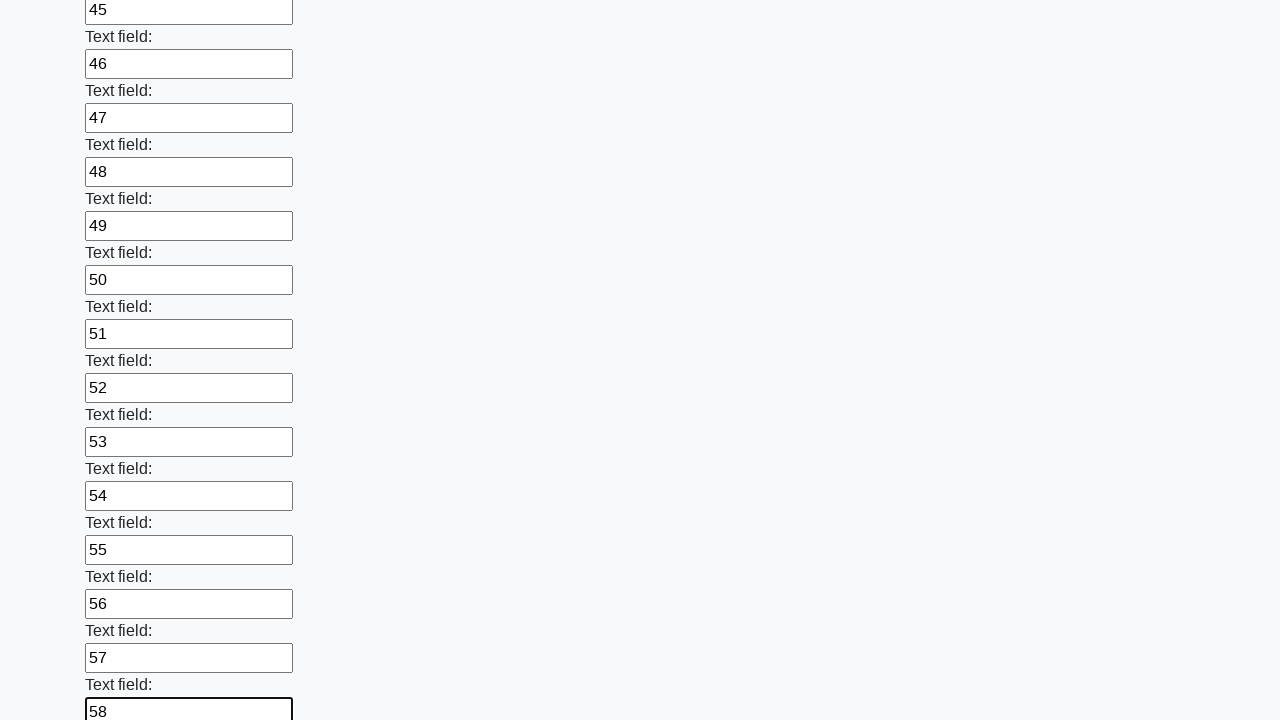

Filled input field 59 with value '59' on input >> nth=59
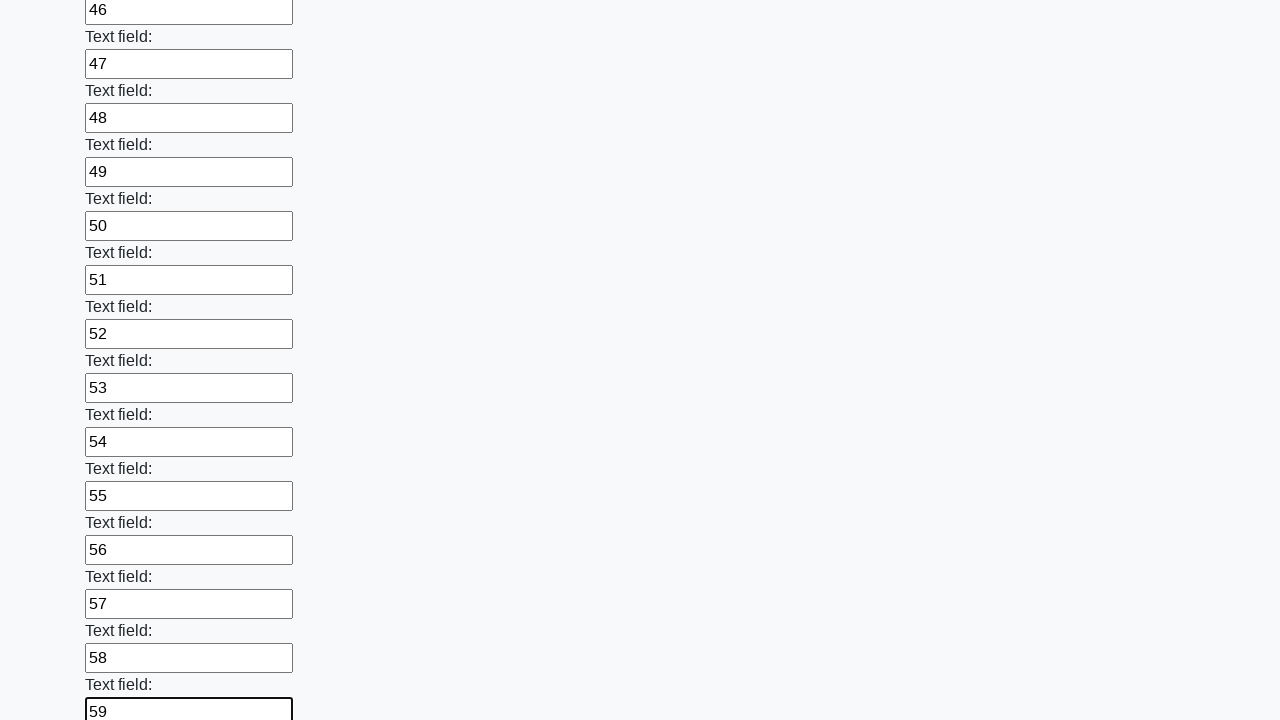

Filled input field 60 with value '60' on input >> nth=60
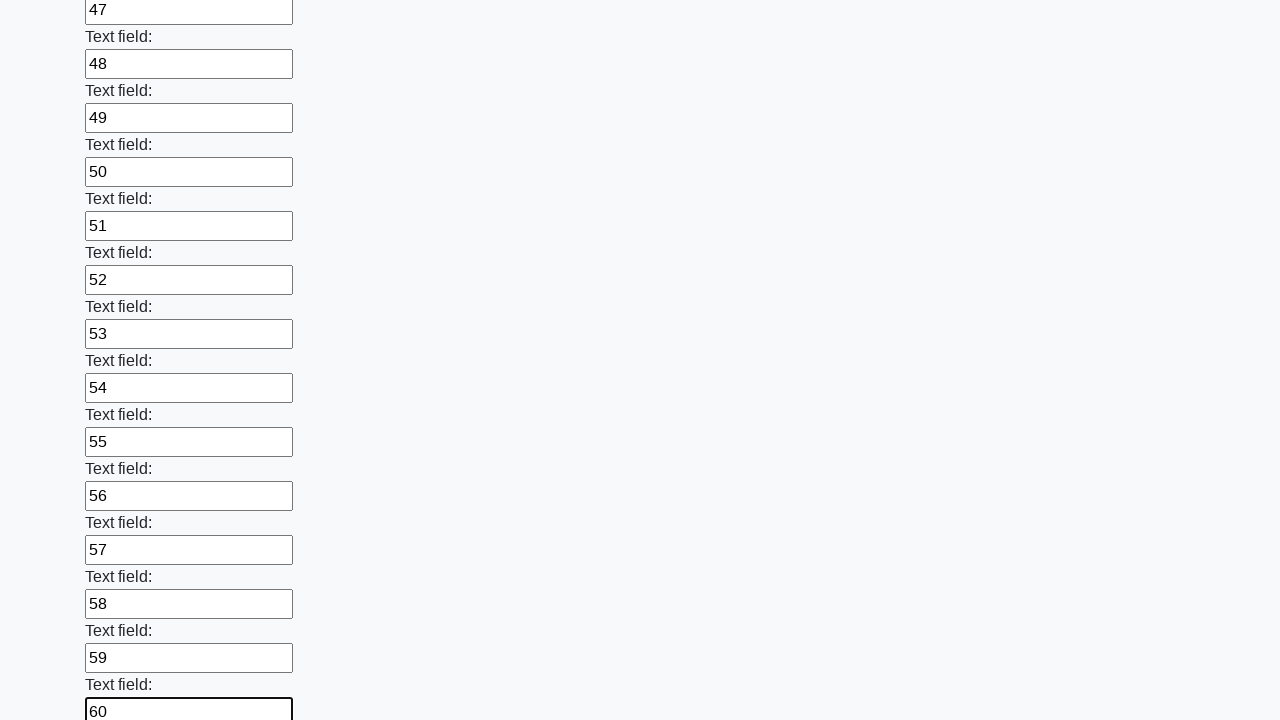

Filled input field 61 with value '61' on input >> nth=61
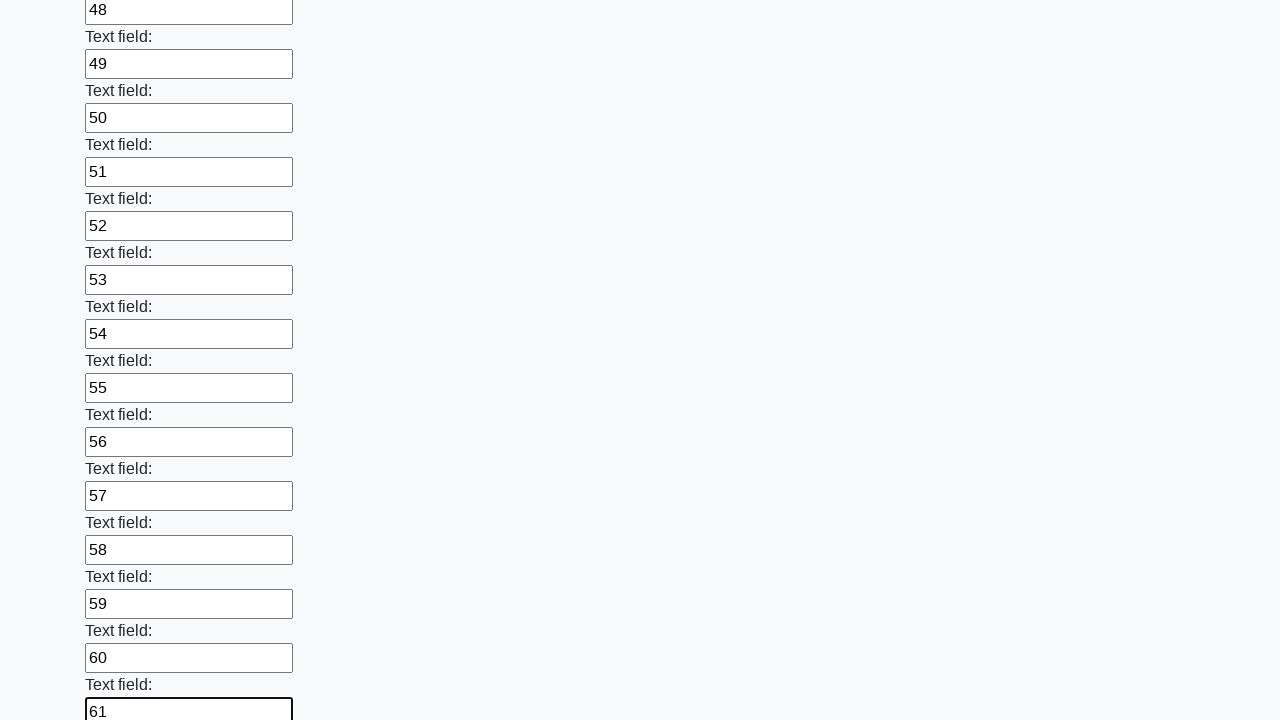

Filled input field 62 with value '62' on input >> nth=62
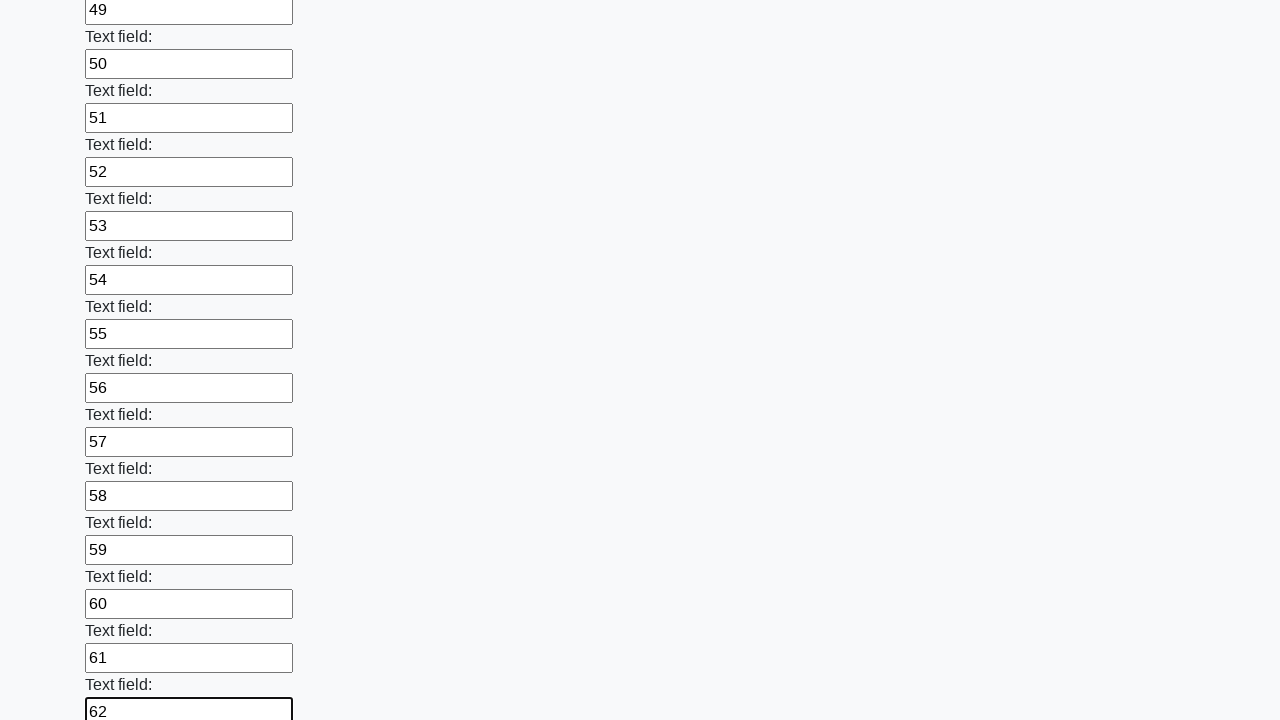

Filled input field 63 with value '63' on input >> nth=63
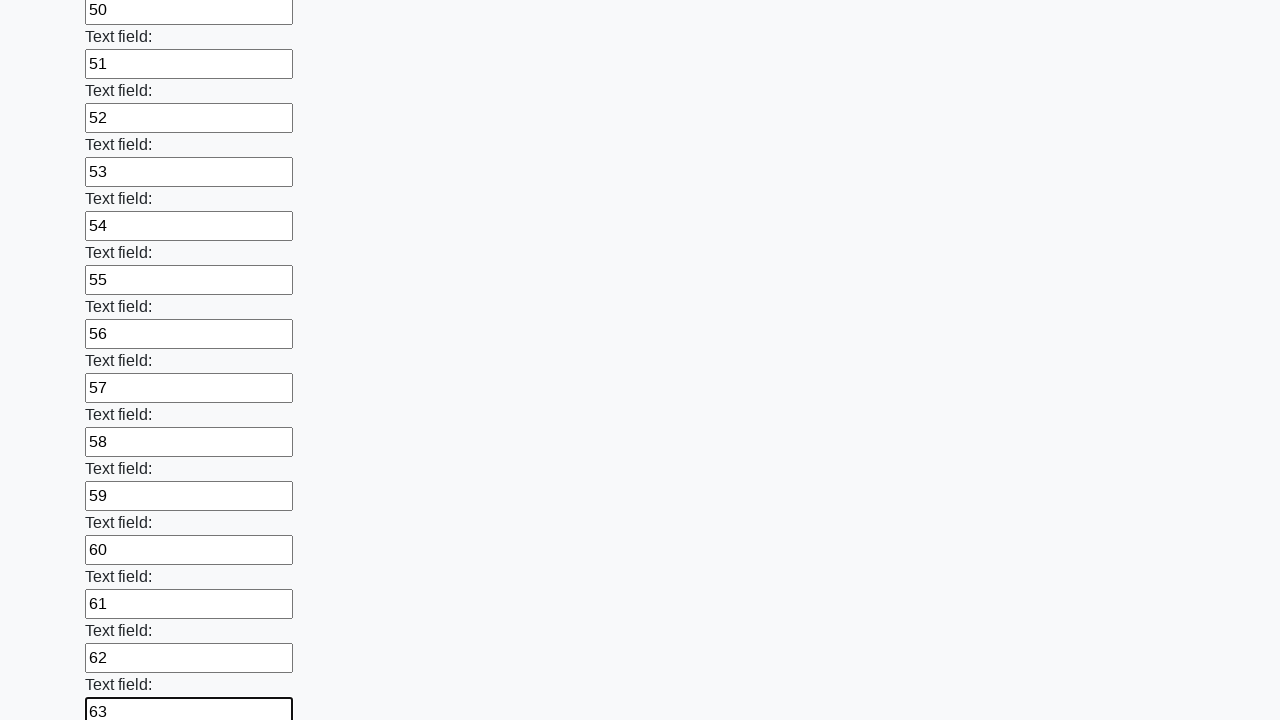

Filled input field 64 with value '64' on input >> nth=64
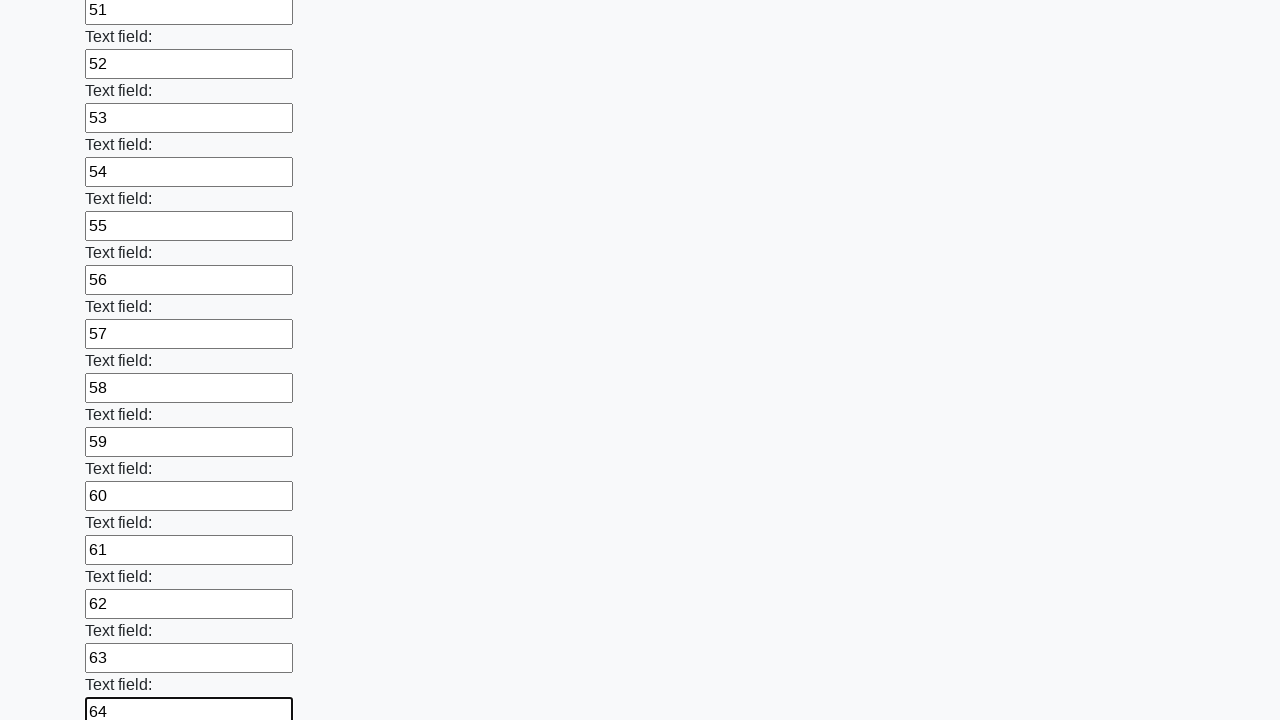

Filled input field 65 with value '65' on input >> nth=65
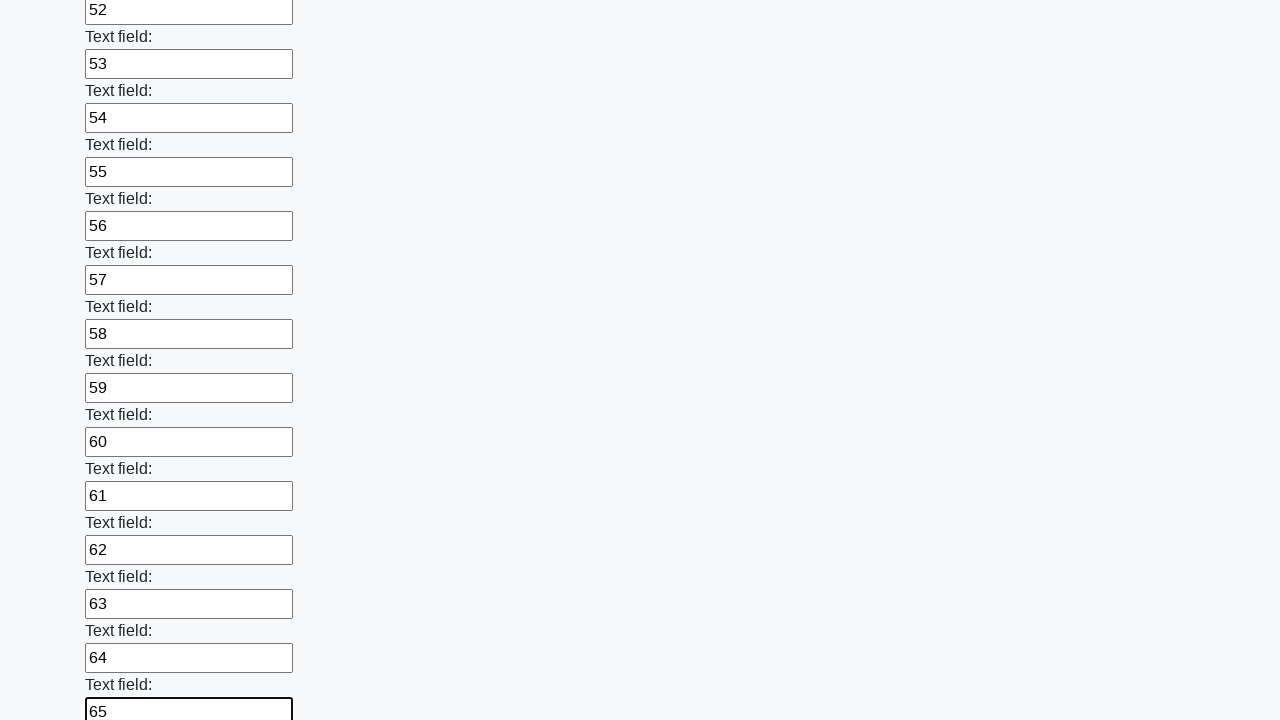

Filled input field 66 with value '66' on input >> nth=66
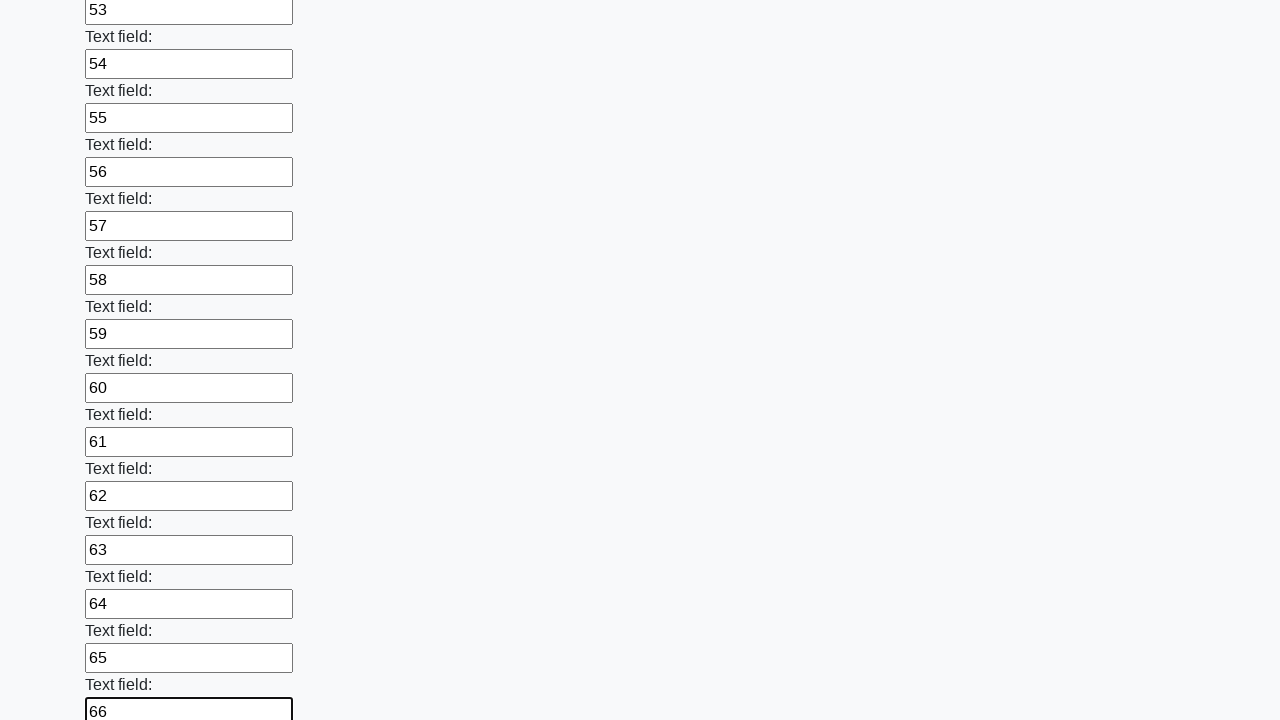

Filled input field 67 with value '67' on input >> nth=67
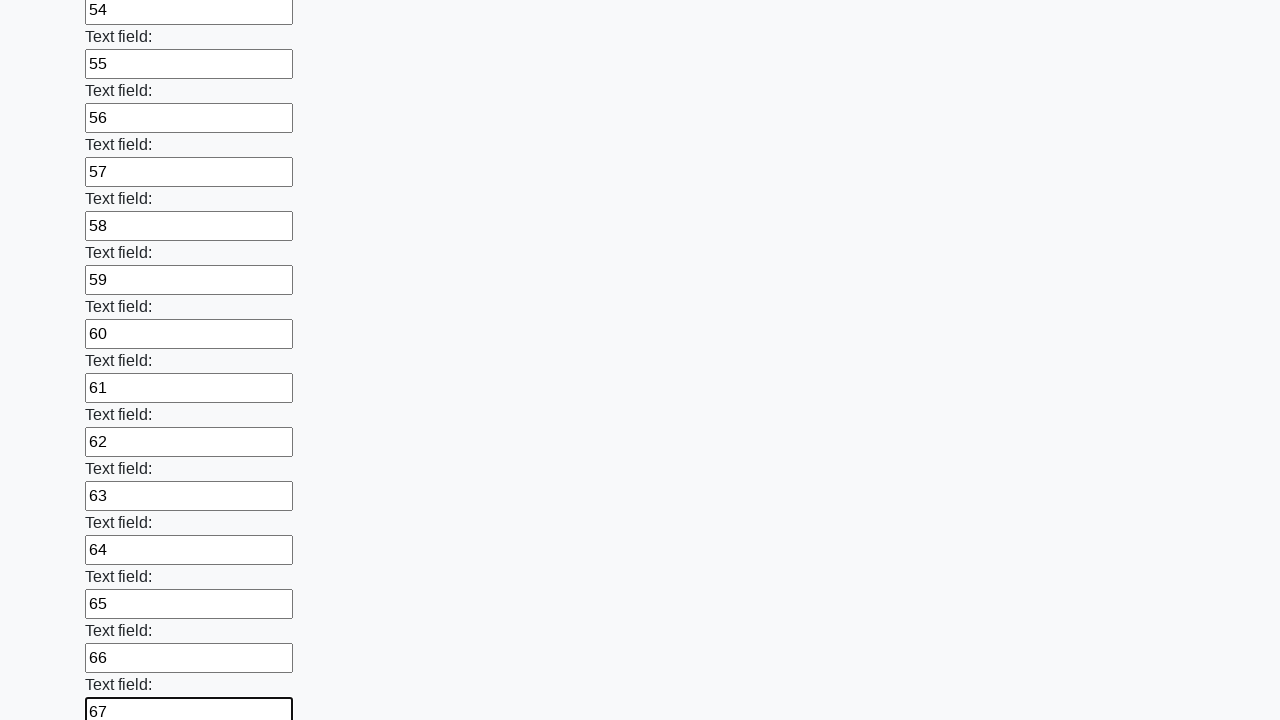

Filled input field 68 with value '68' on input >> nth=68
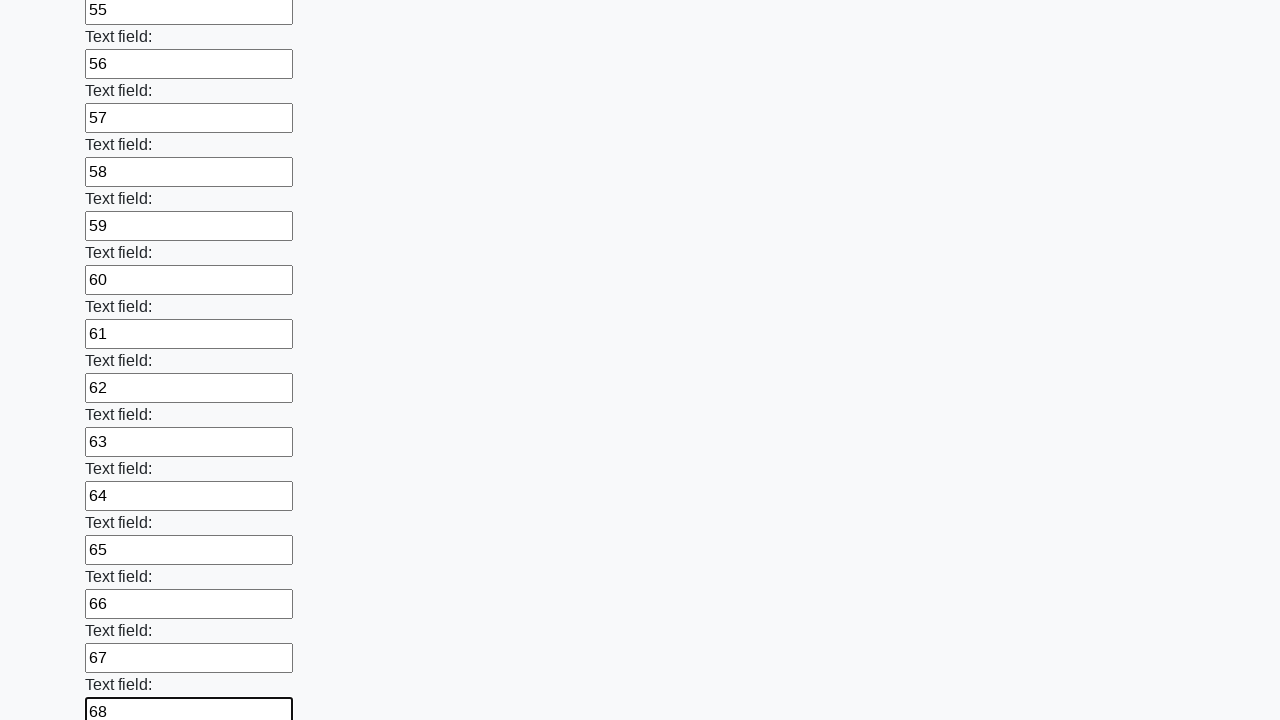

Filled input field 69 with value '69' on input >> nth=69
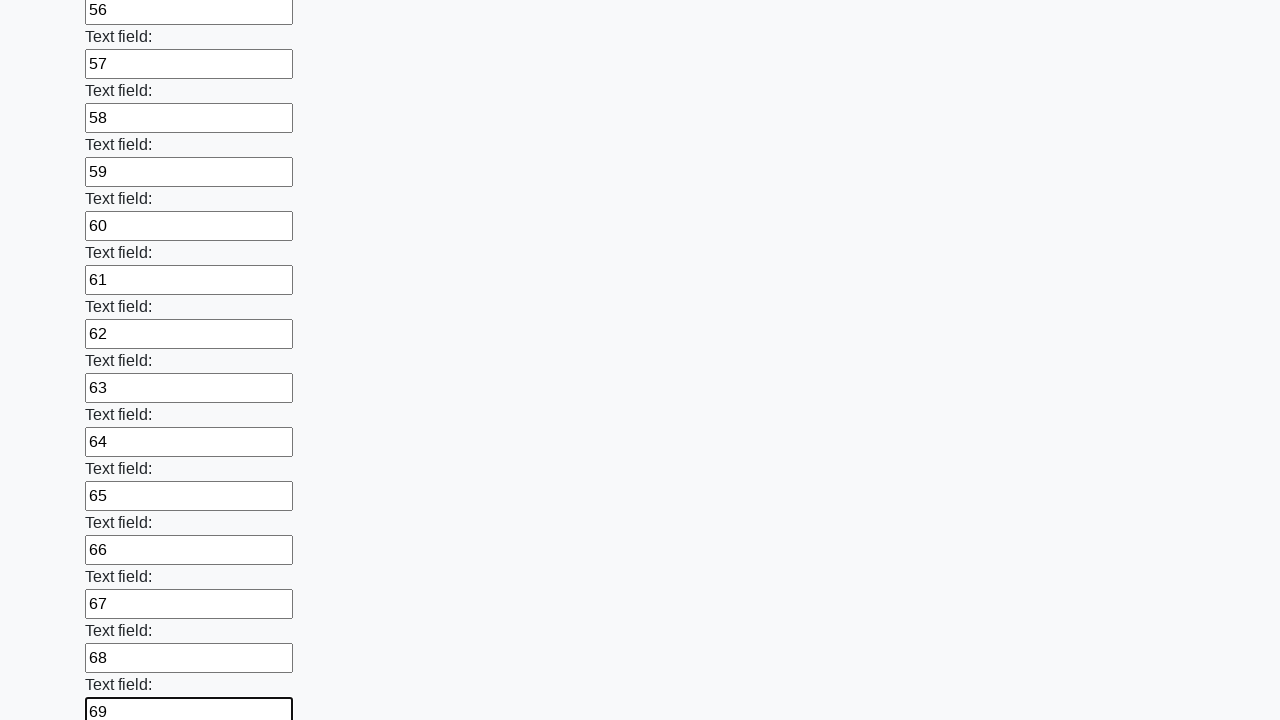

Filled input field 70 with value '70' on input >> nth=70
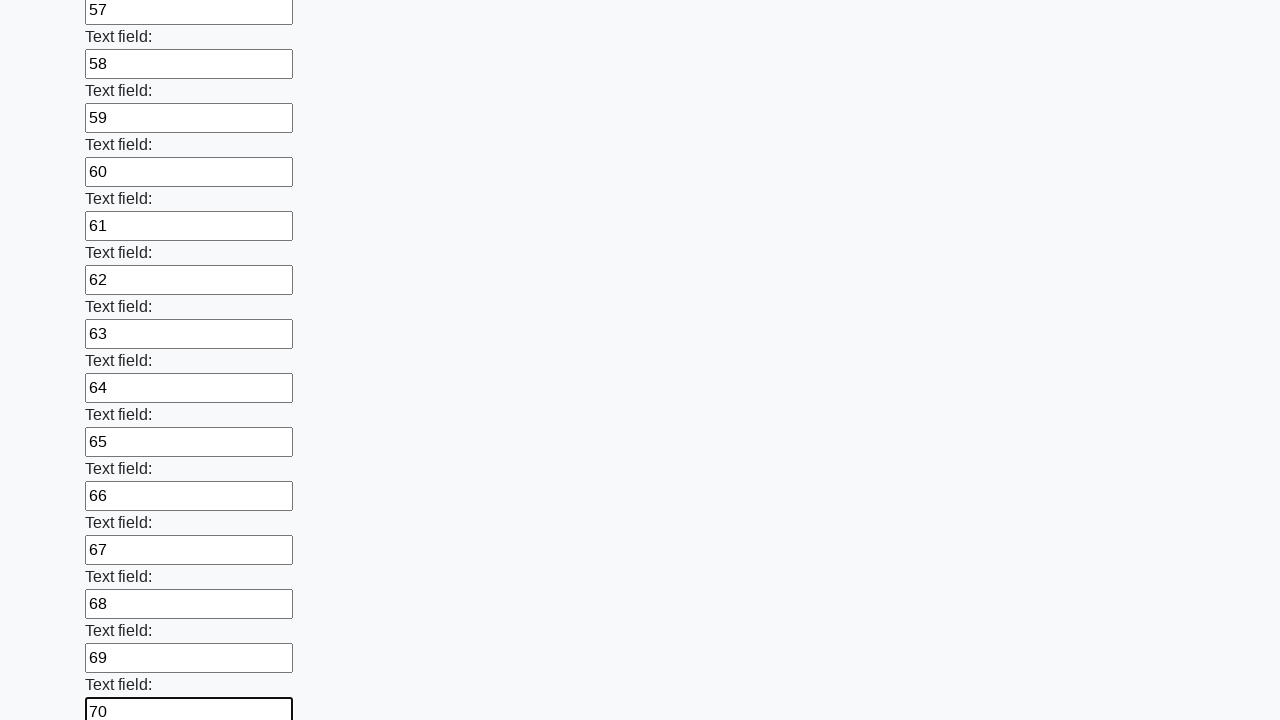

Filled input field 71 with value '71' on input >> nth=71
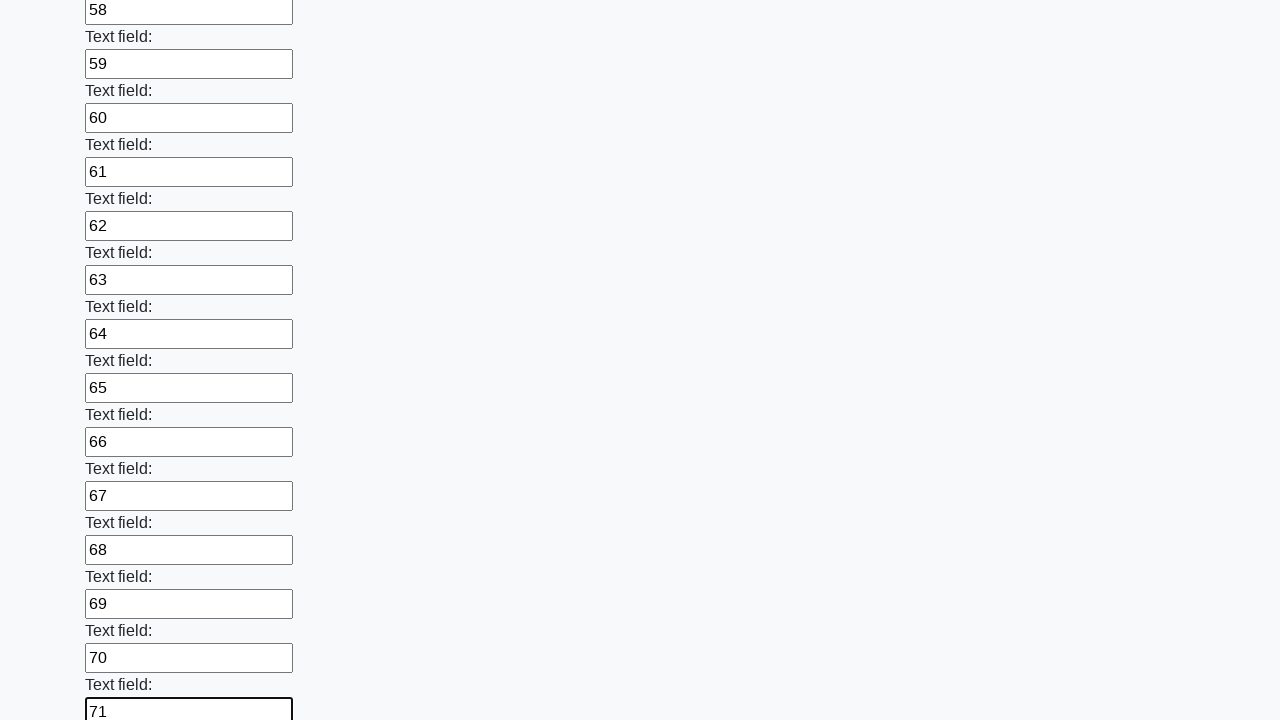

Filled input field 72 with value '72' on input >> nth=72
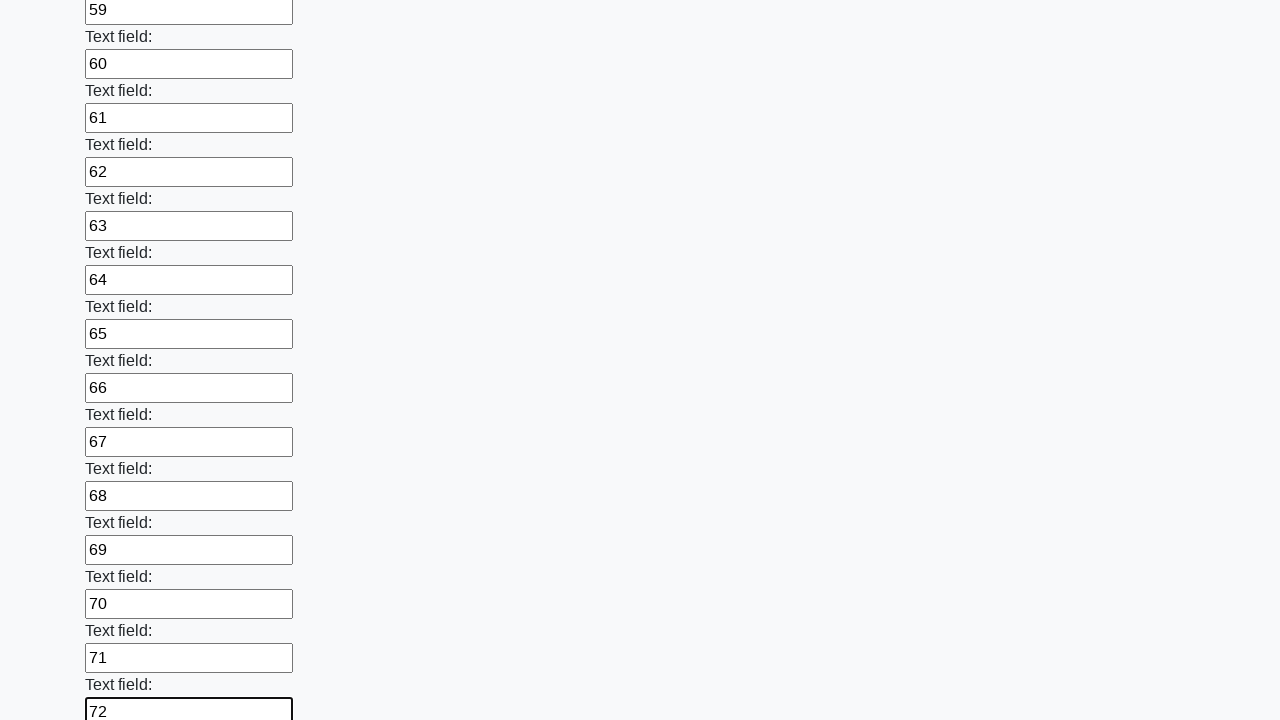

Filled input field 73 with value '73' on input >> nth=73
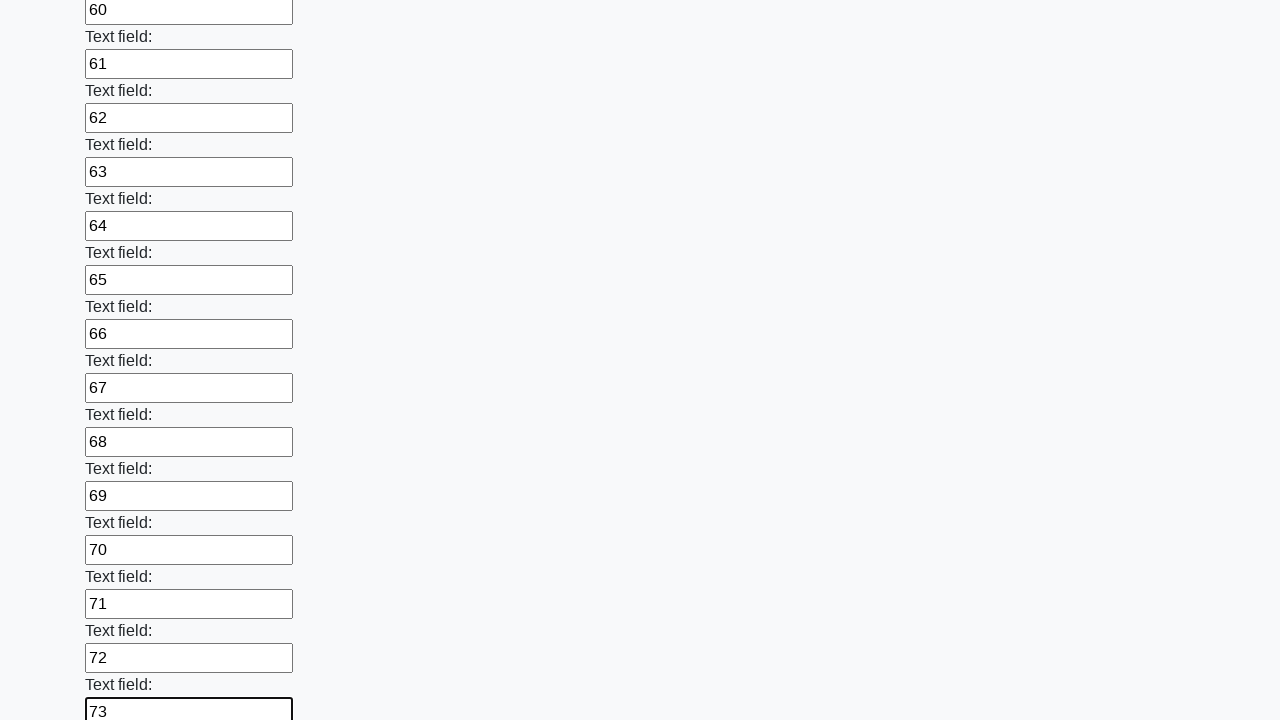

Filled input field 74 with value '74' on input >> nth=74
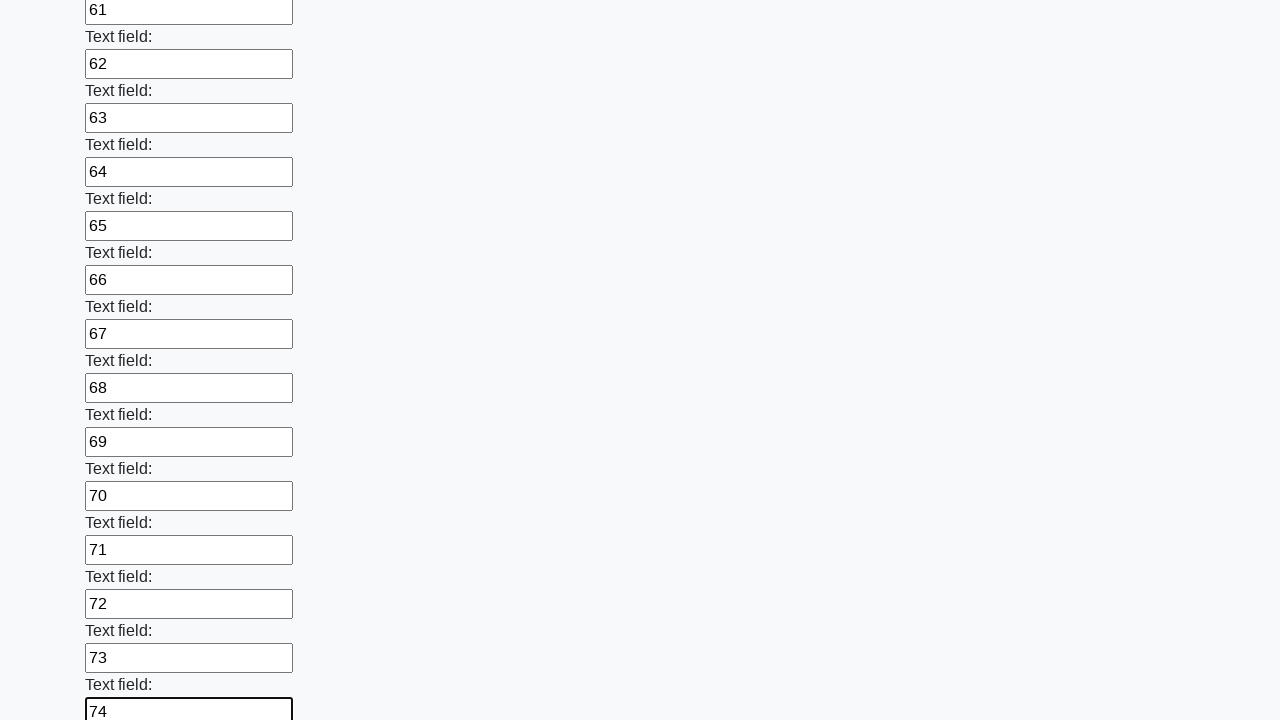

Filled input field 75 with value '75' on input >> nth=75
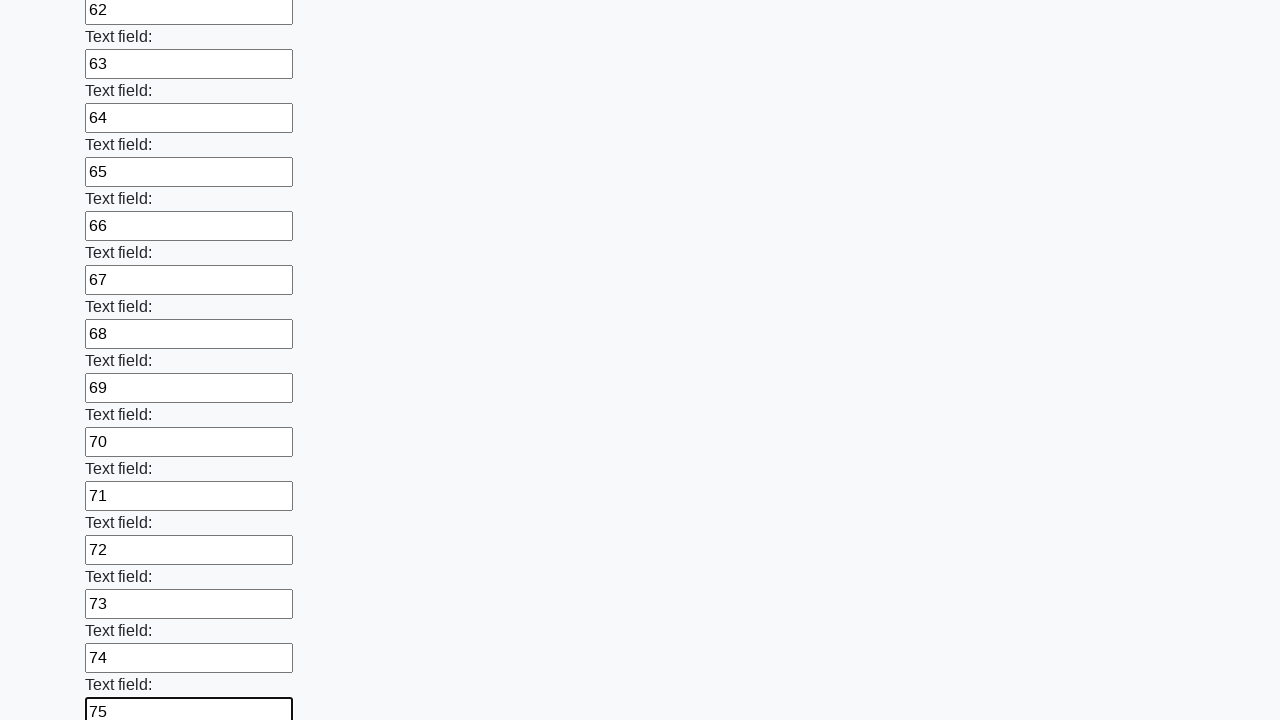

Filled input field 76 with value '76' on input >> nth=76
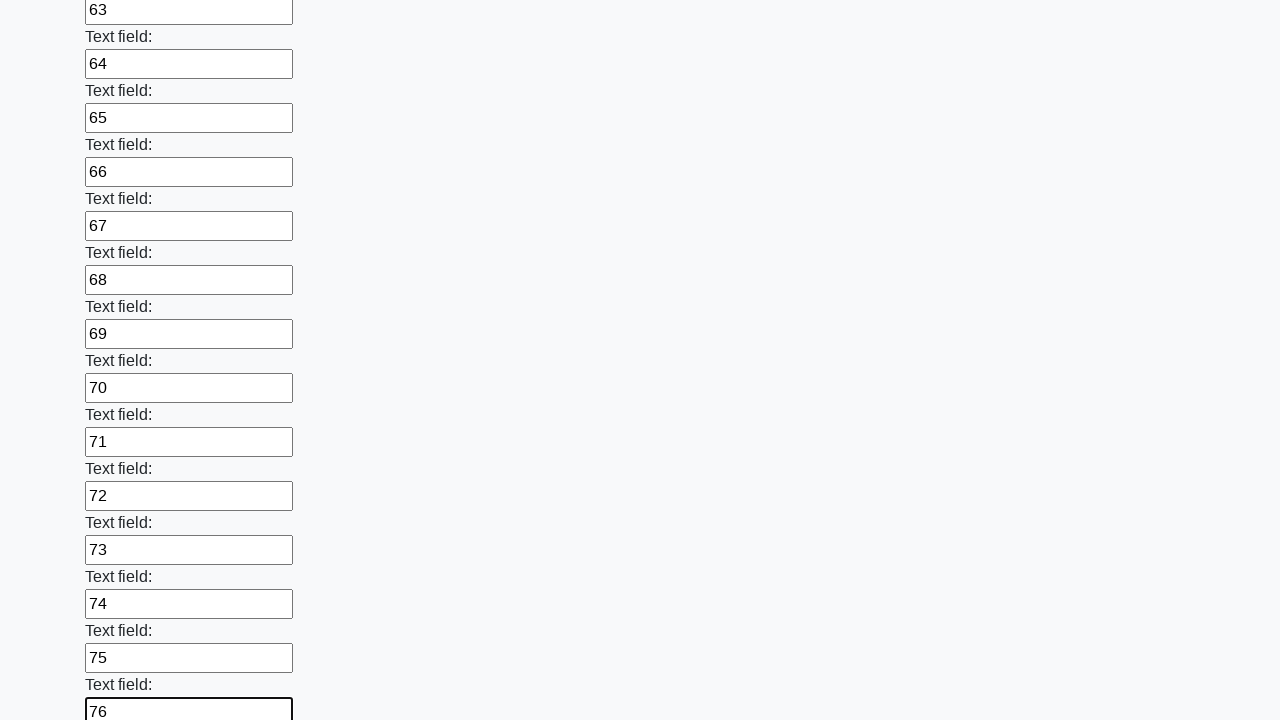

Filled input field 77 with value '77' on input >> nth=77
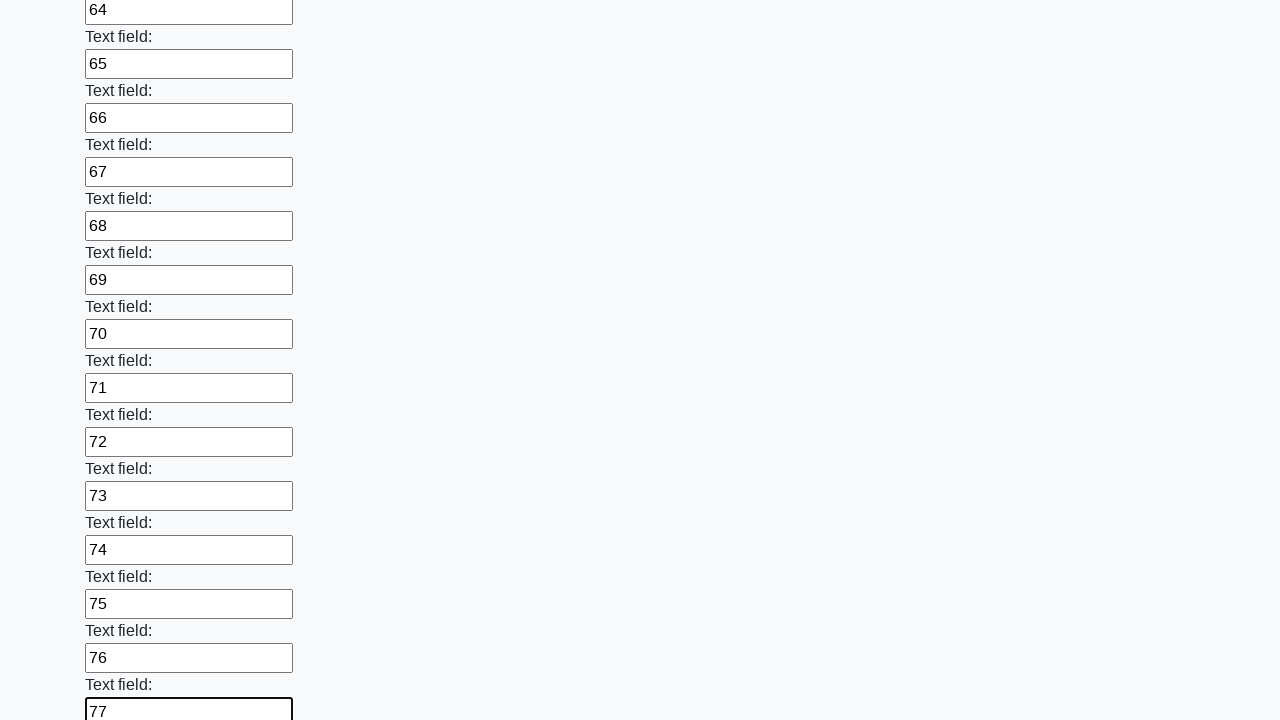

Filled input field 78 with value '78' on input >> nth=78
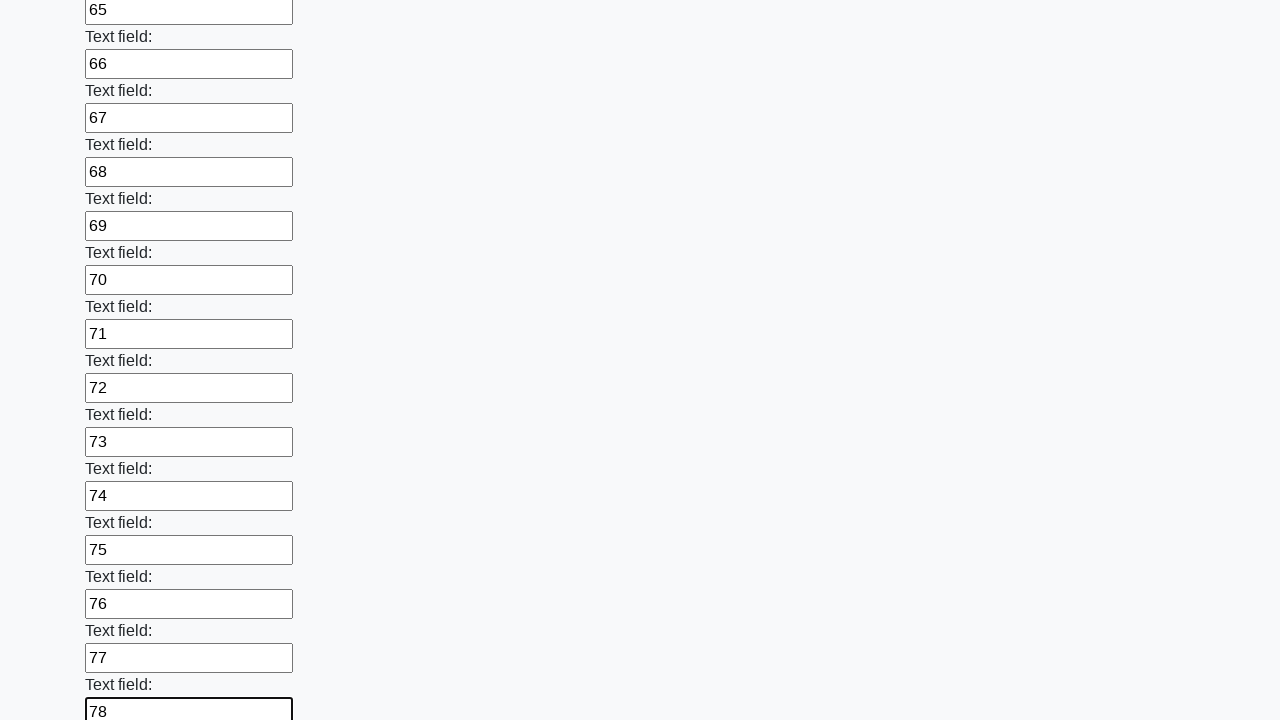

Filled input field 79 with value '79' on input >> nth=79
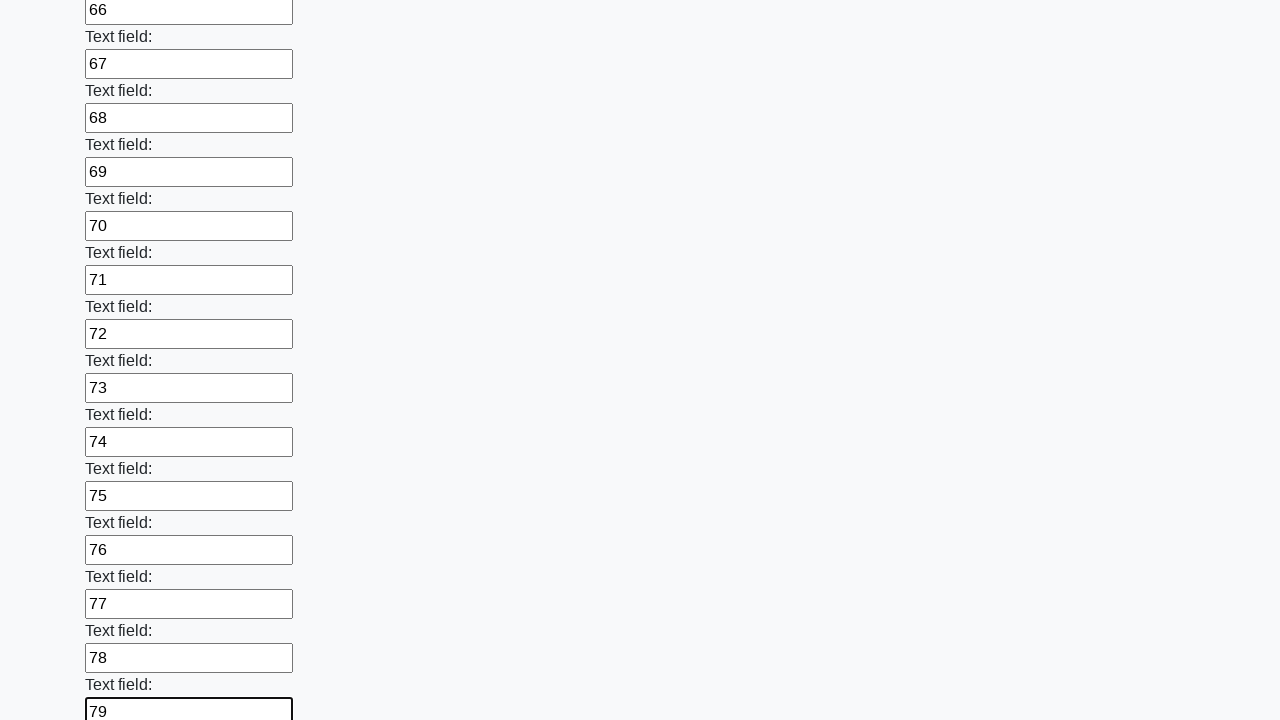

Filled input field 80 with value '80' on input >> nth=80
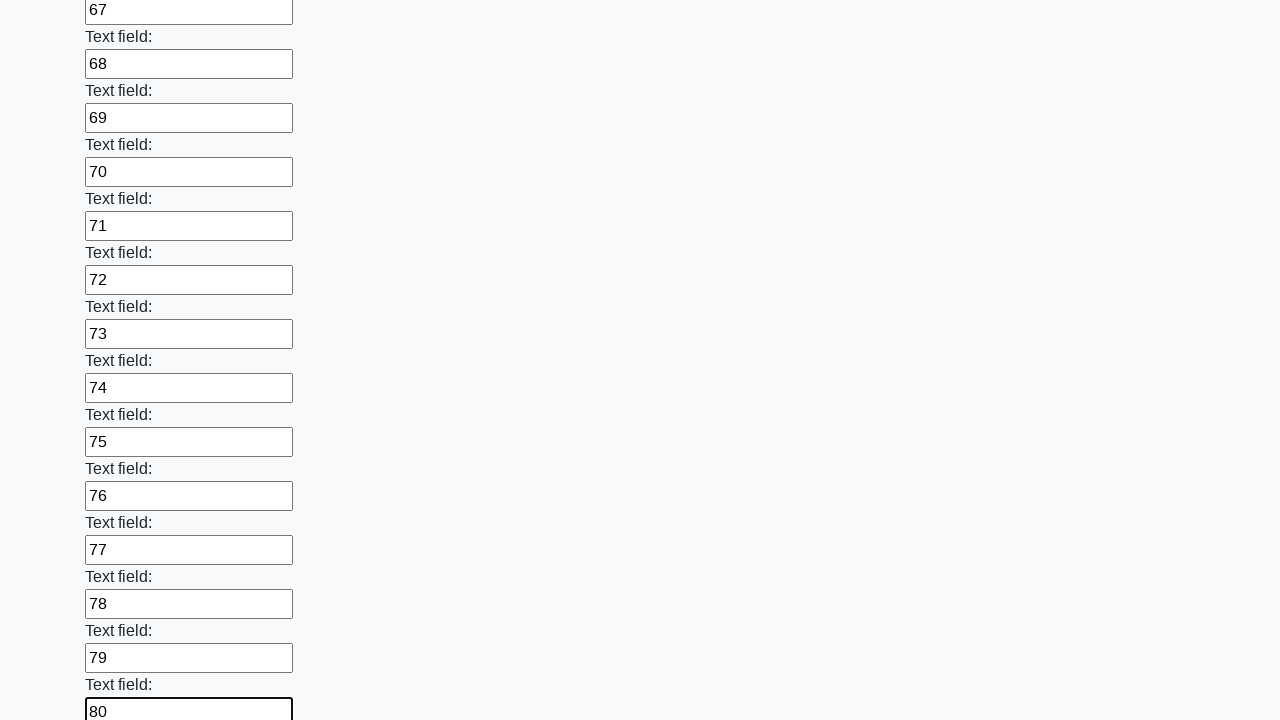

Filled input field 81 with value '81' on input >> nth=81
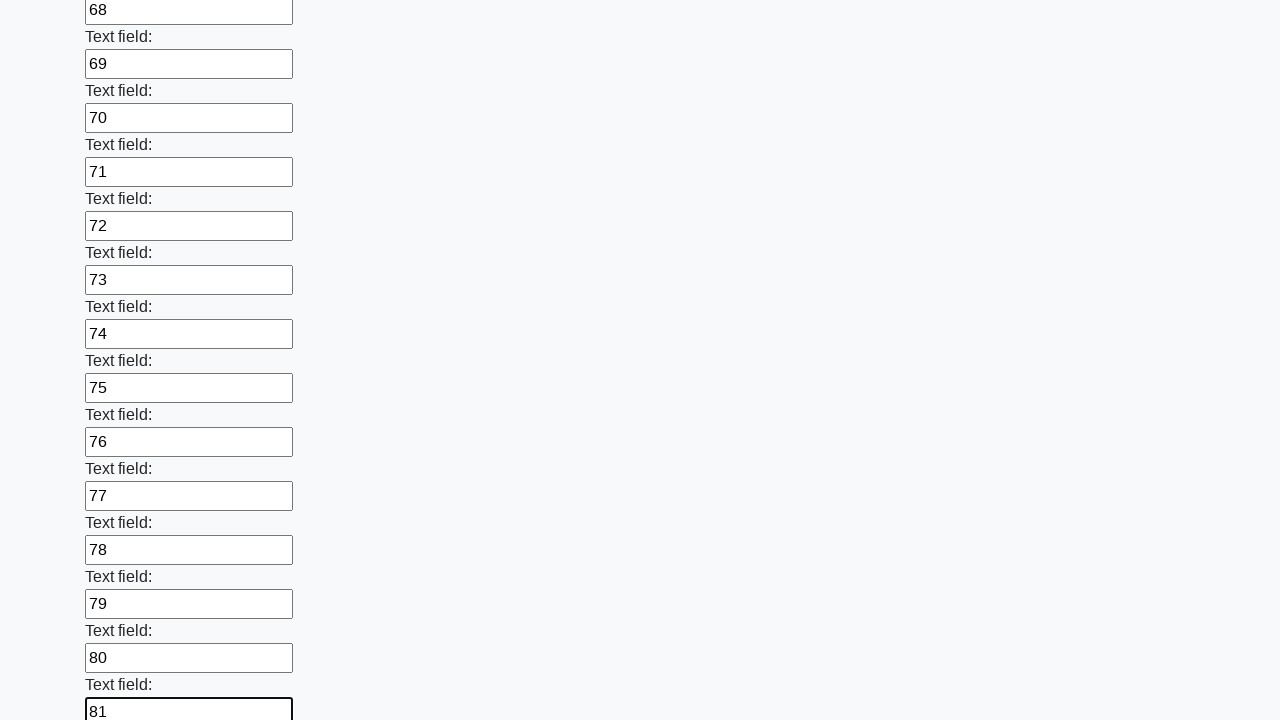

Filled input field 82 with value '82' on input >> nth=82
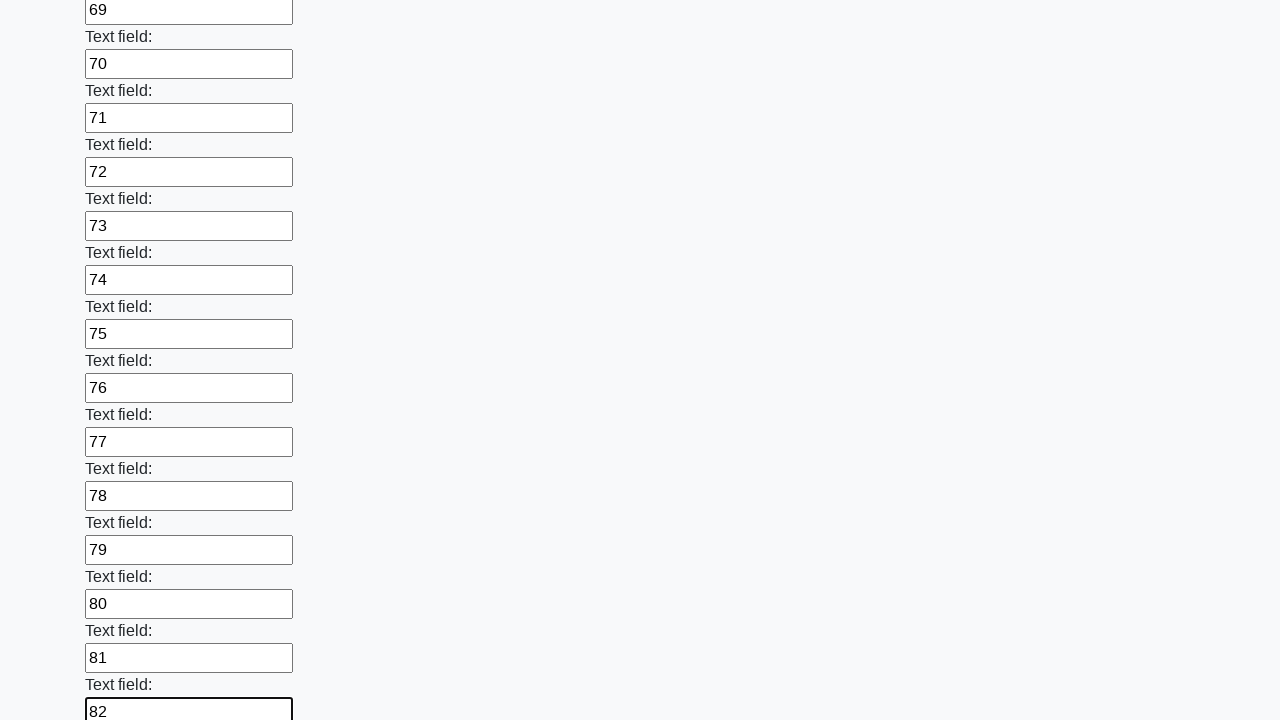

Filled input field 83 with value '83' on input >> nth=83
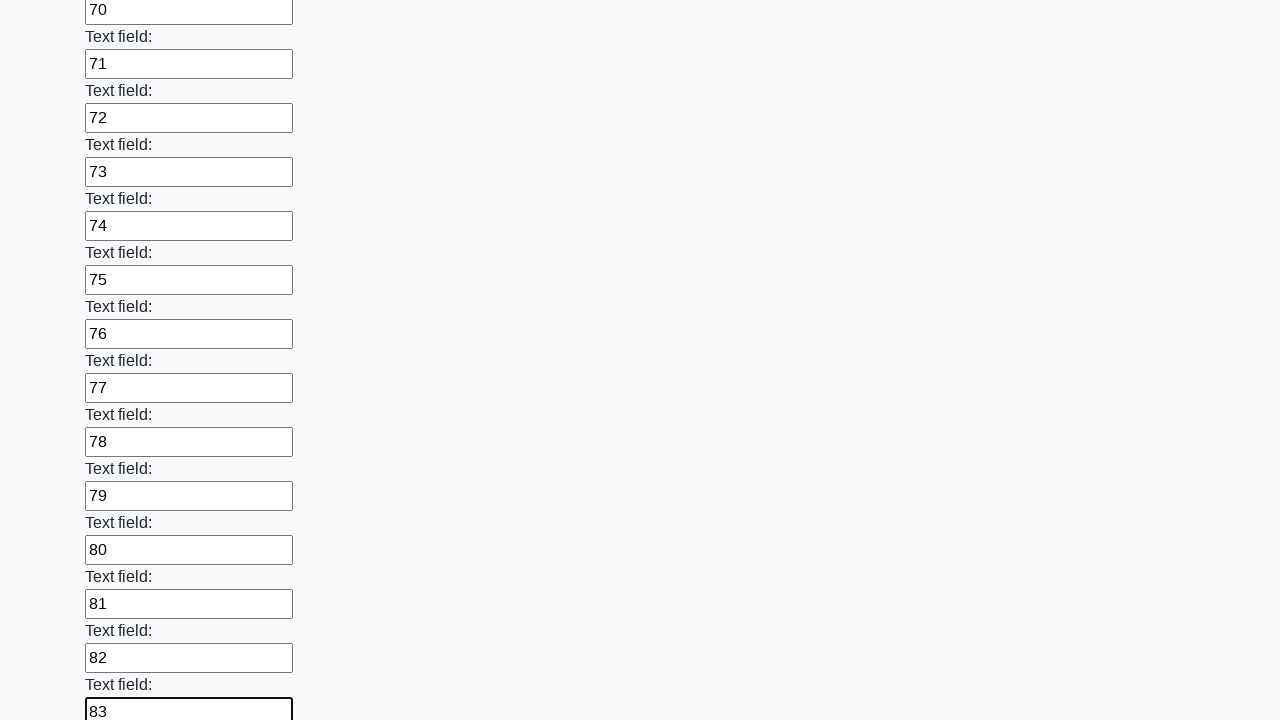

Filled input field 84 with value '84' on input >> nth=84
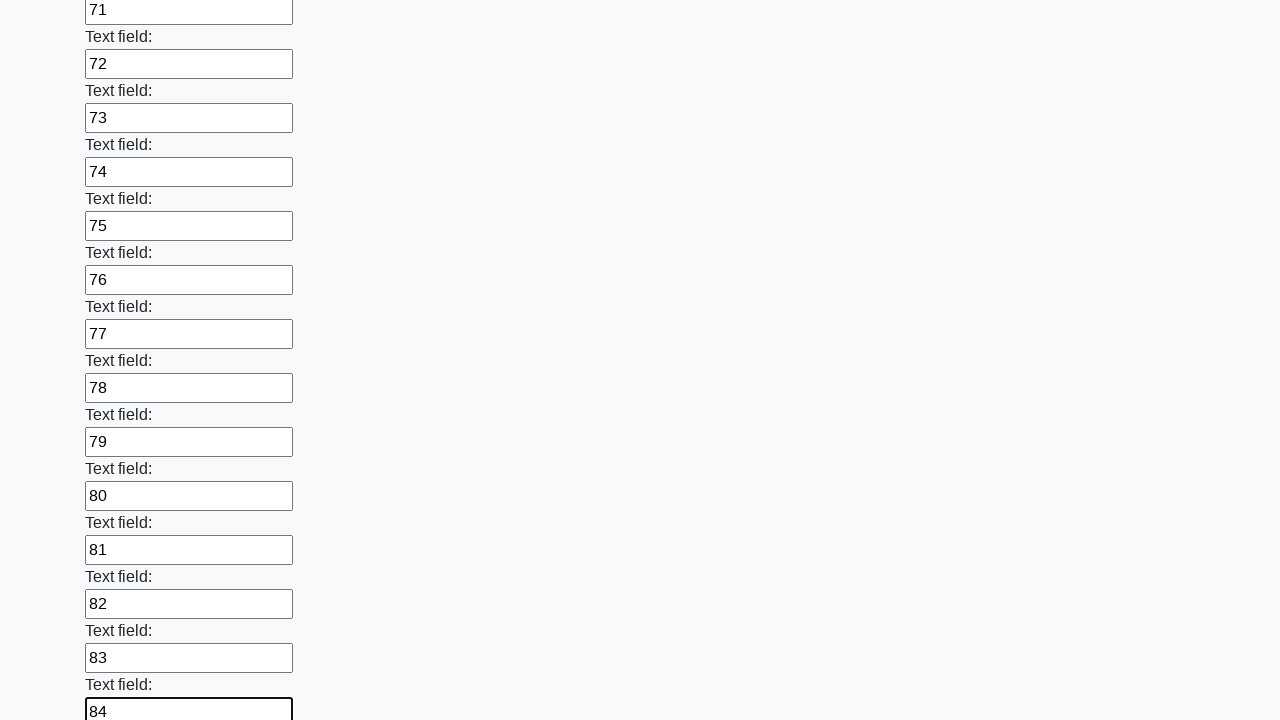

Filled input field 85 with value '85' on input >> nth=85
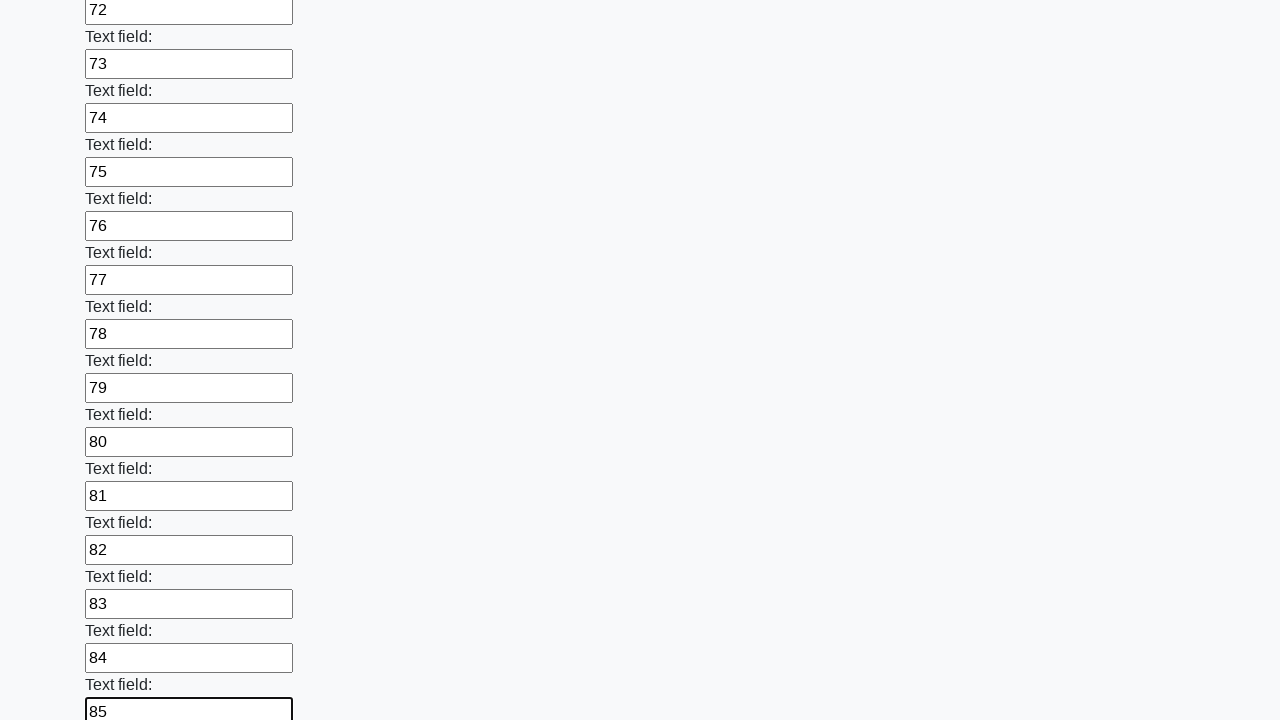

Filled input field 86 with value '86' on input >> nth=86
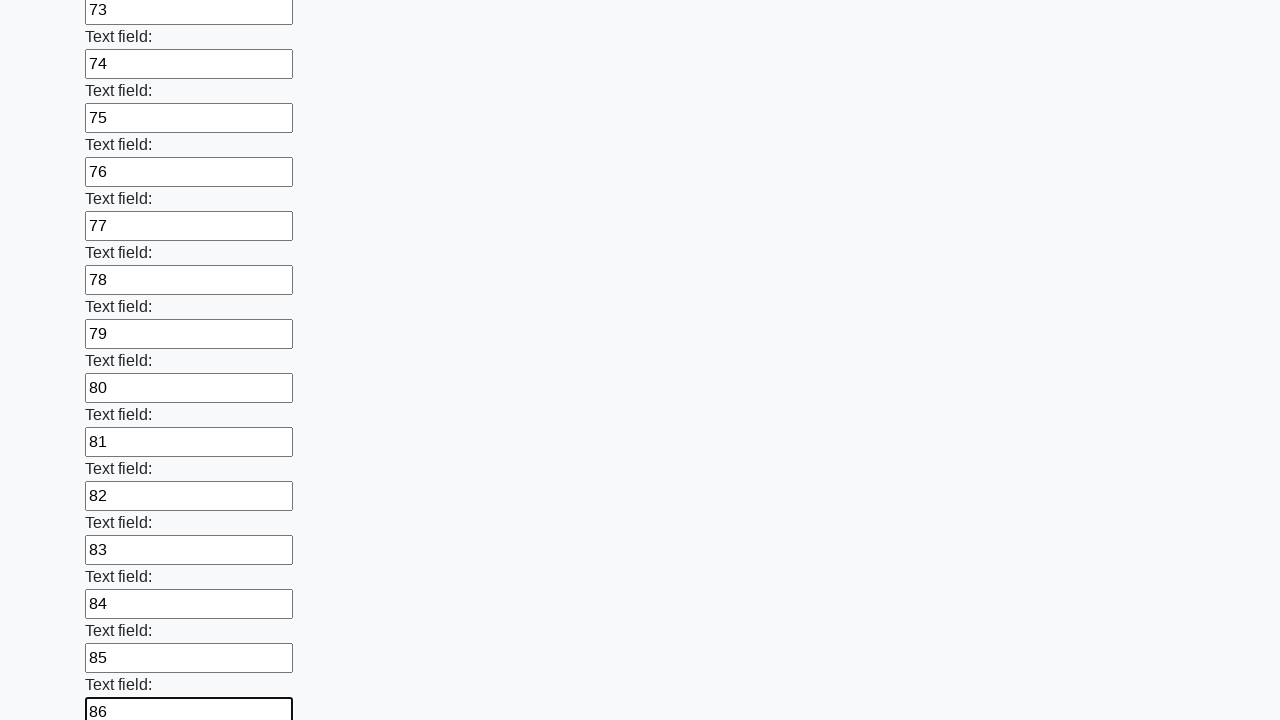

Filled input field 87 with value '87' on input >> nth=87
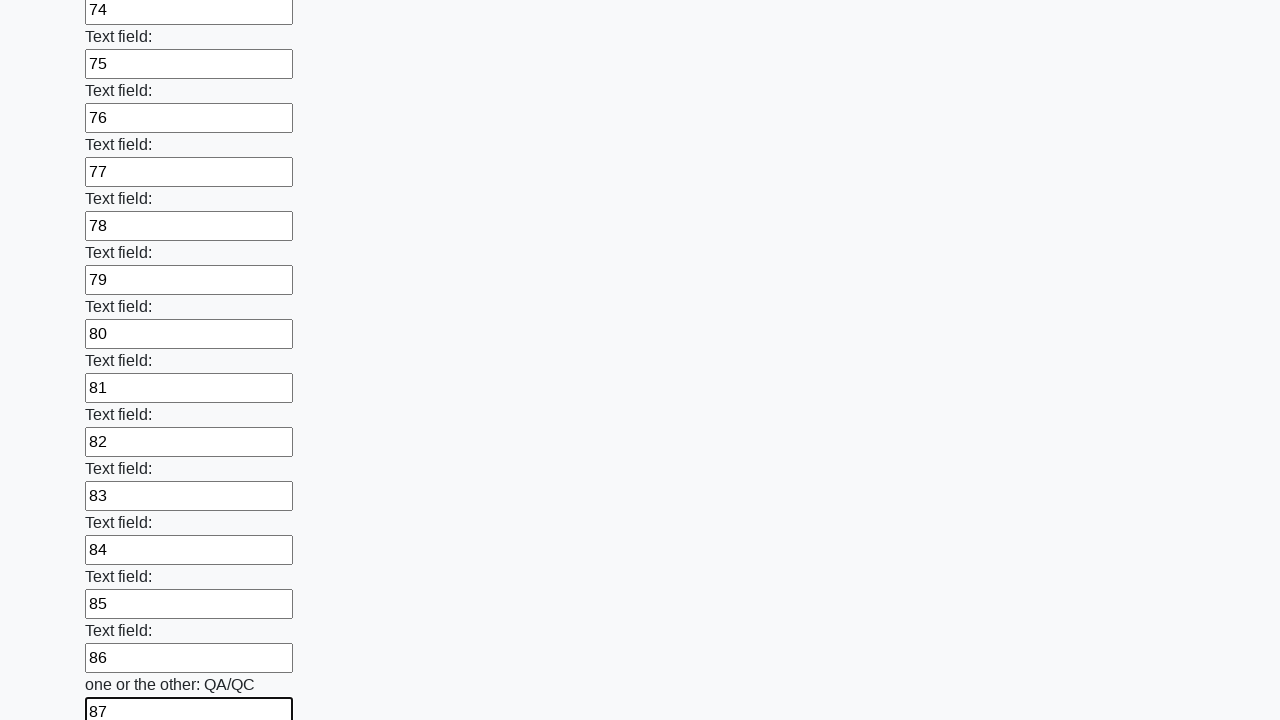

Filled input field 88 with value '88' on input >> nth=88
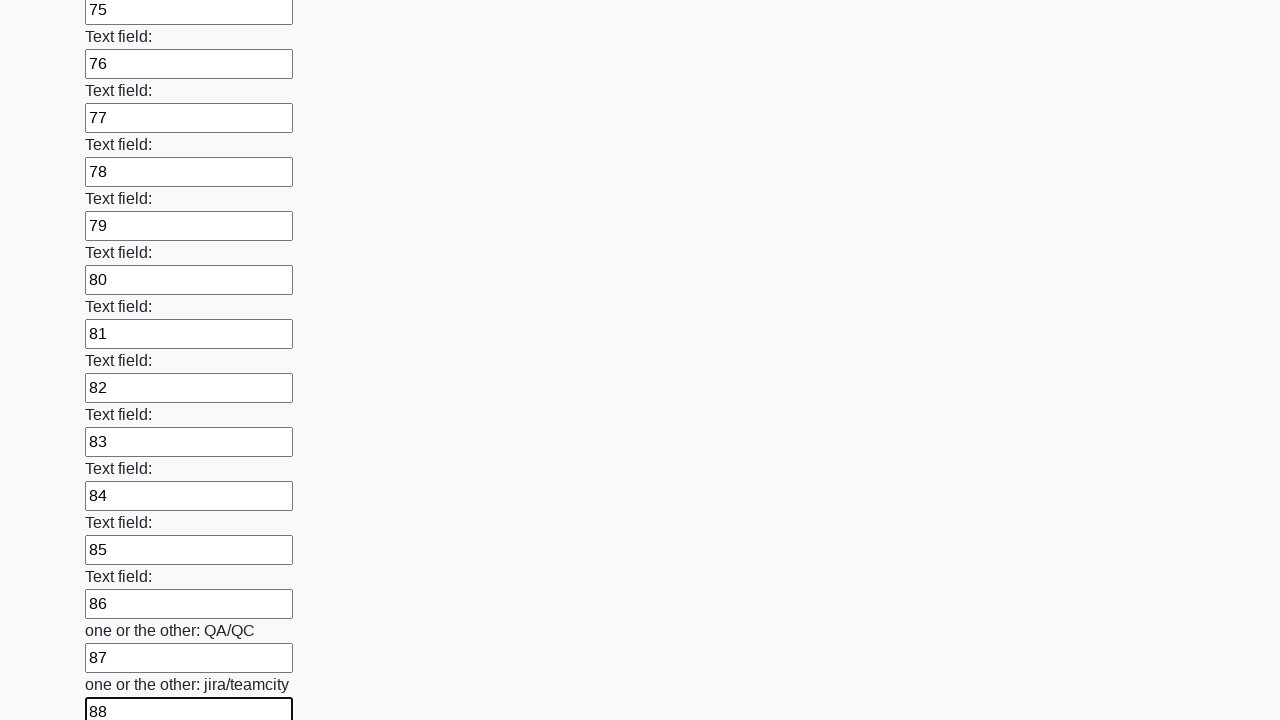

Filled input field 89 with value '89' on input >> nth=89
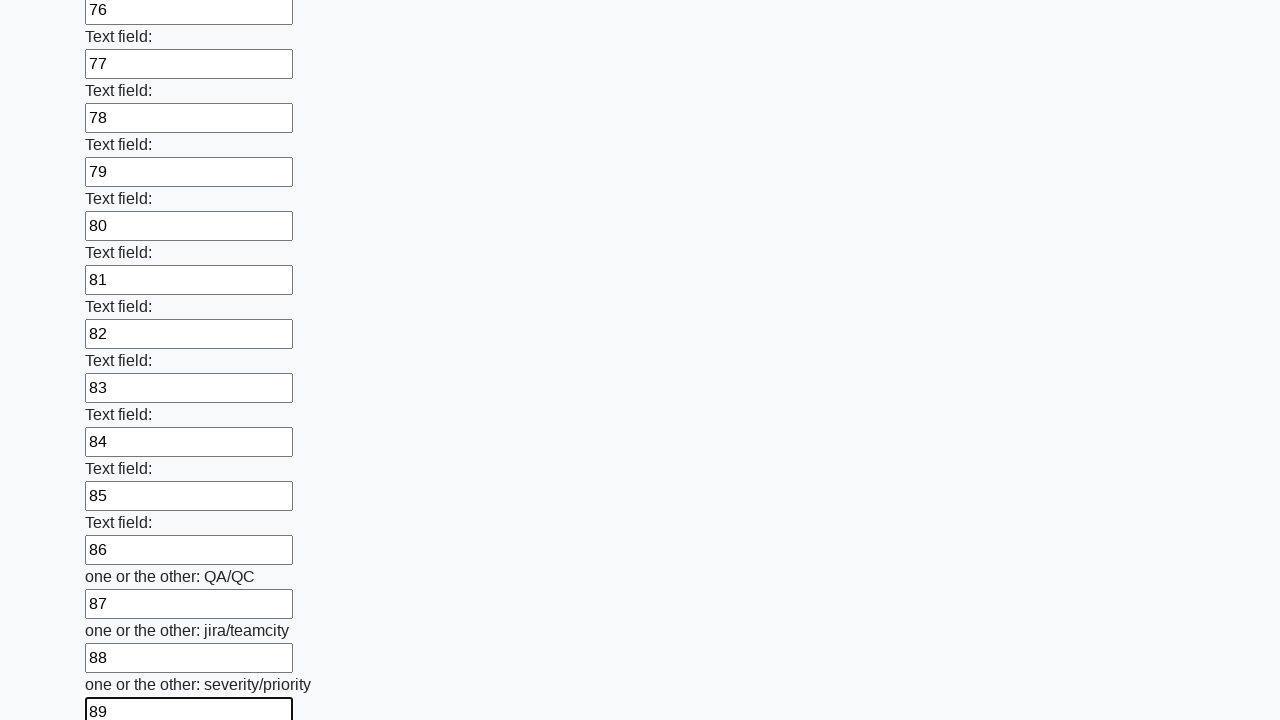

Filled input field 90 with value '90' on input >> nth=90
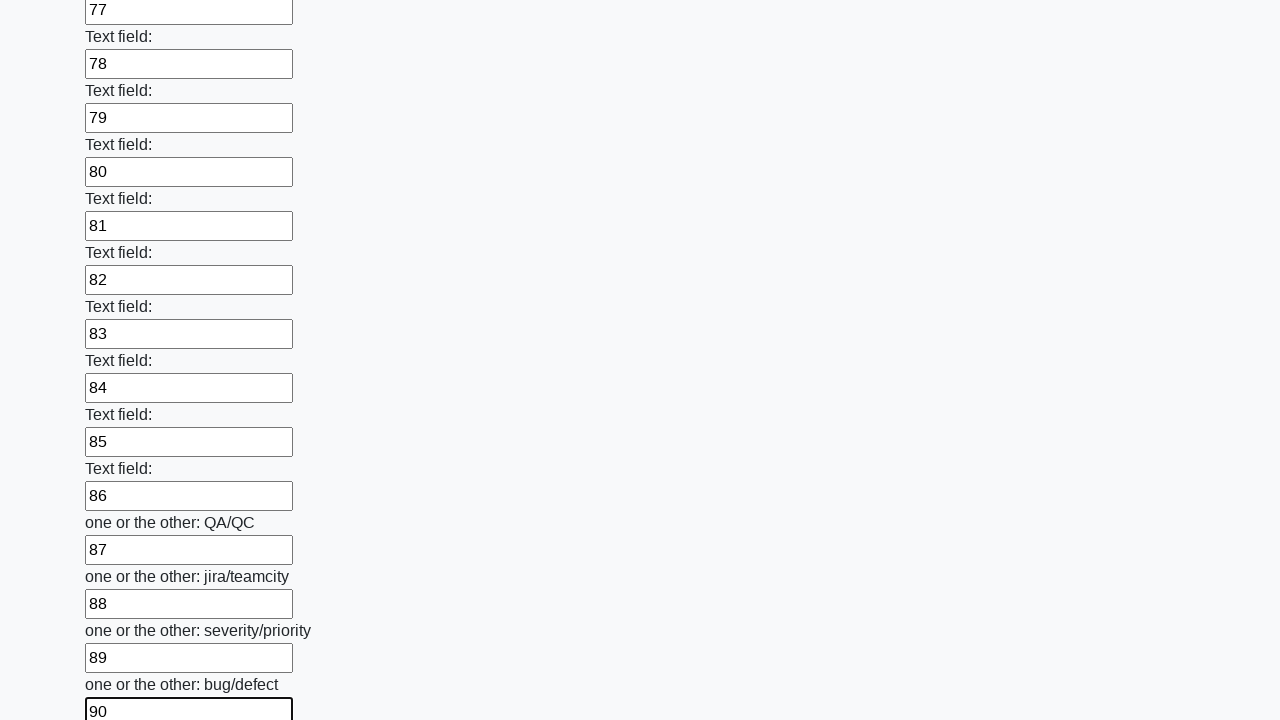

Filled input field 91 with value '91' on input >> nth=91
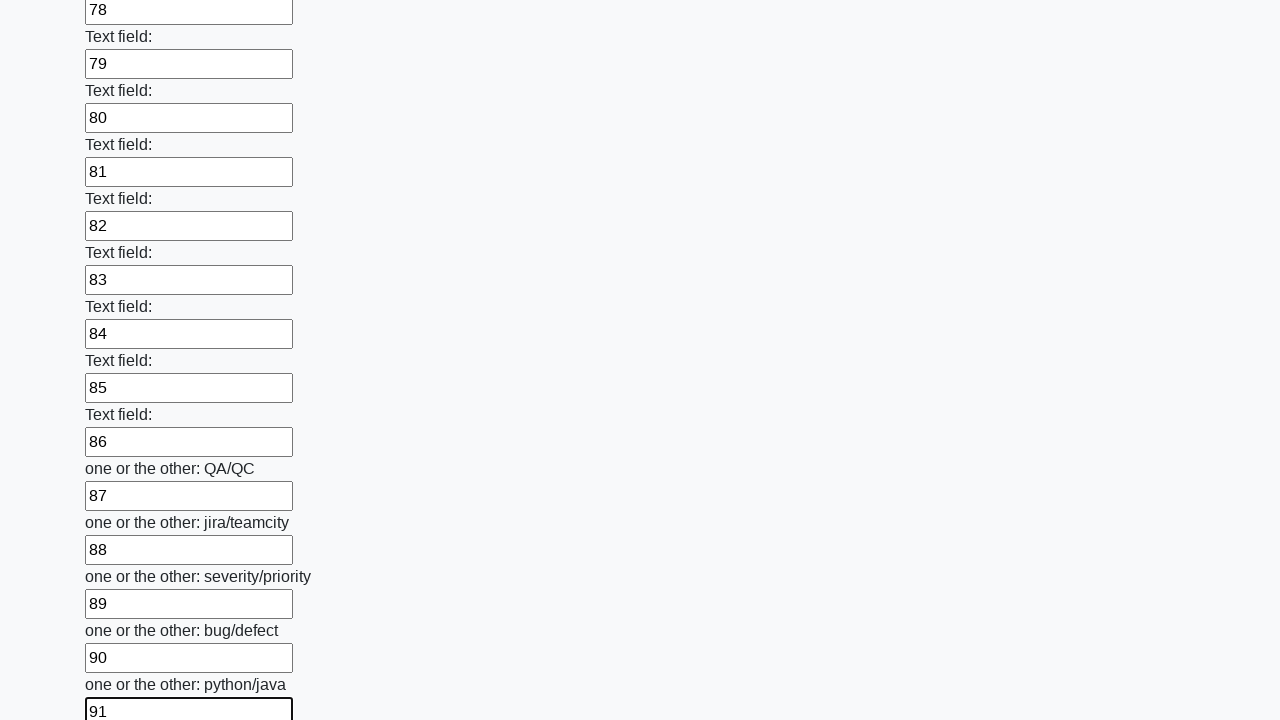

Filled input field 92 with value '92' on input >> nth=92
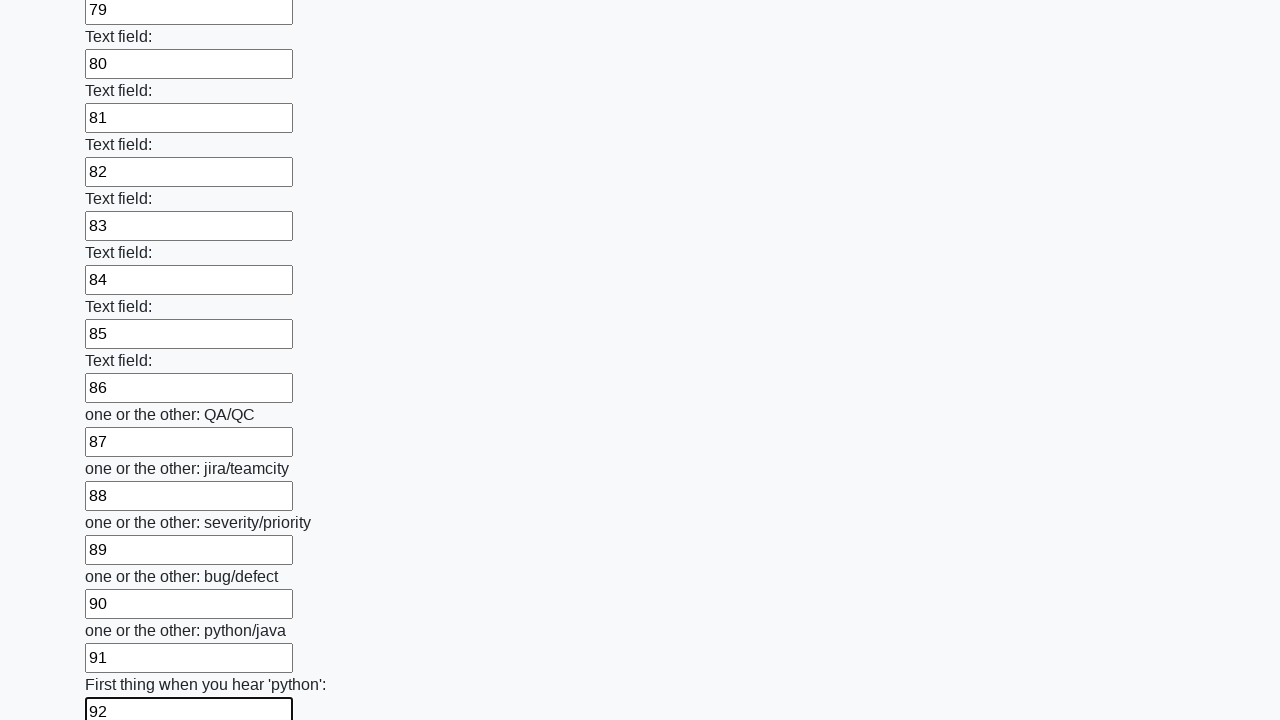

Filled input field 93 with value '93' on input >> nth=93
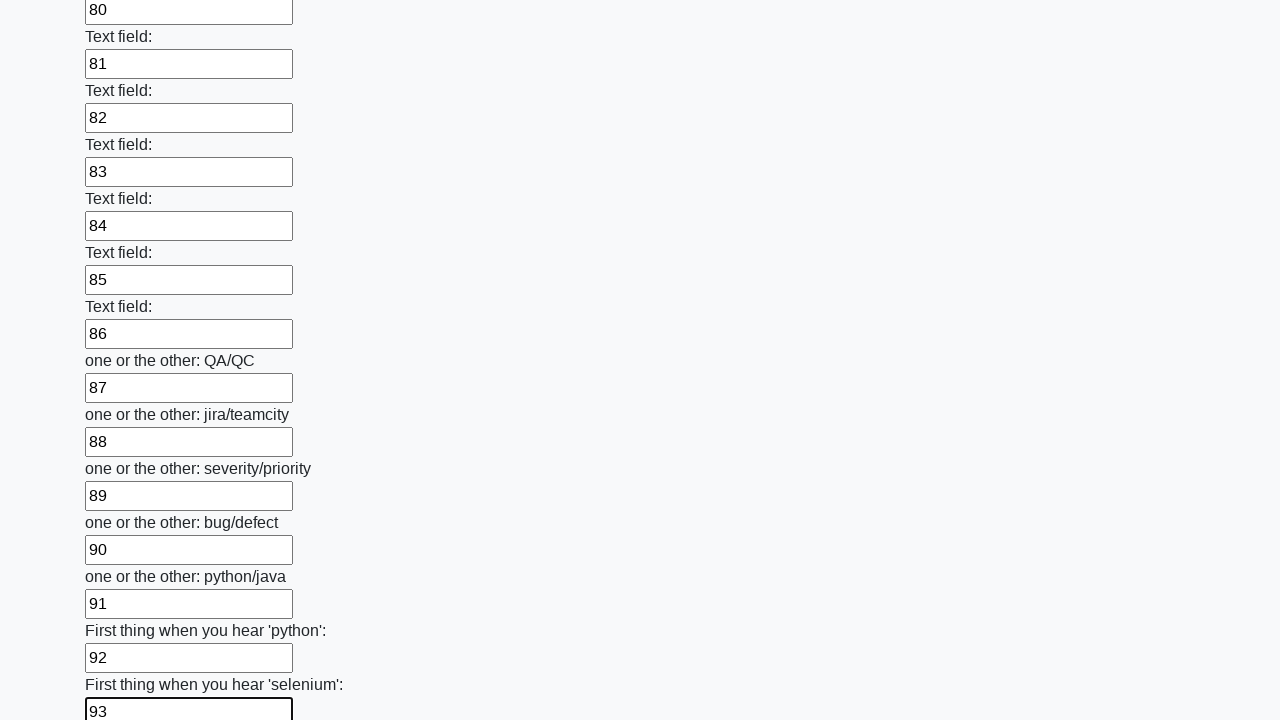

Filled input field 94 with value '94' on input >> nth=94
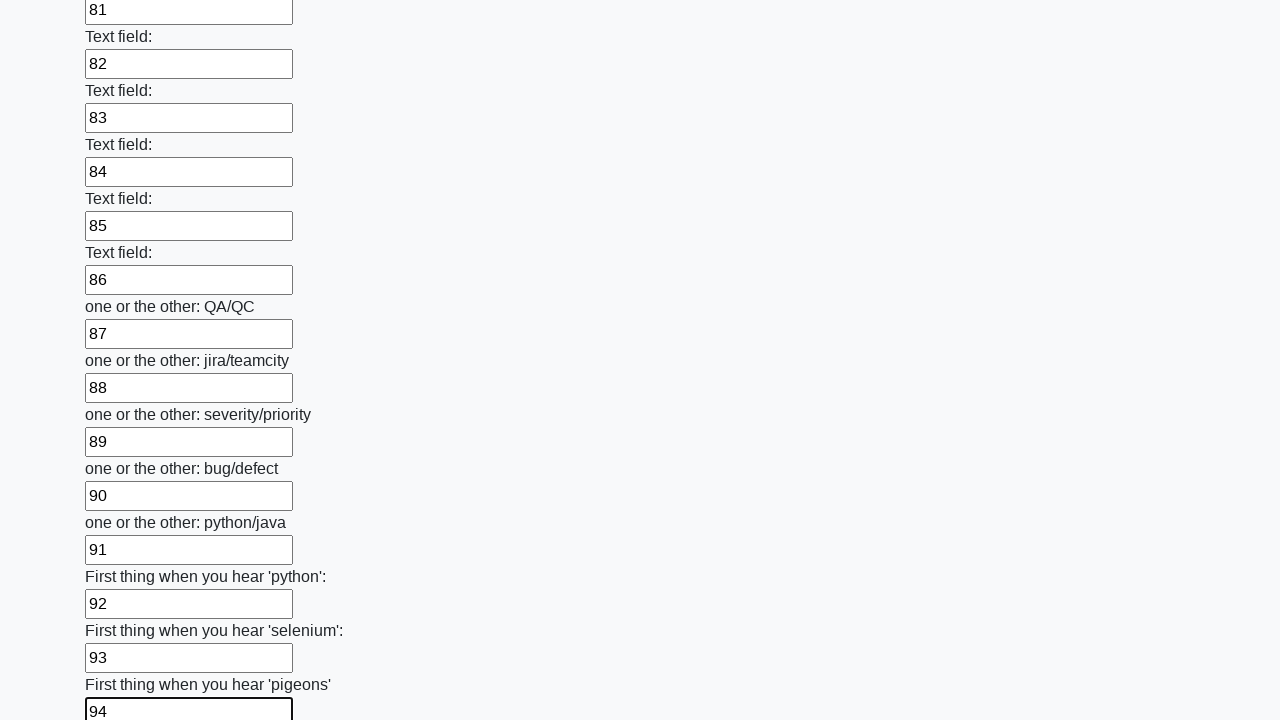

Filled input field 95 with value '95' on input >> nth=95
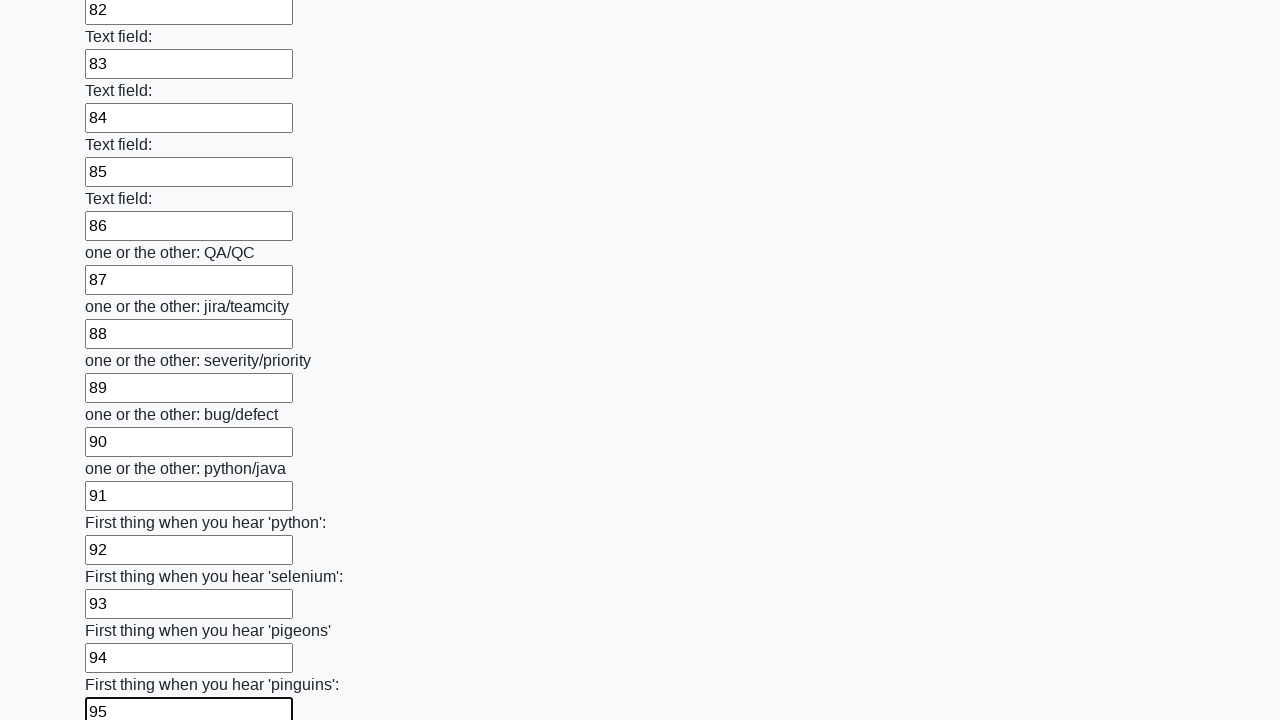

Filled input field 96 with value '96' on input >> nth=96
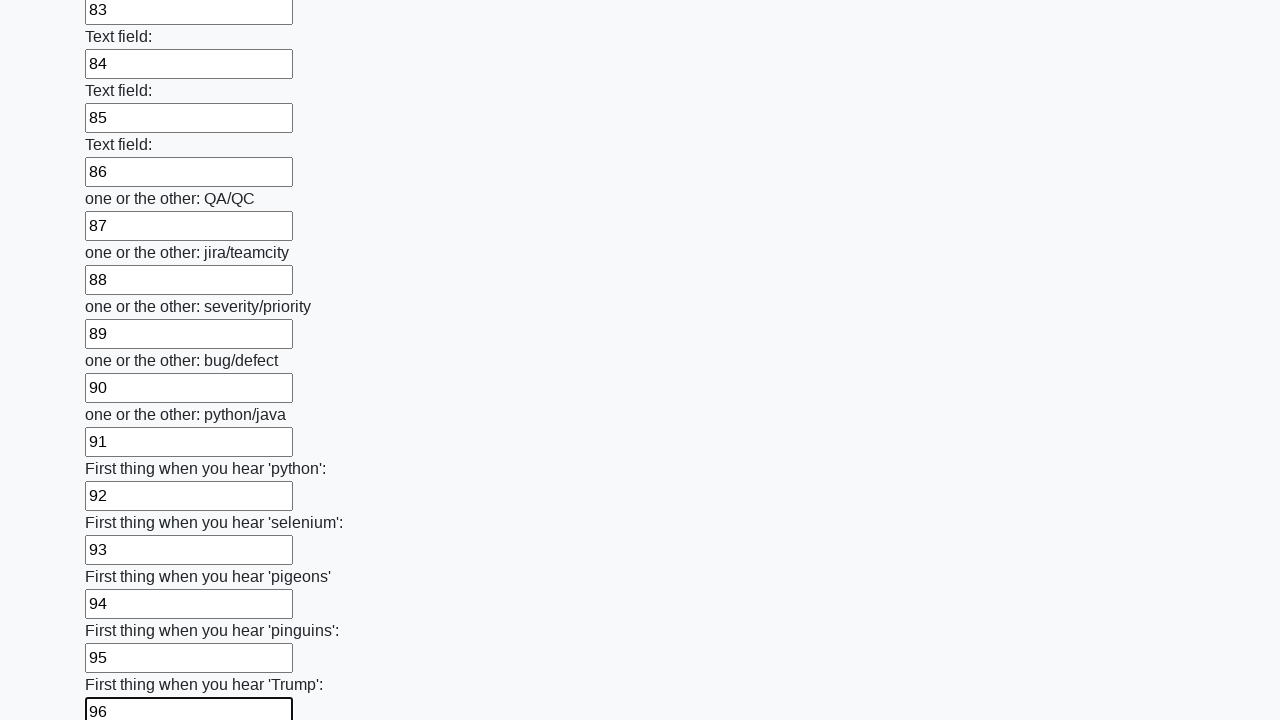

Filled input field 97 with value '97' on input >> nth=97
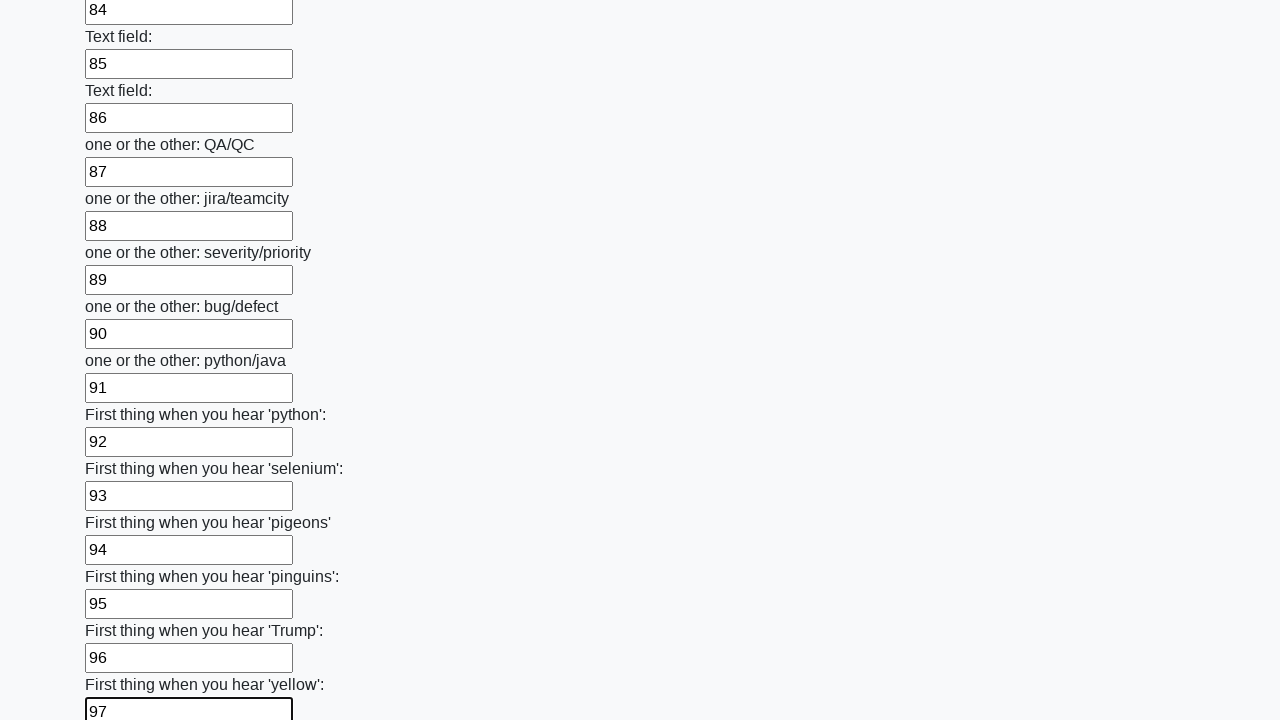

Filled input field 98 with value '98' on input >> nth=98
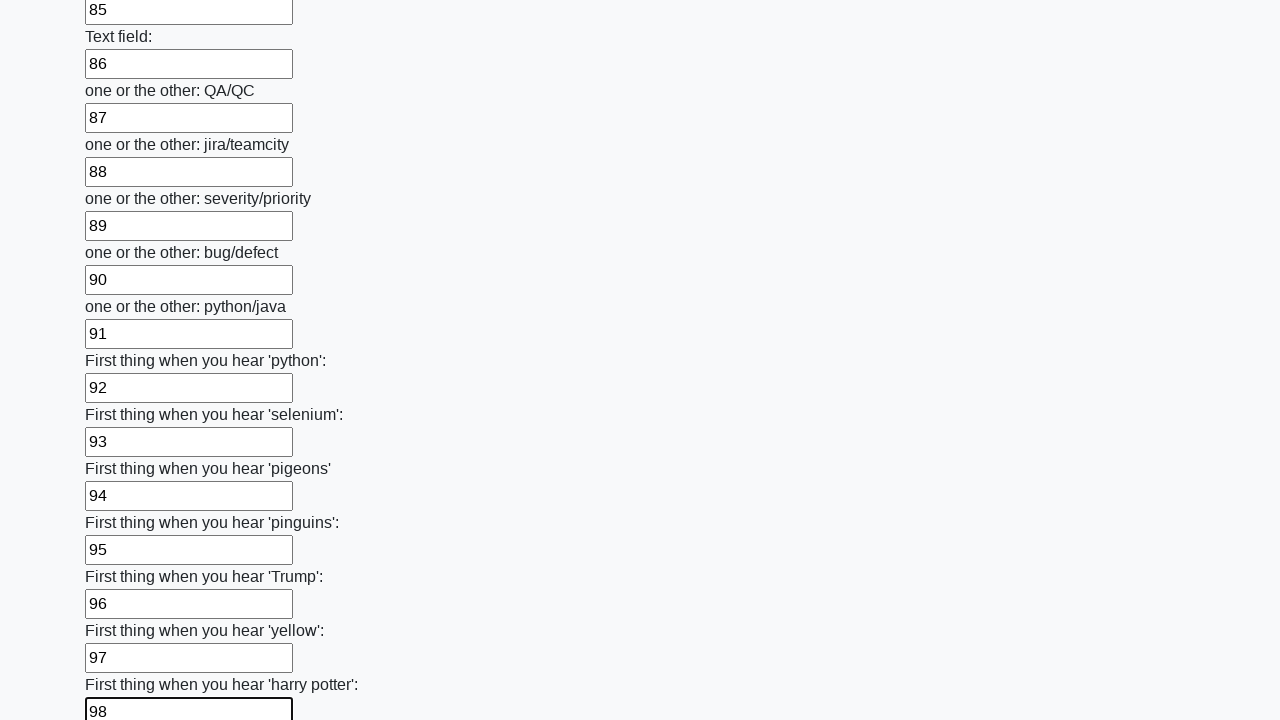

Filled input field 99 with value '99' on input >> nth=99
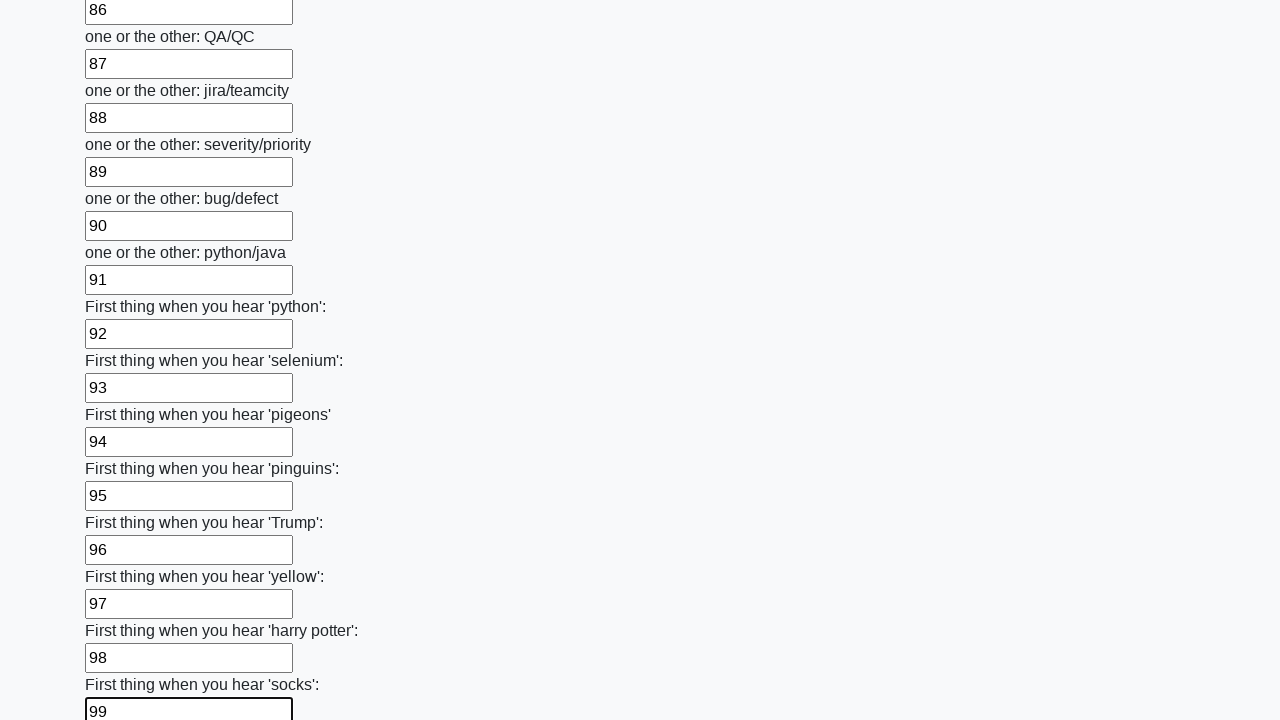

Clicked submit button to submit the form at (123, 611) on button.btn
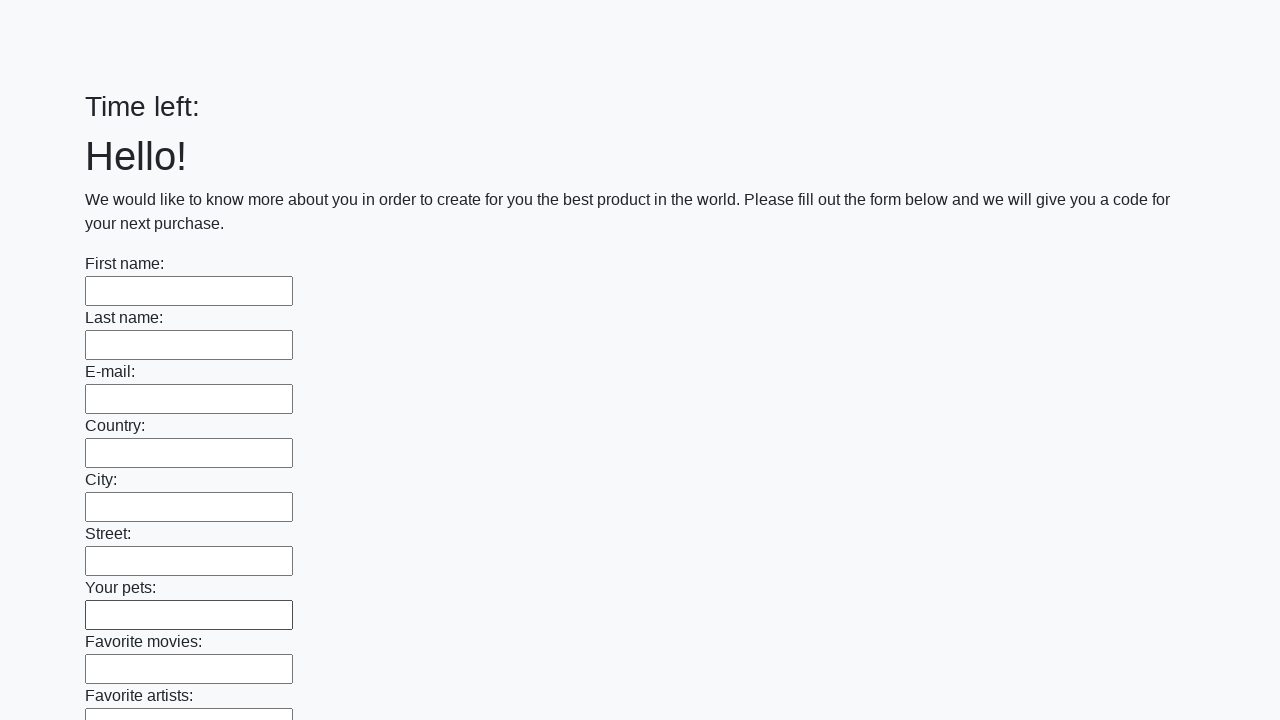

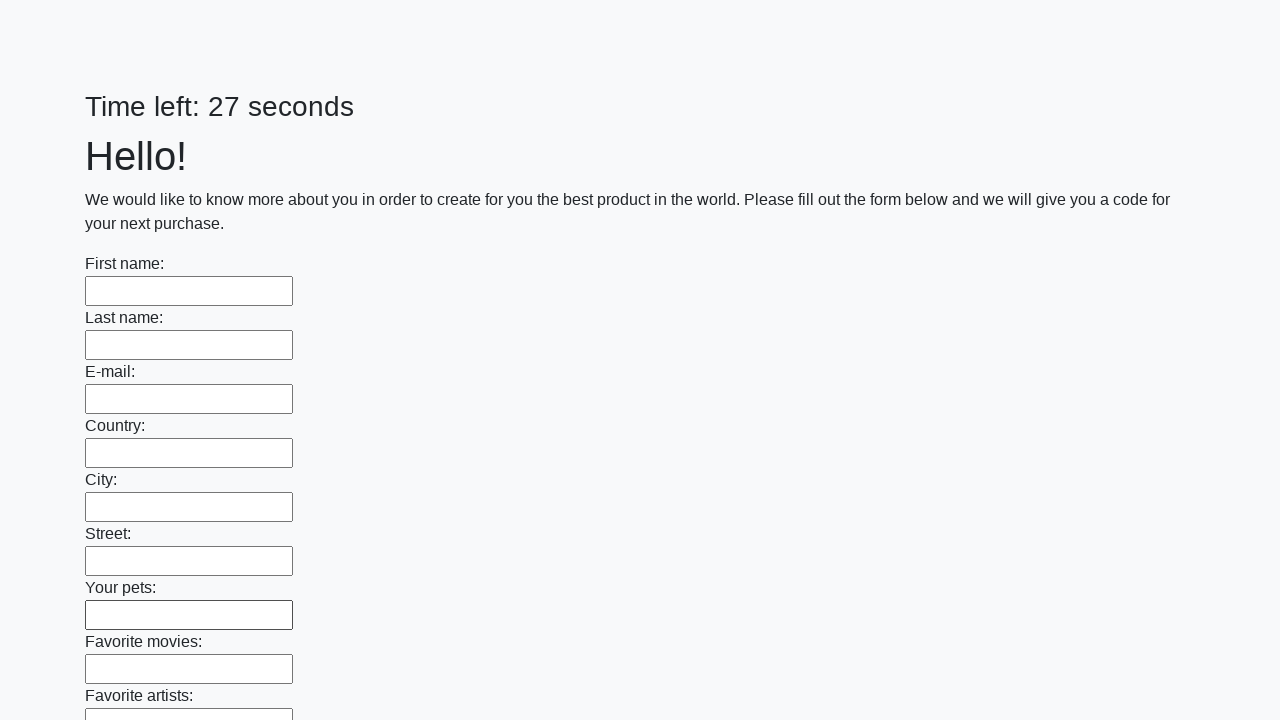